Tests a large form by filling all text input fields with test data and submitting the form by clicking the submit button.

Starting URL: http://suninjuly.github.io/huge_form.html

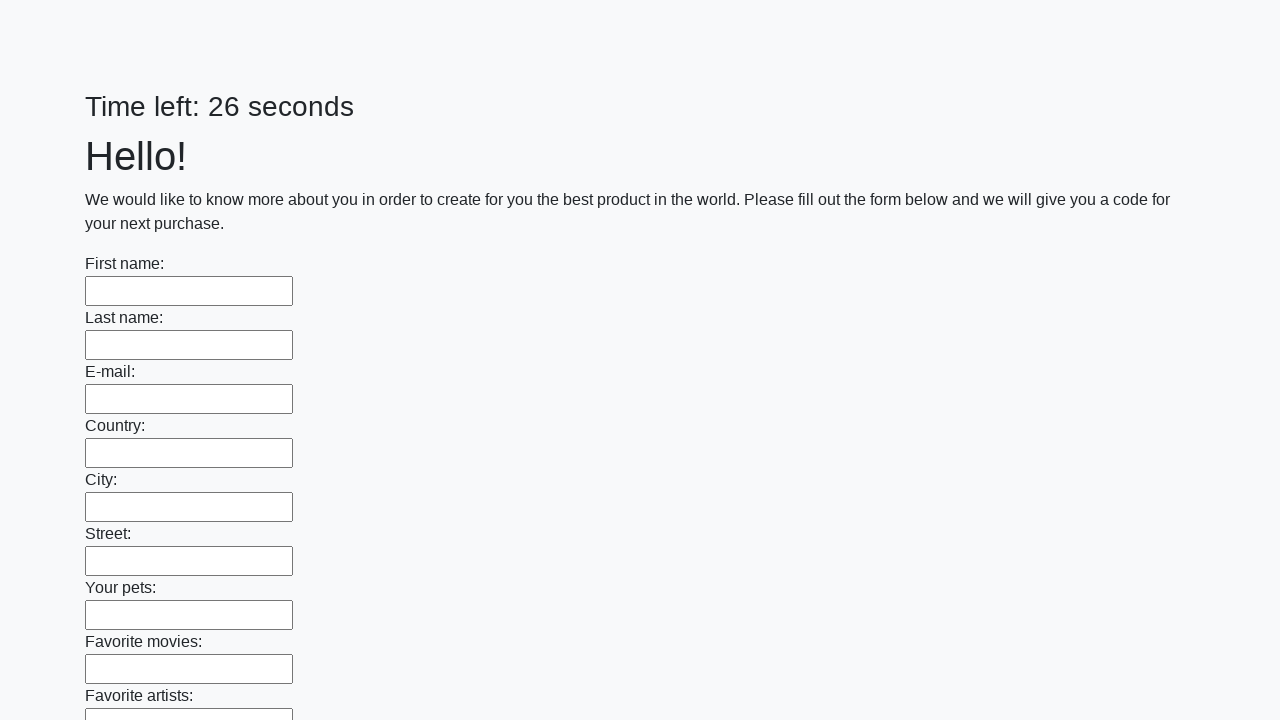

Located all text input fields in the form
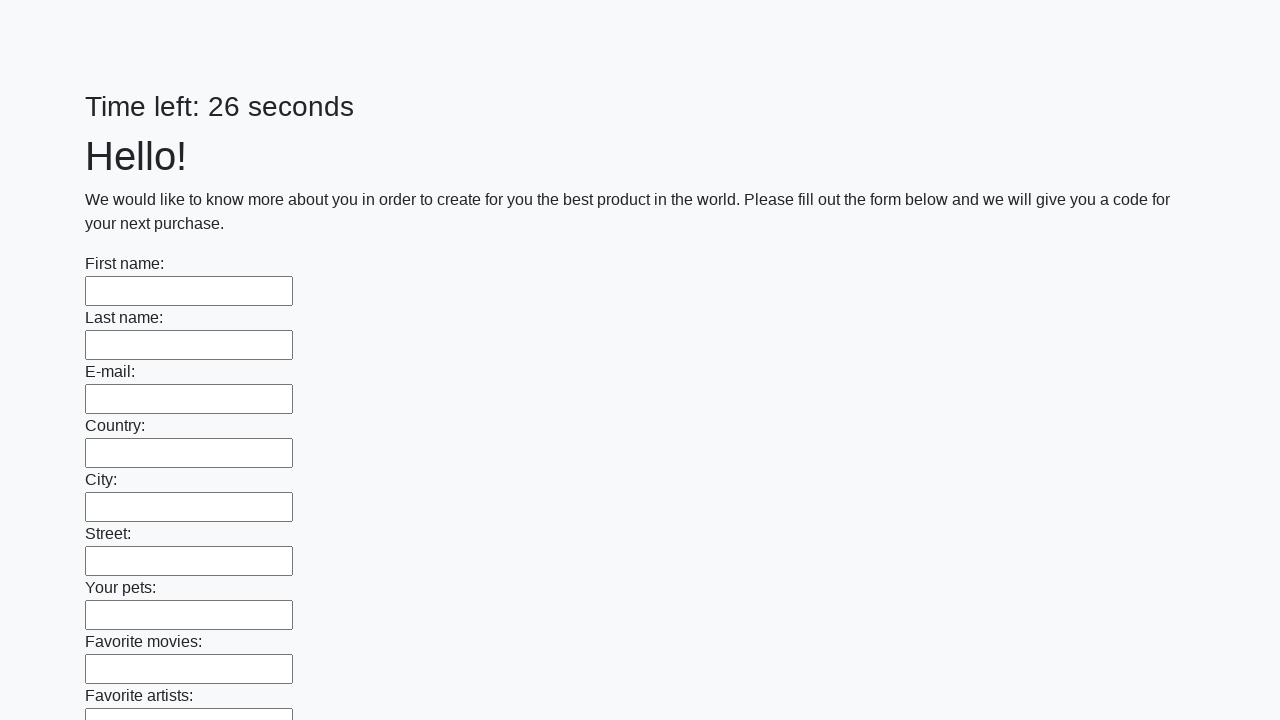

Filled text input field with 'Test' on form input[type='text'] >> nth=0
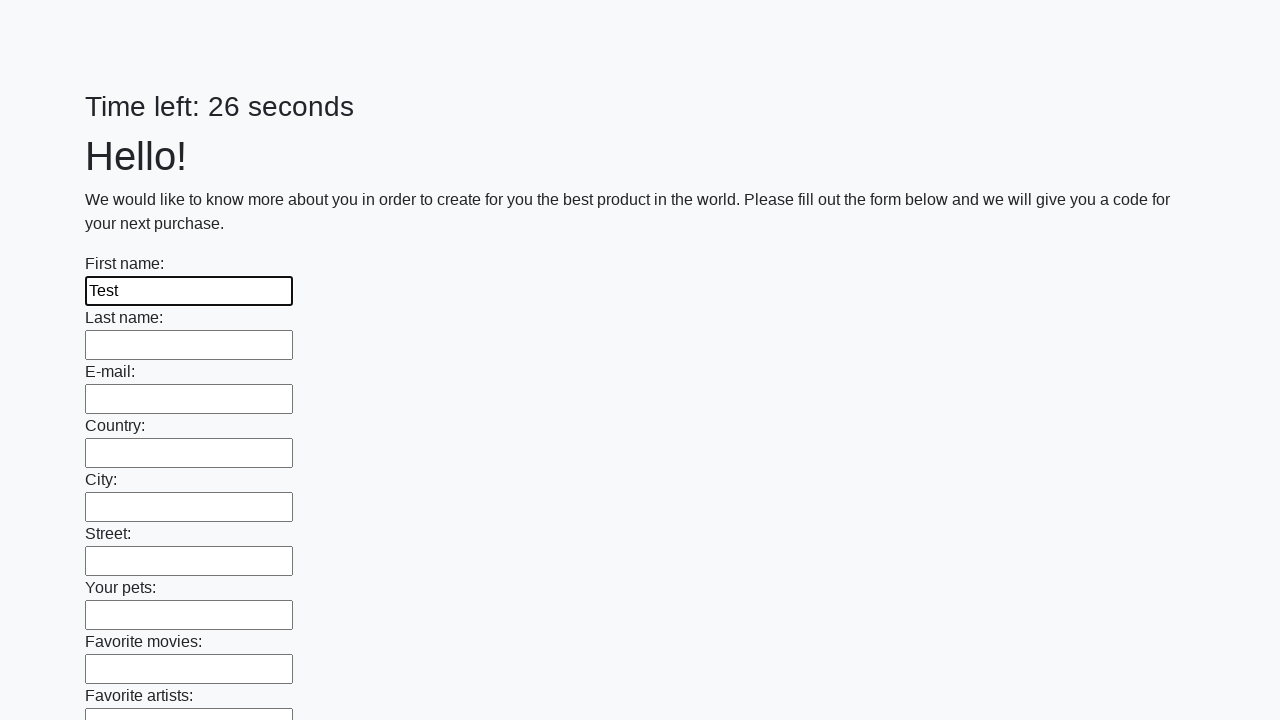

Filled text input field with 'Test' on form input[type='text'] >> nth=1
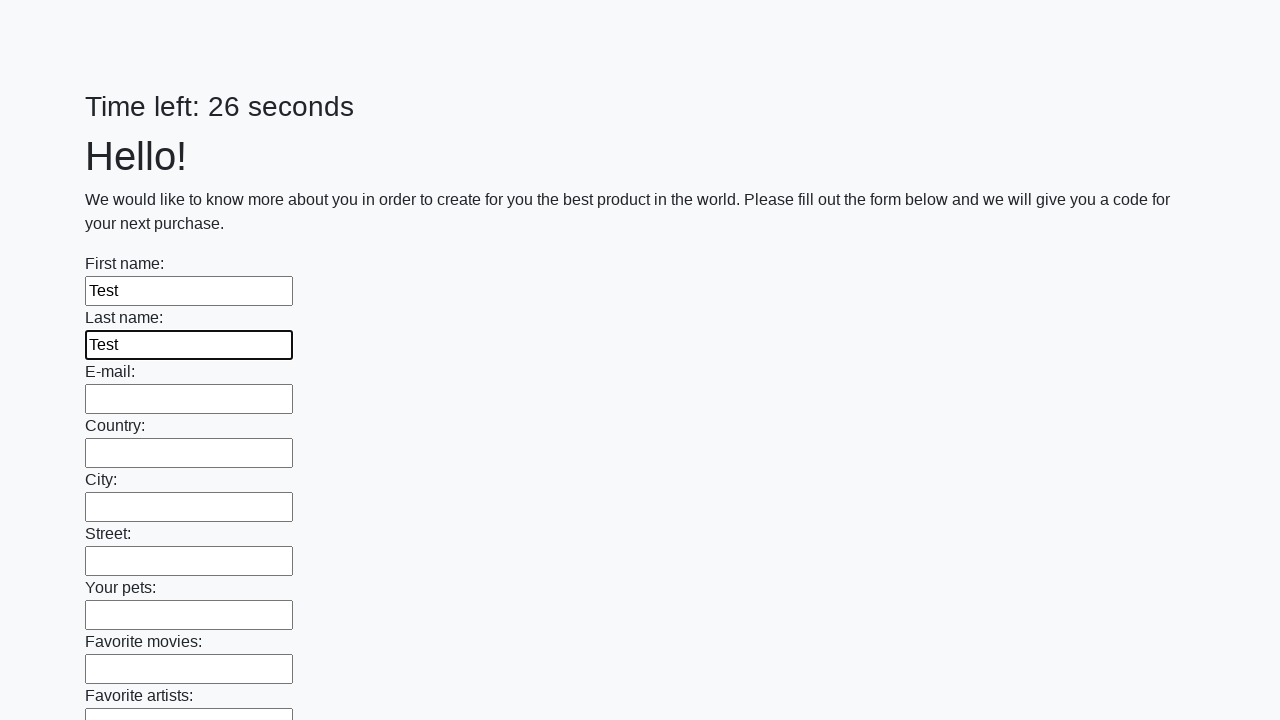

Filled text input field with 'Test' on form input[type='text'] >> nth=2
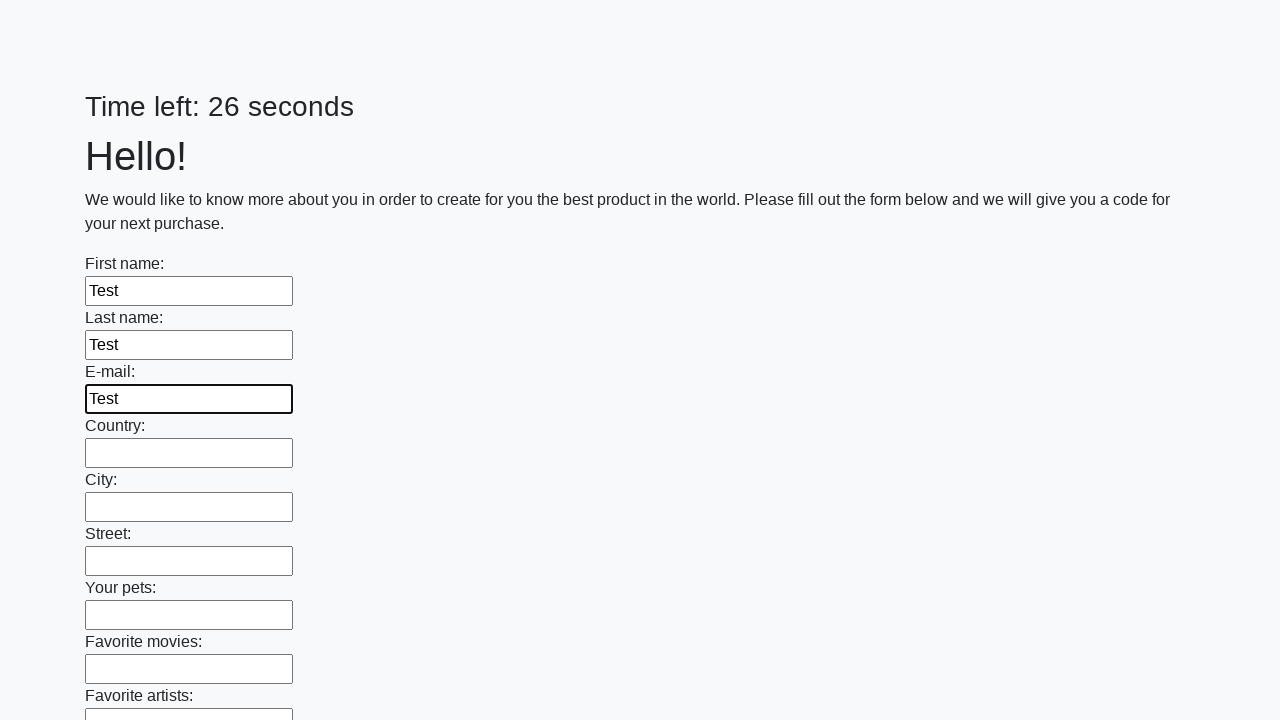

Filled text input field with 'Test' on form input[type='text'] >> nth=3
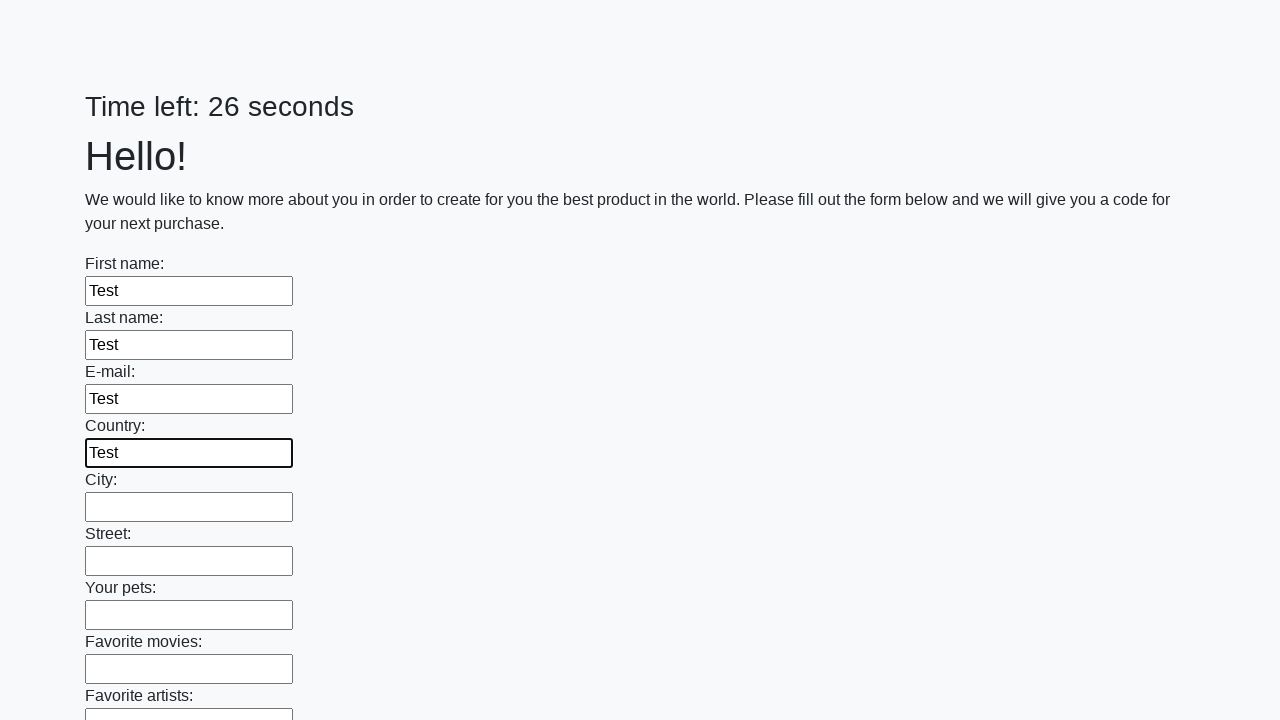

Filled text input field with 'Test' on form input[type='text'] >> nth=4
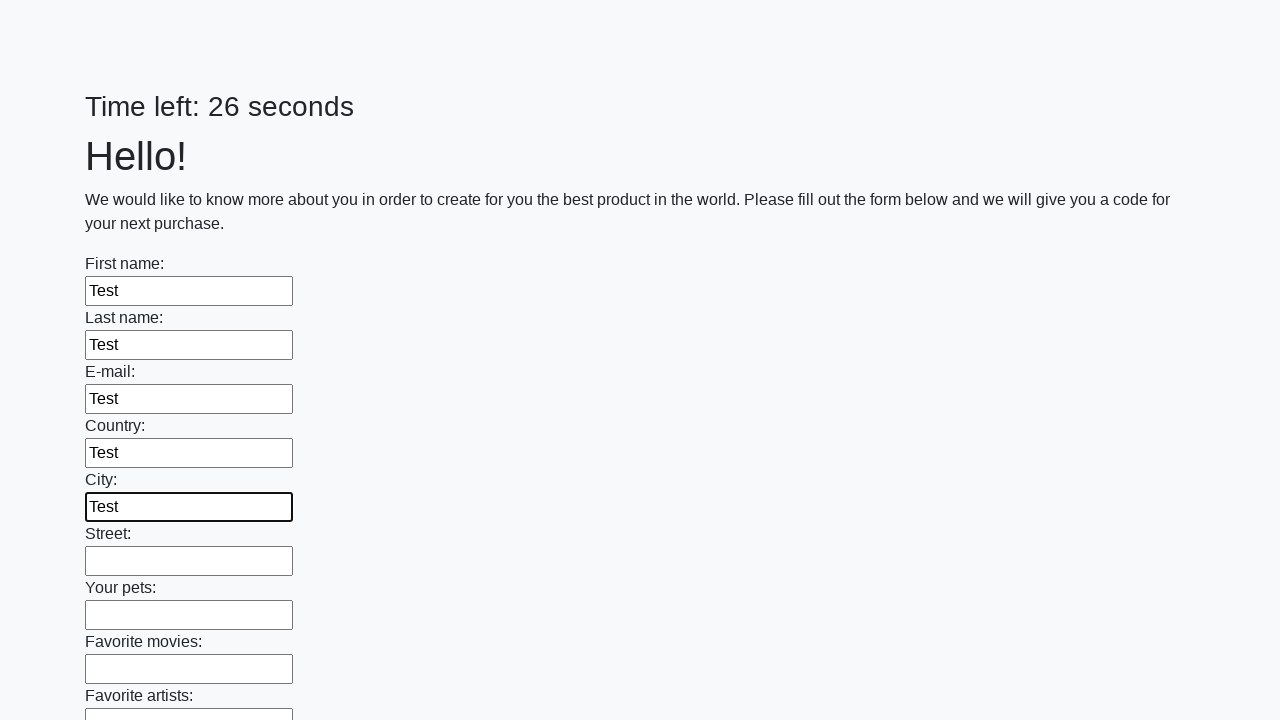

Filled text input field with 'Test' on form input[type='text'] >> nth=5
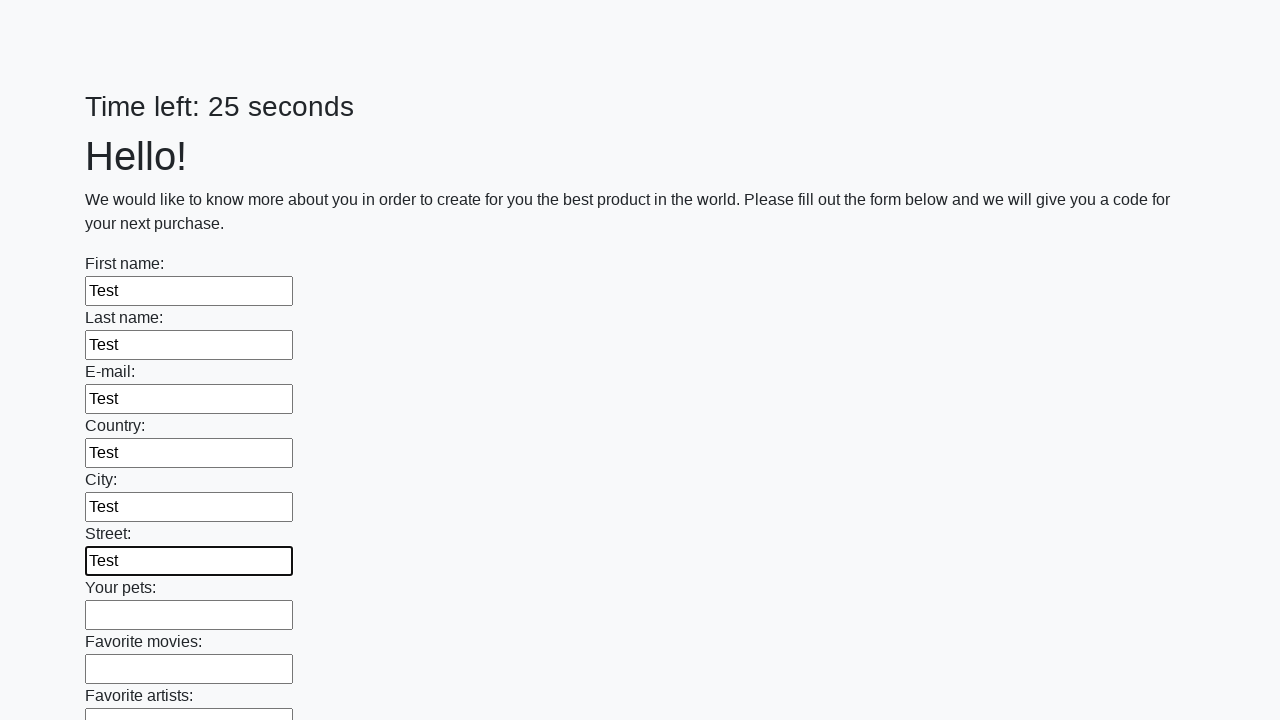

Filled text input field with 'Test' on form input[type='text'] >> nth=6
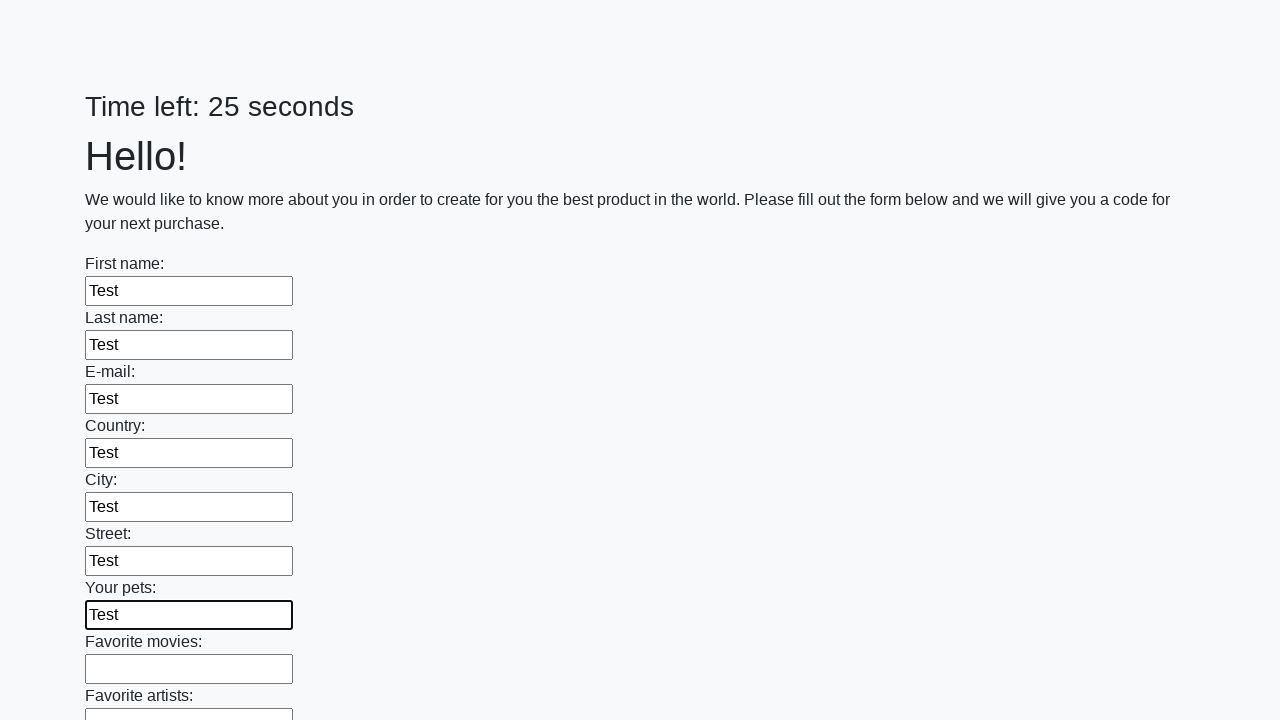

Filled text input field with 'Test' on form input[type='text'] >> nth=7
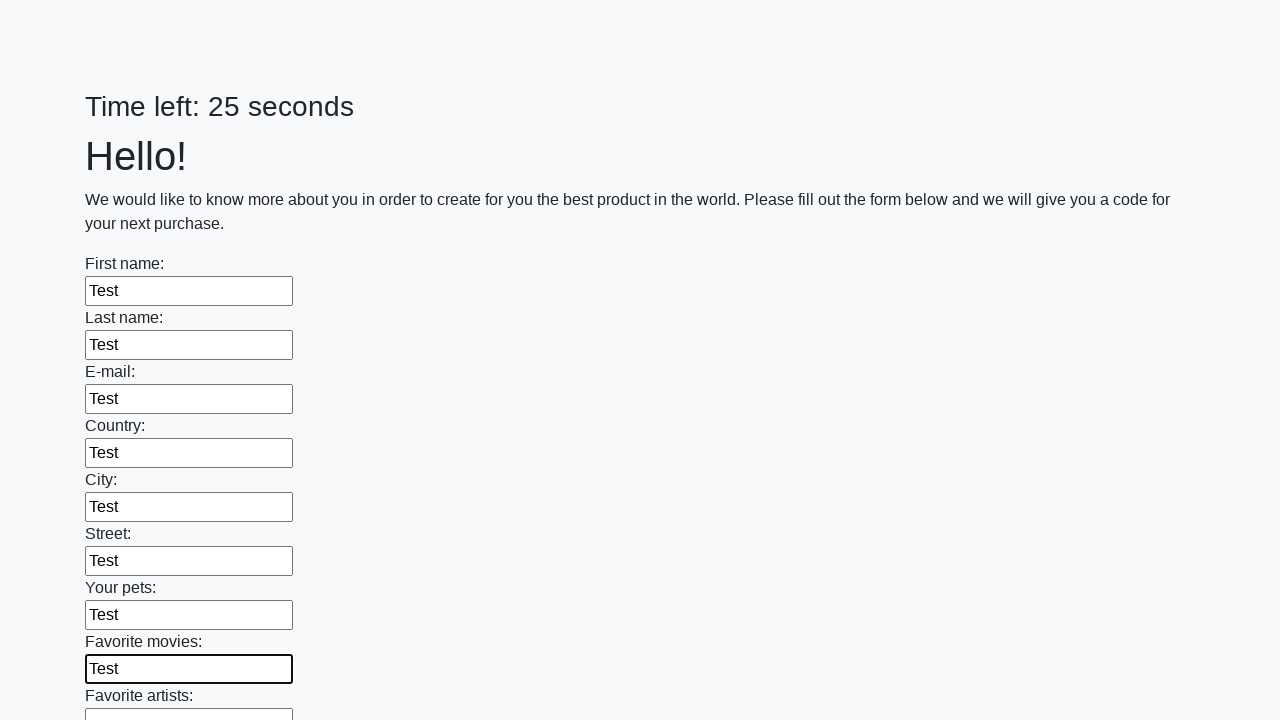

Filled text input field with 'Test' on form input[type='text'] >> nth=8
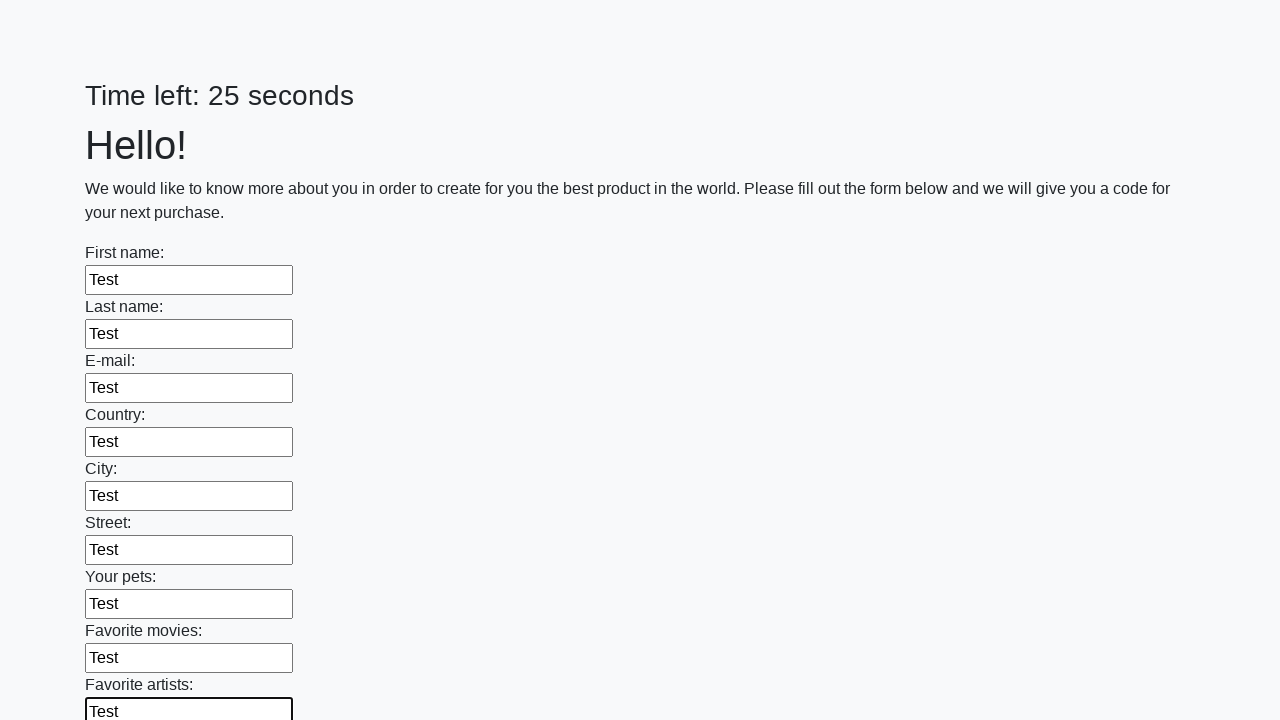

Filled text input field with 'Test' on form input[type='text'] >> nth=9
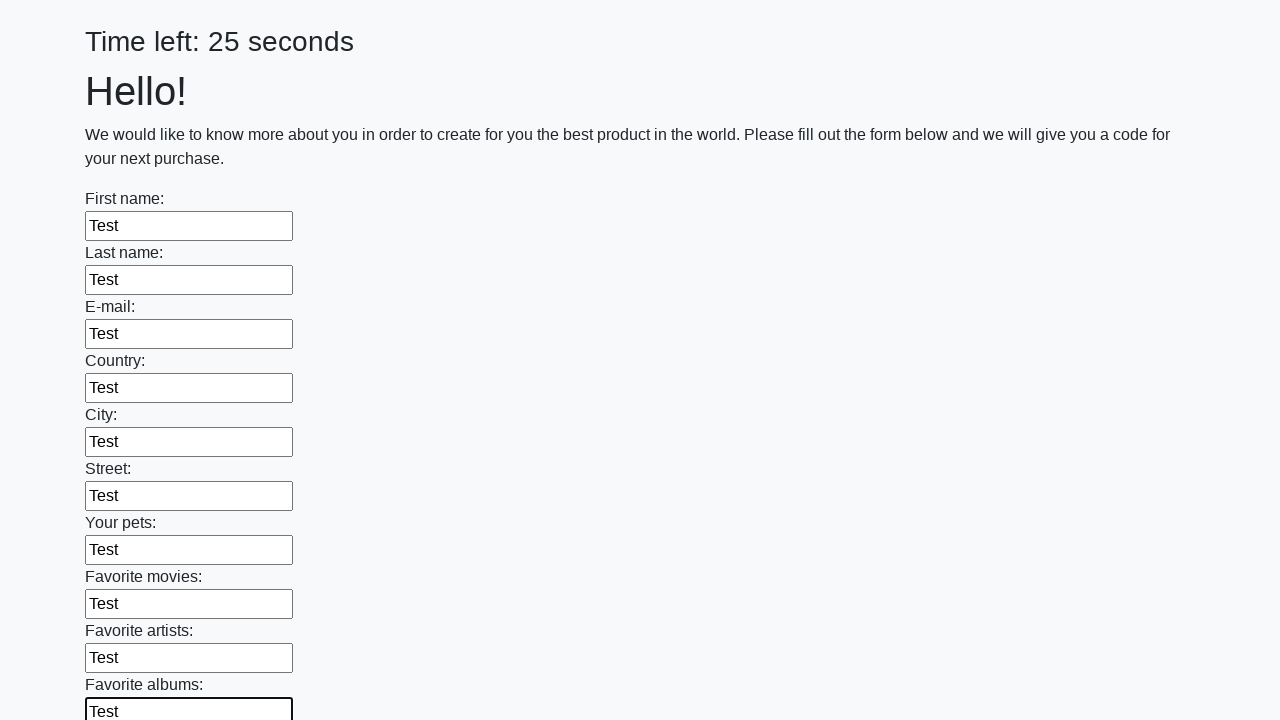

Filled text input field with 'Test' on form input[type='text'] >> nth=10
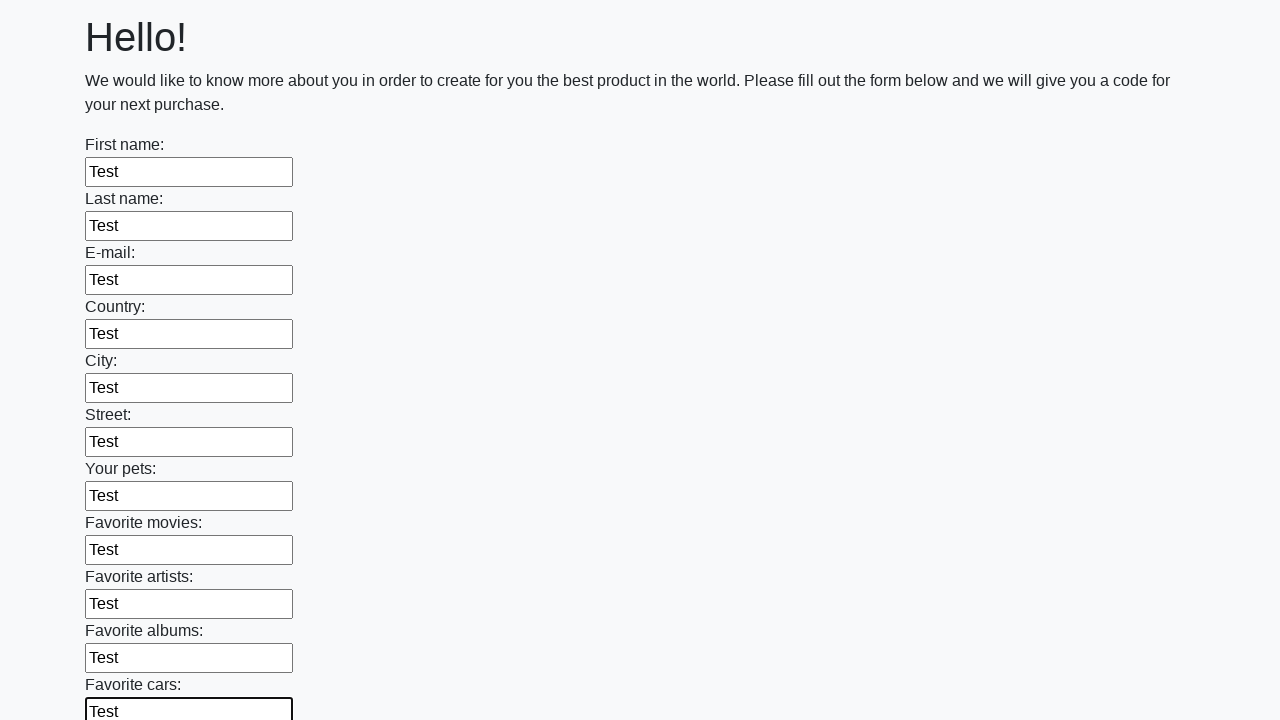

Filled text input field with 'Test' on form input[type='text'] >> nth=11
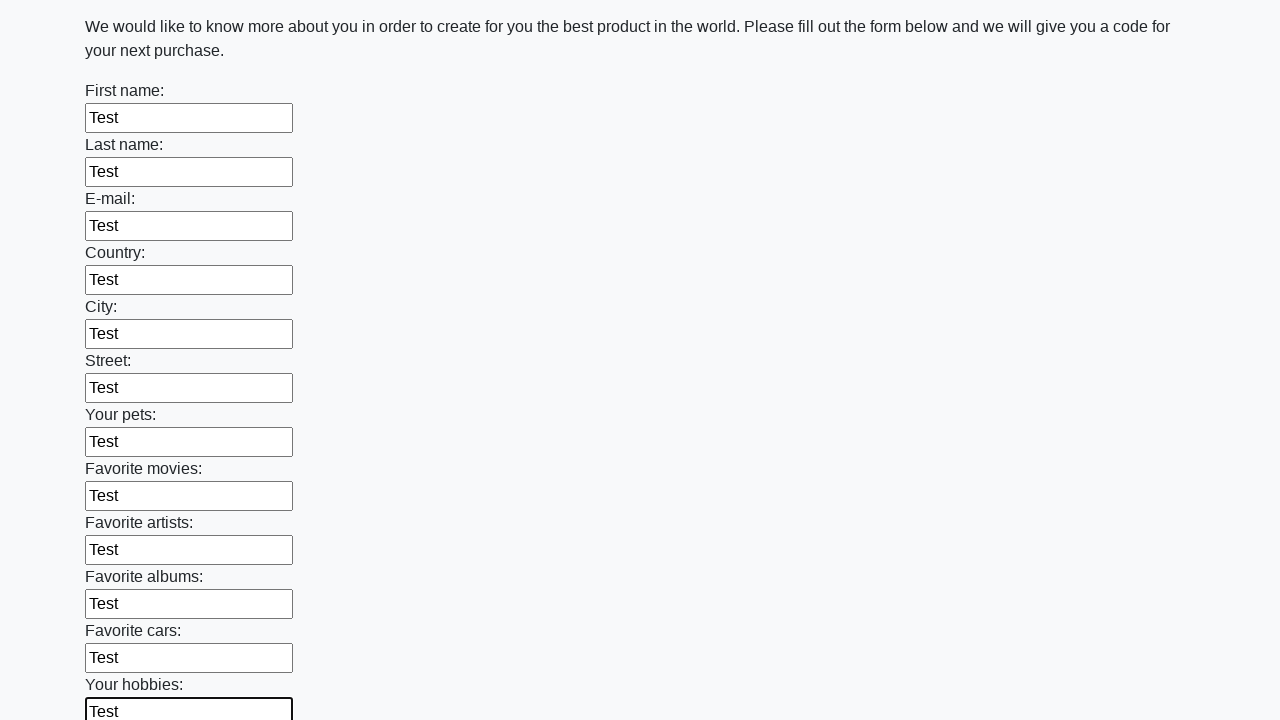

Filled text input field with 'Test' on form input[type='text'] >> nth=12
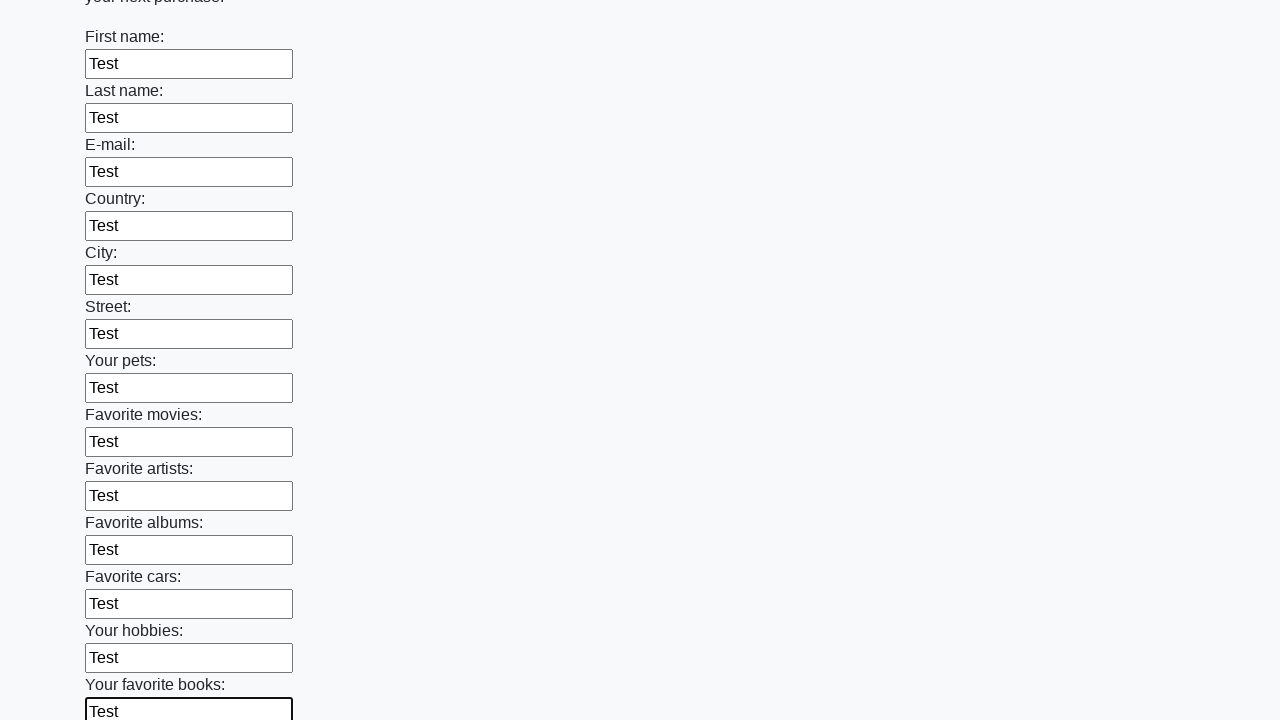

Filled text input field with 'Test' on form input[type='text'] >> nth=13
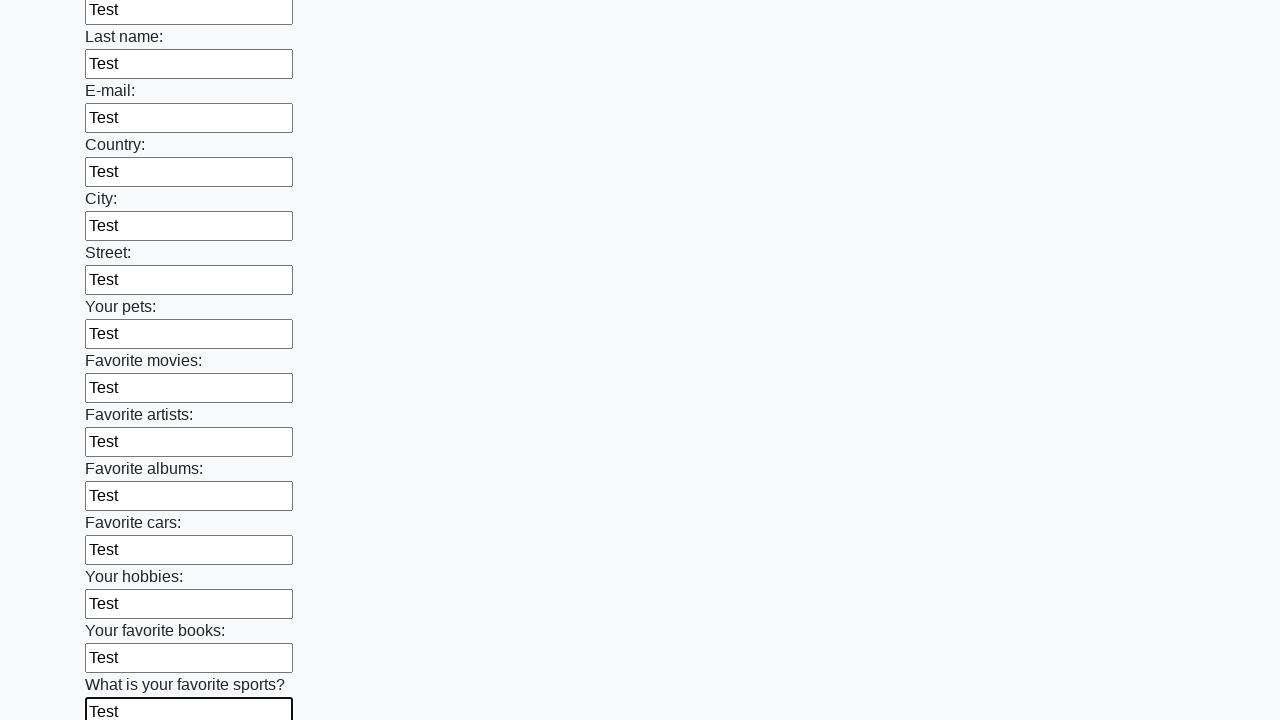

Filled text input field with 'Test' on form input[type='text'] >> nth=14
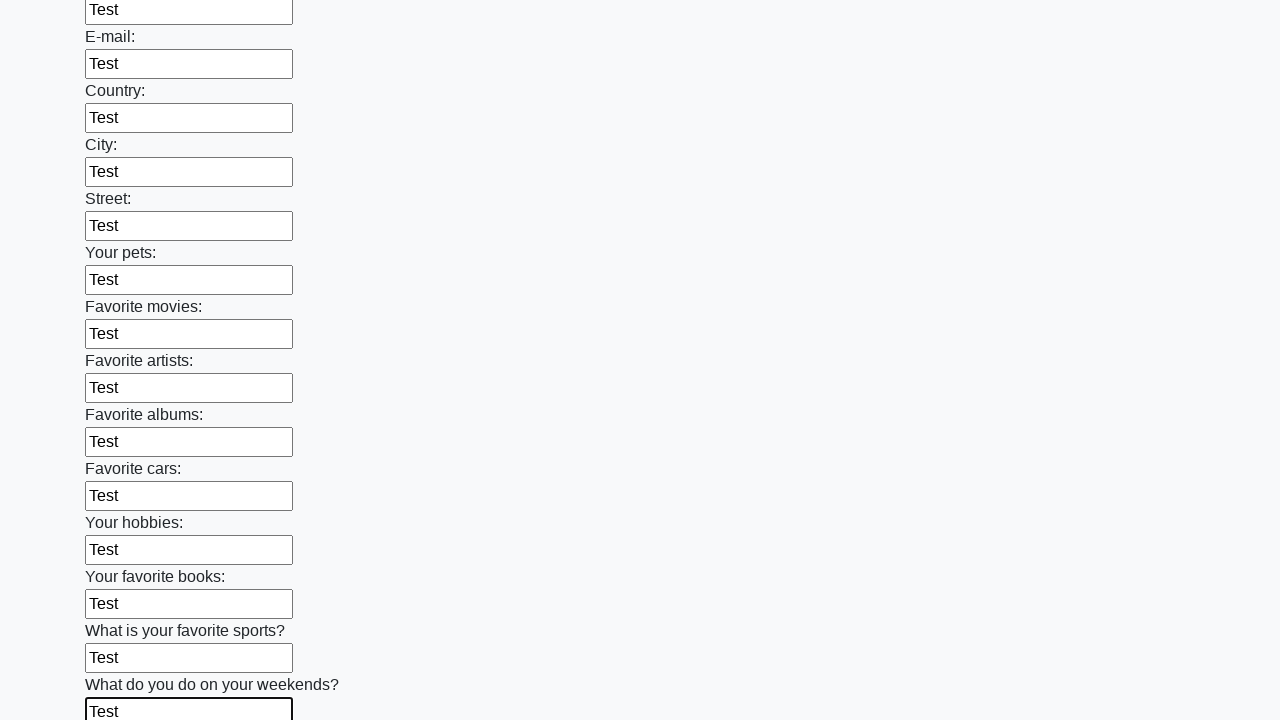

Filled text input field with 'Test' on form input[type='text'] >> nth=15
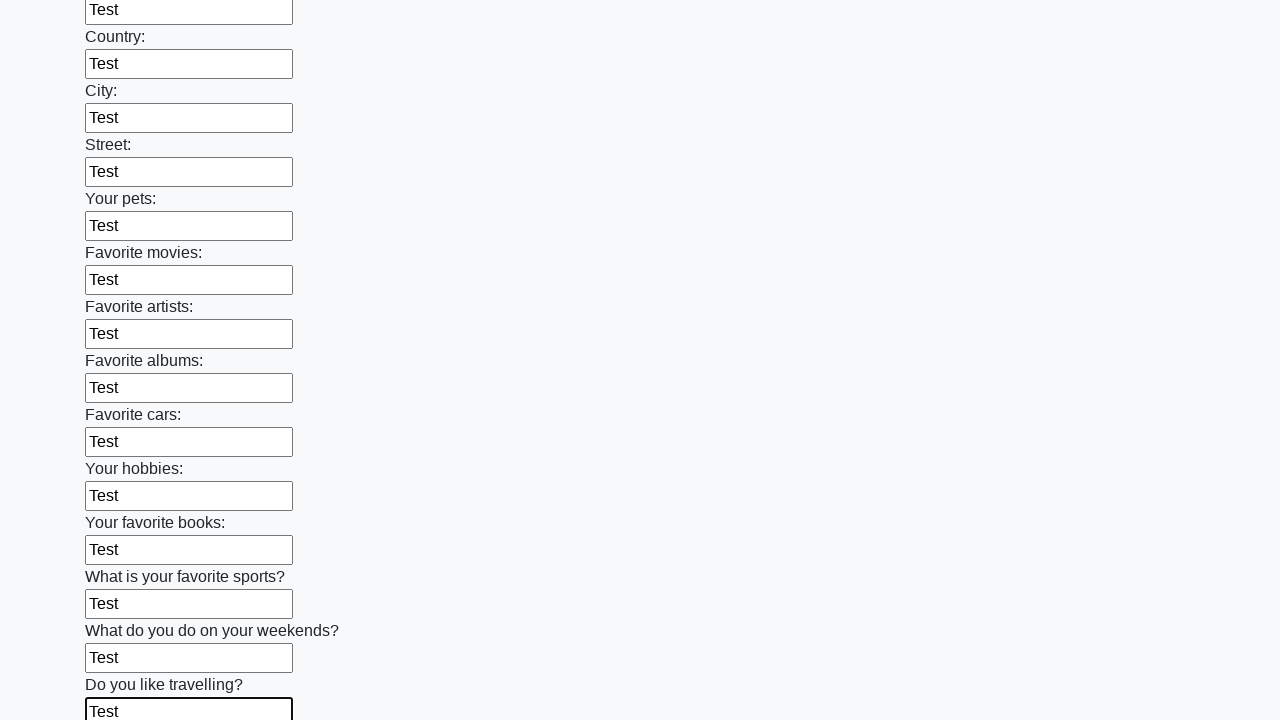

Filled text input field with 'Test' on form input[type='text'] >> nth=16
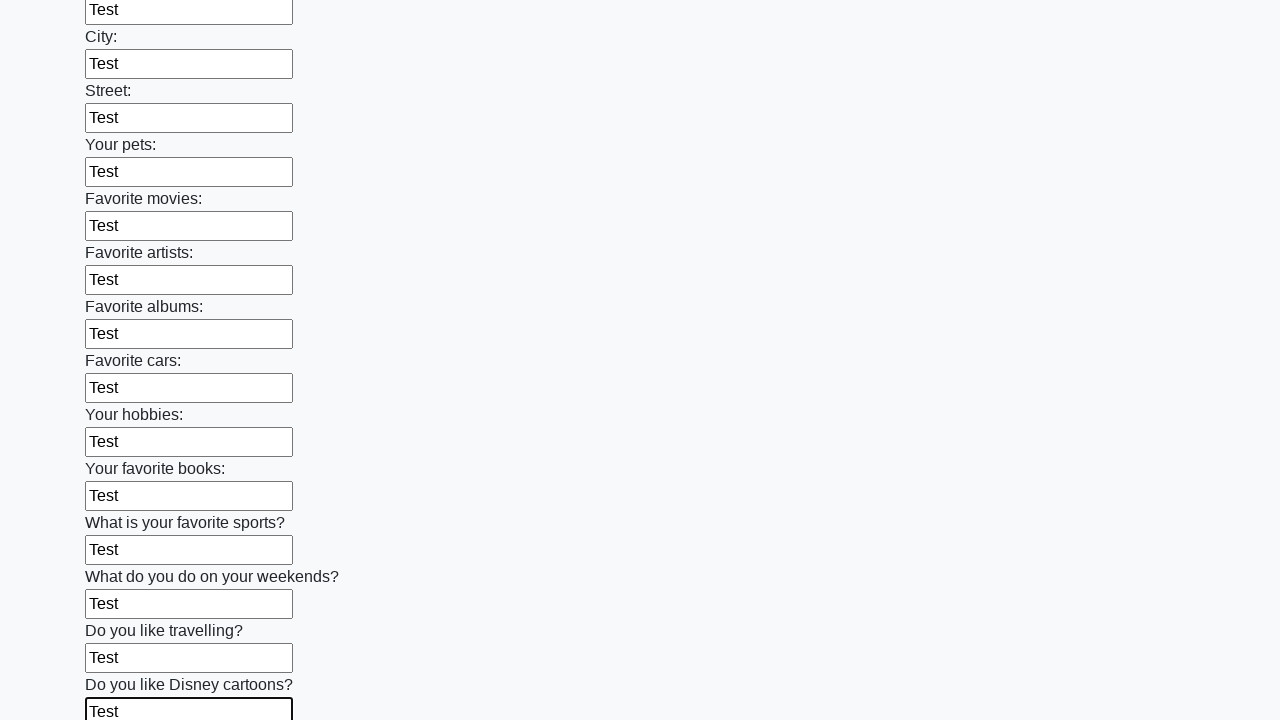

Filled text input field with 'Test' on form input[type='text'] >> nth=17
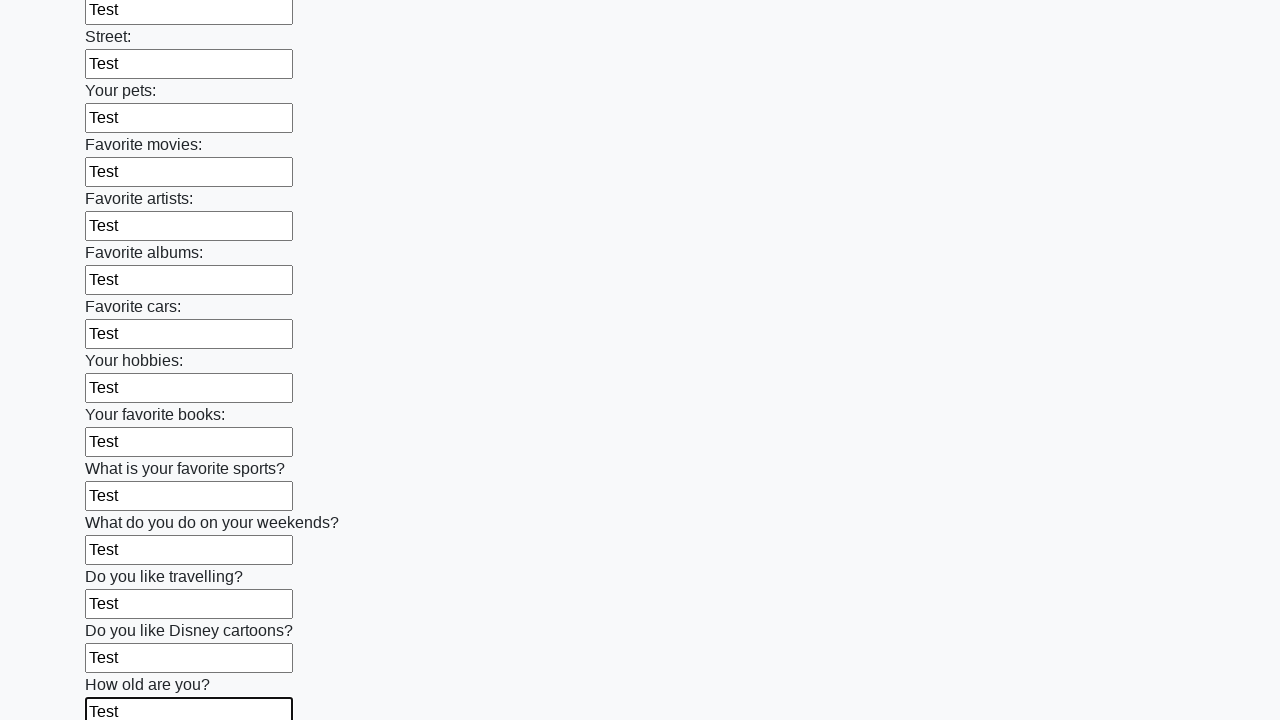

Filled text input field with 'Test' on form input[type='text'] >> nth=18
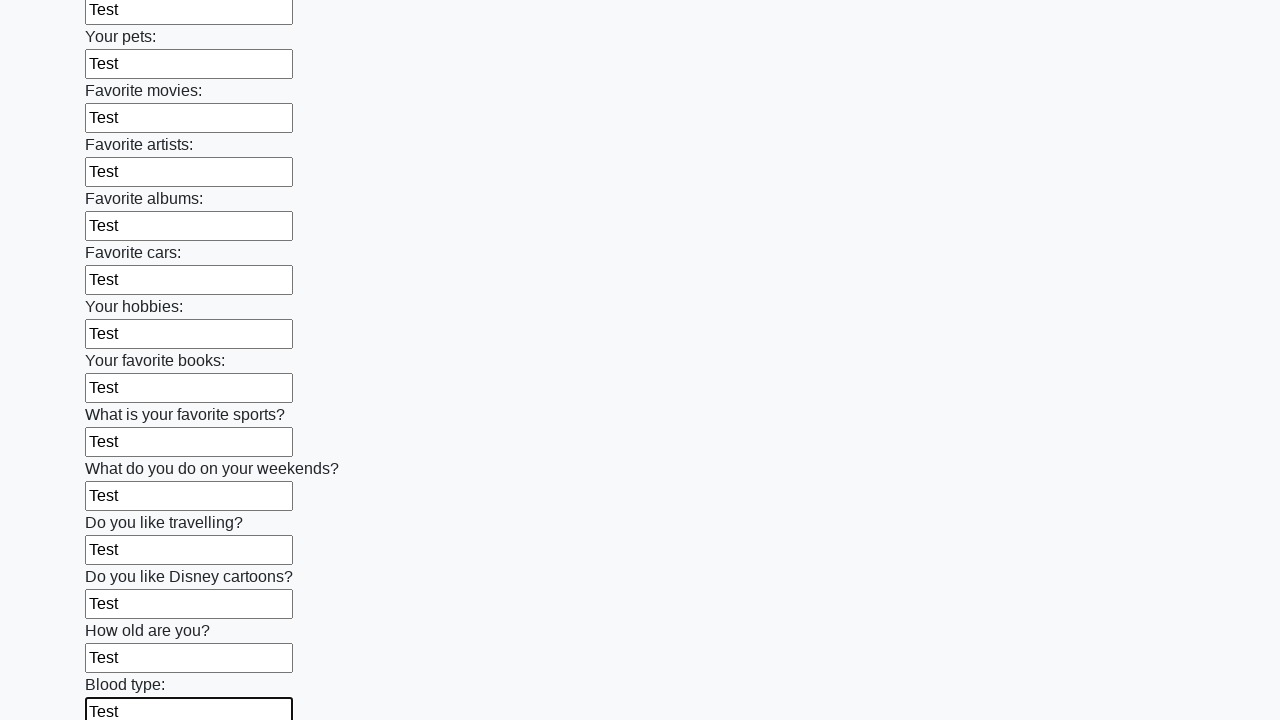

Filled text input field with 'Test' on form input[type='text'] >> nth=19
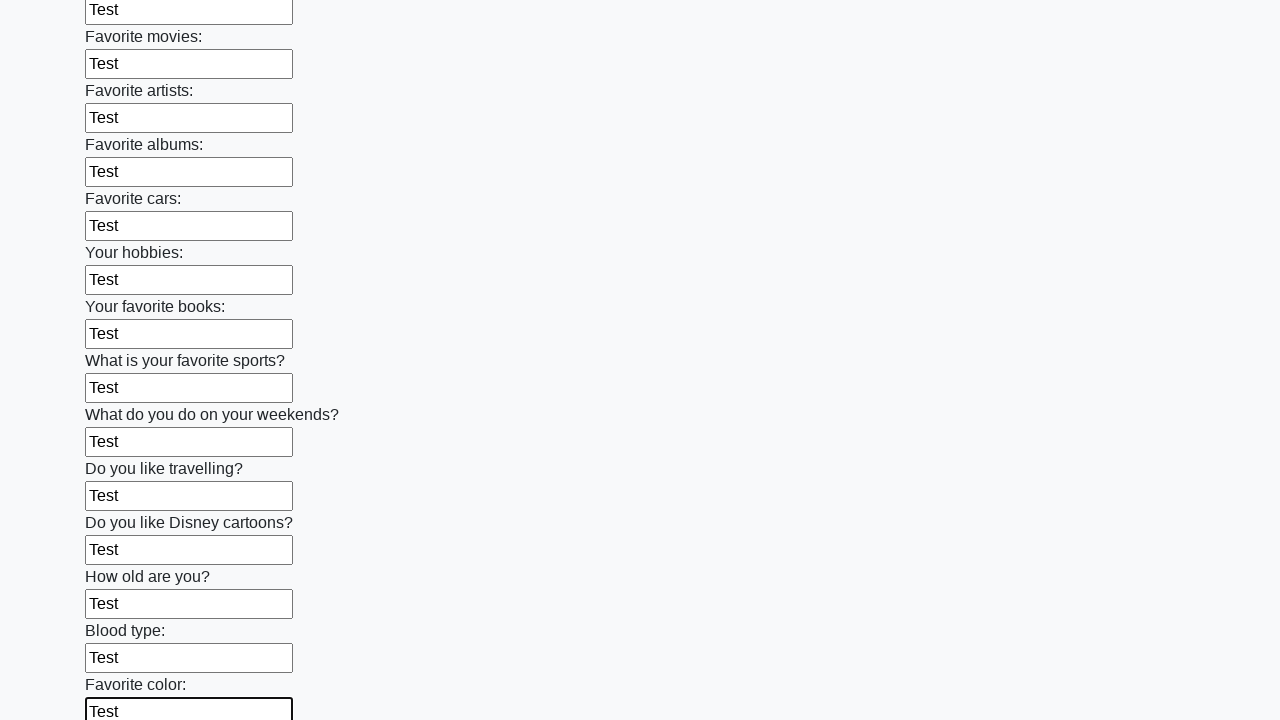

Filled text input field with 'Test' on form input[type='text'] >> nth=20
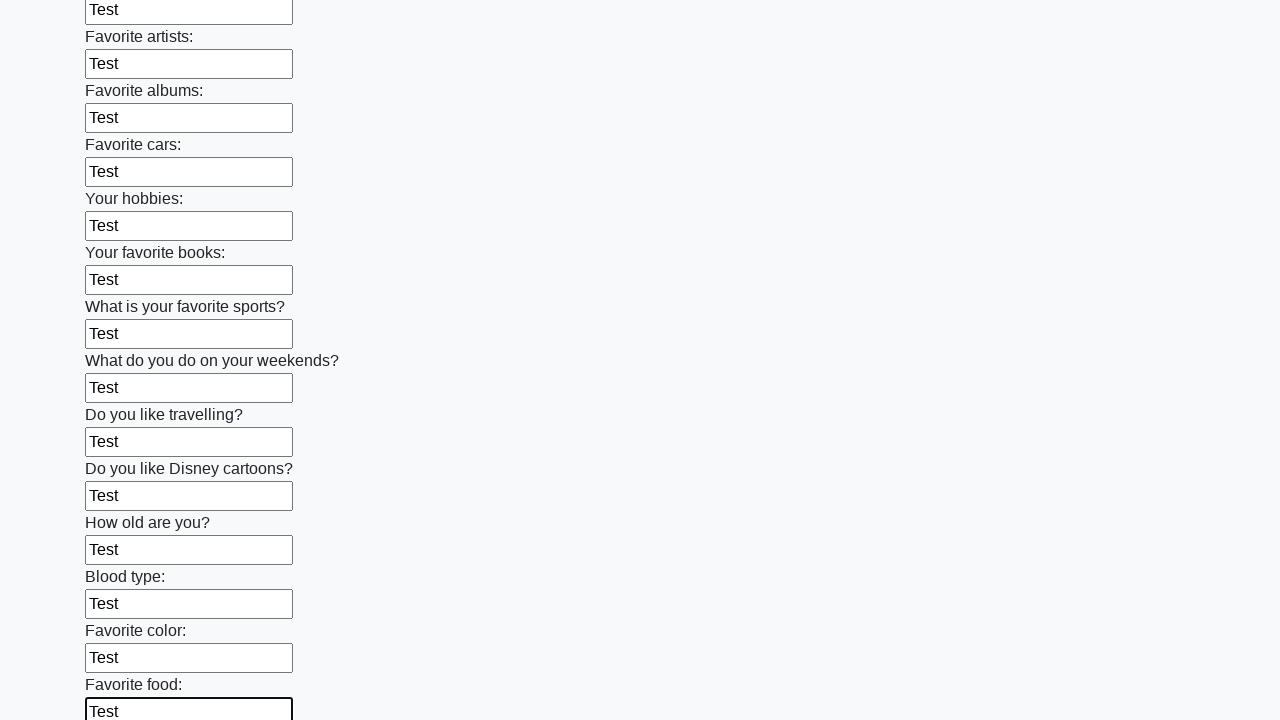

Filled text input field with 'Test' on form input[type='text'] >> nth=21
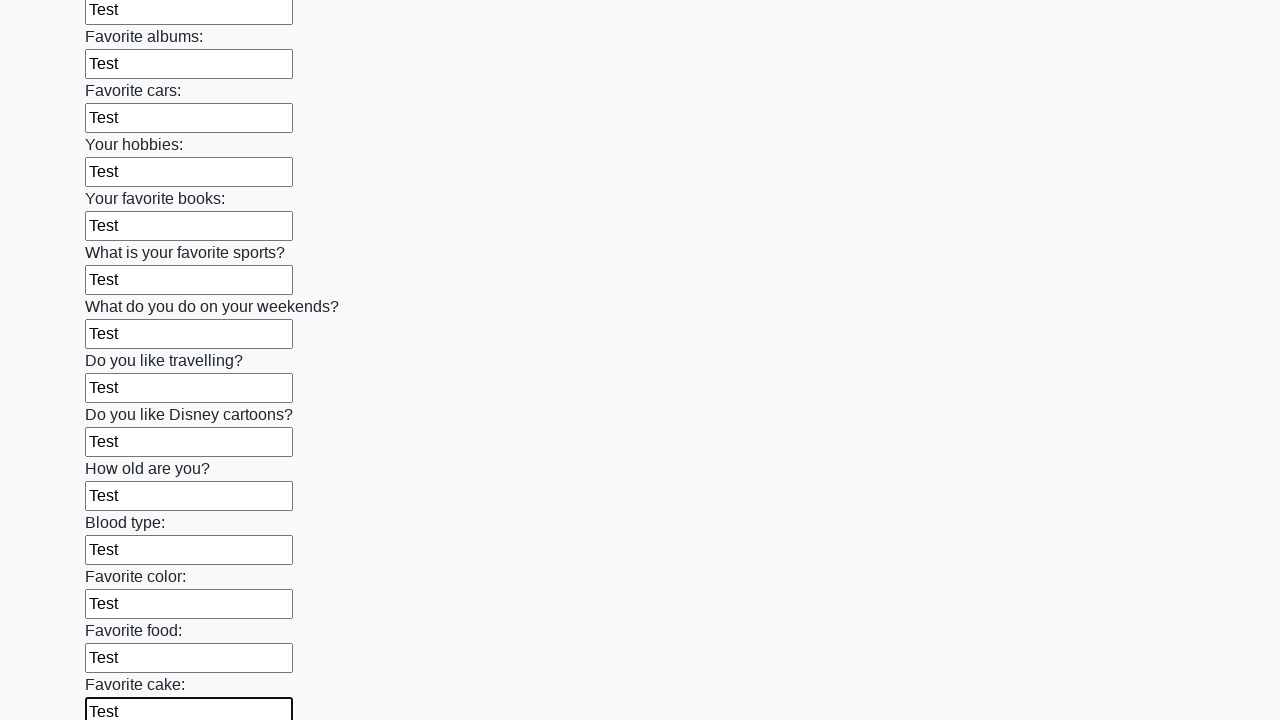

Filled text input field with 'Test' on form input[type='text'] >> nth=22
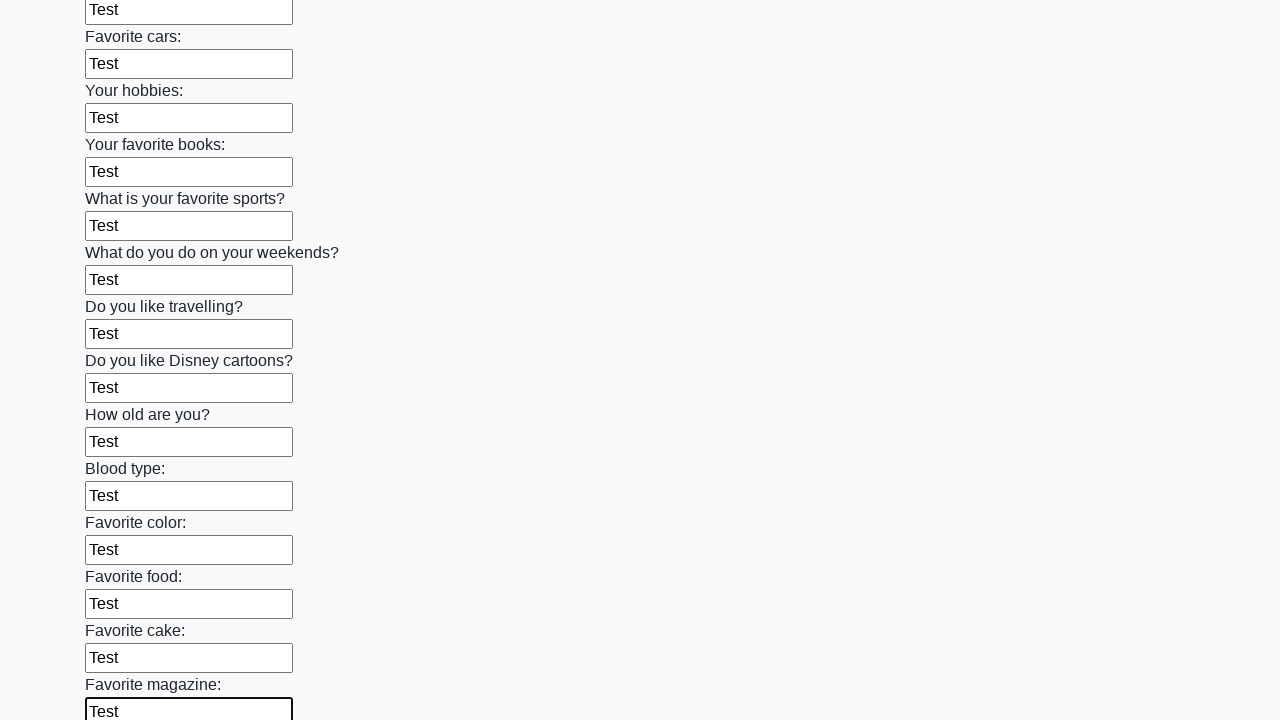

Filled text input field with 'Test' on form input[type='text'] >> nth=23
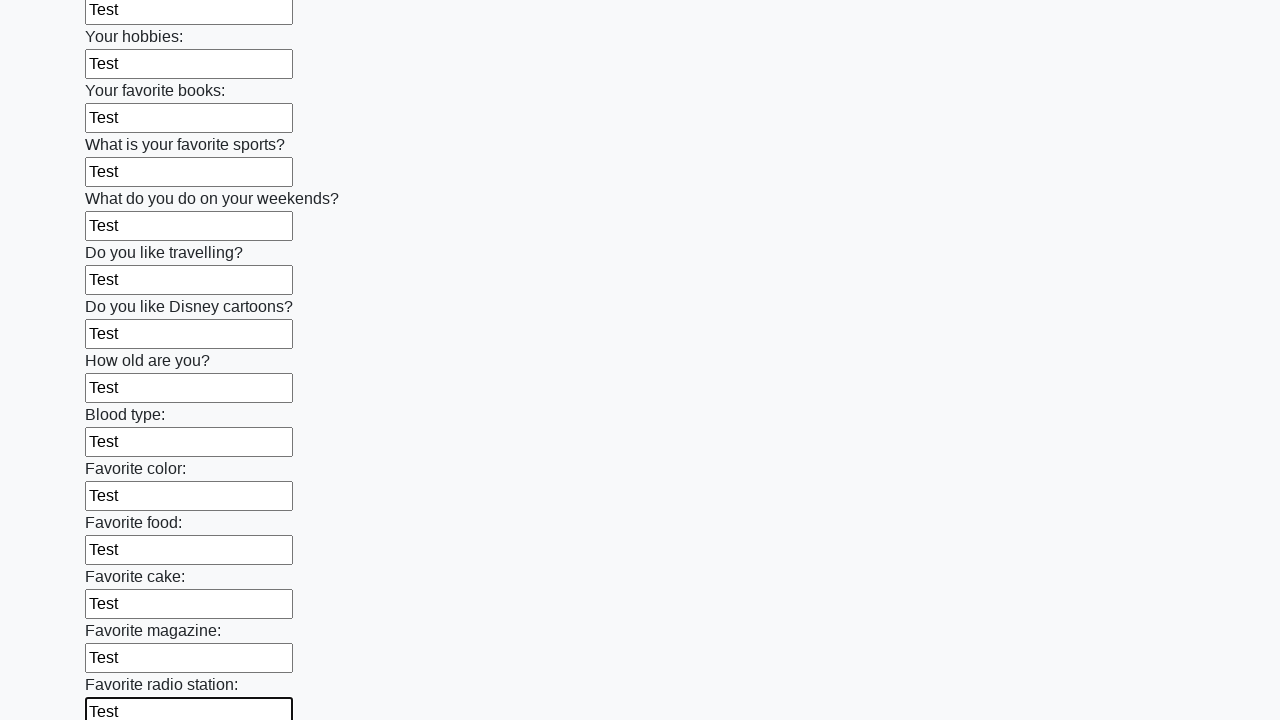

Filled text input field with 'Test' on form input[type='text'] >> nth=24
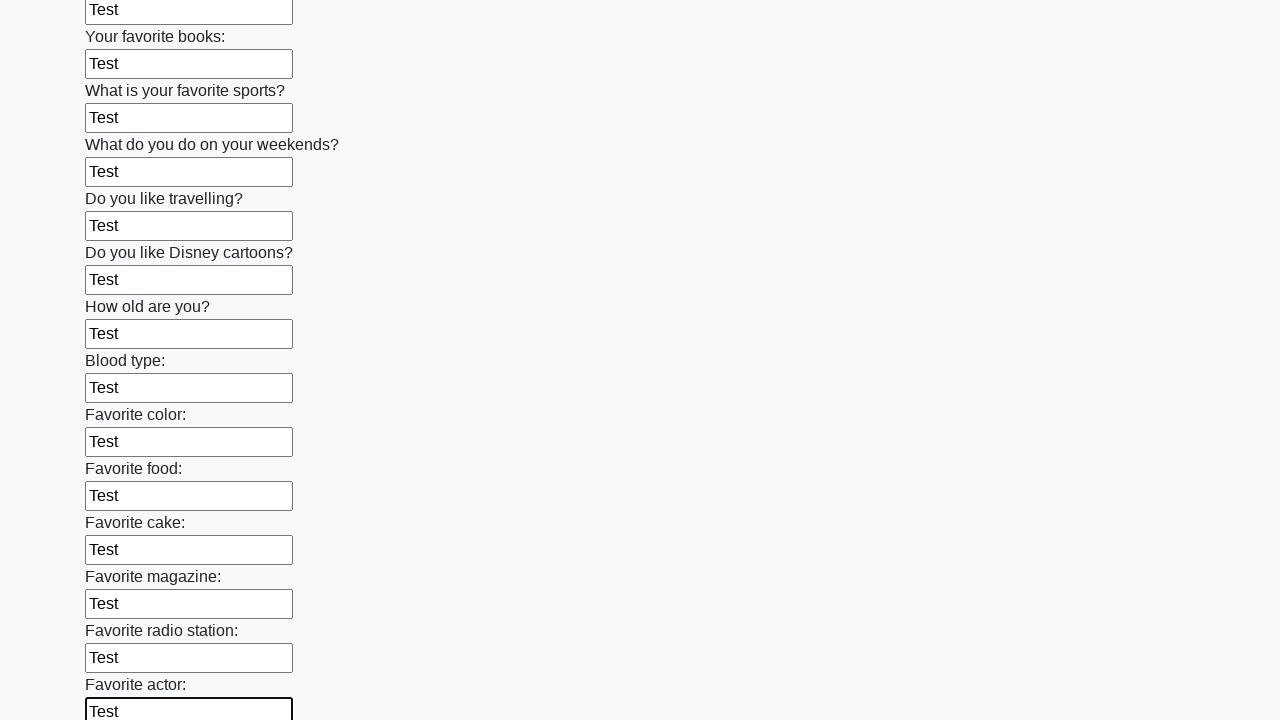

Filled text input field with 'Test' on form input[type='text'] >> nth=25
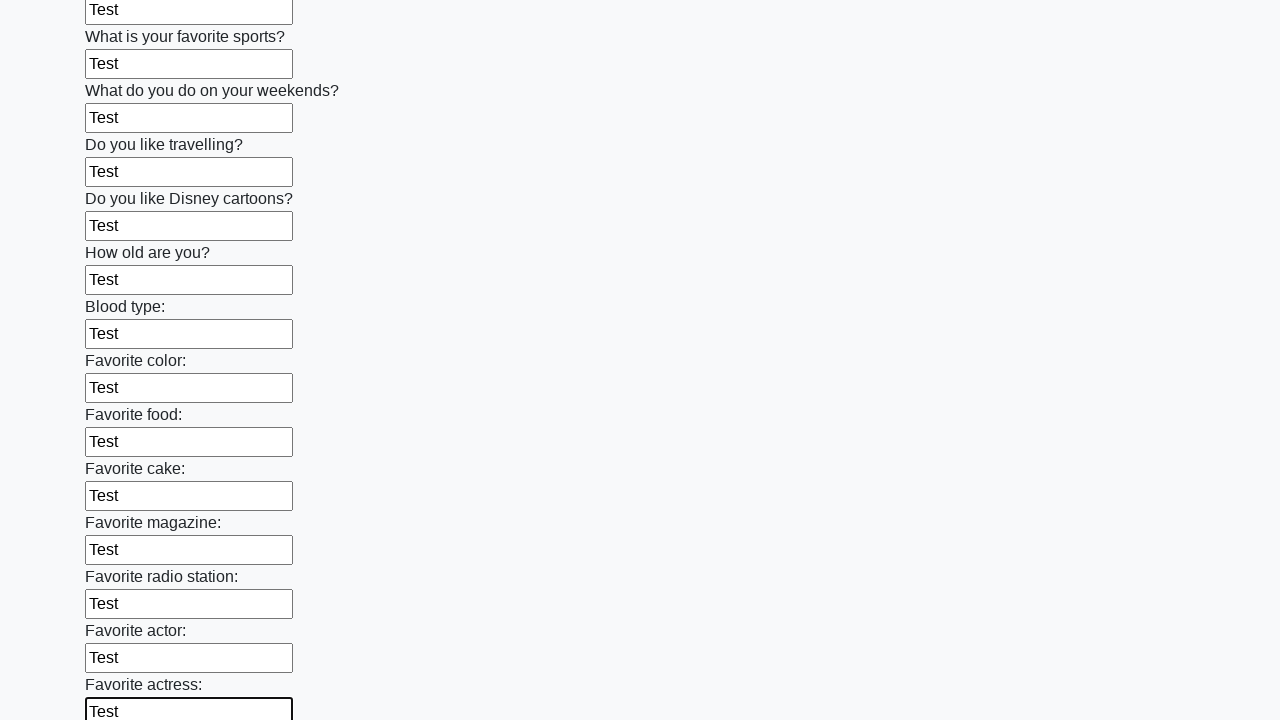

Filled text input field with 'Test' on form input[type='text'] >> nth=26
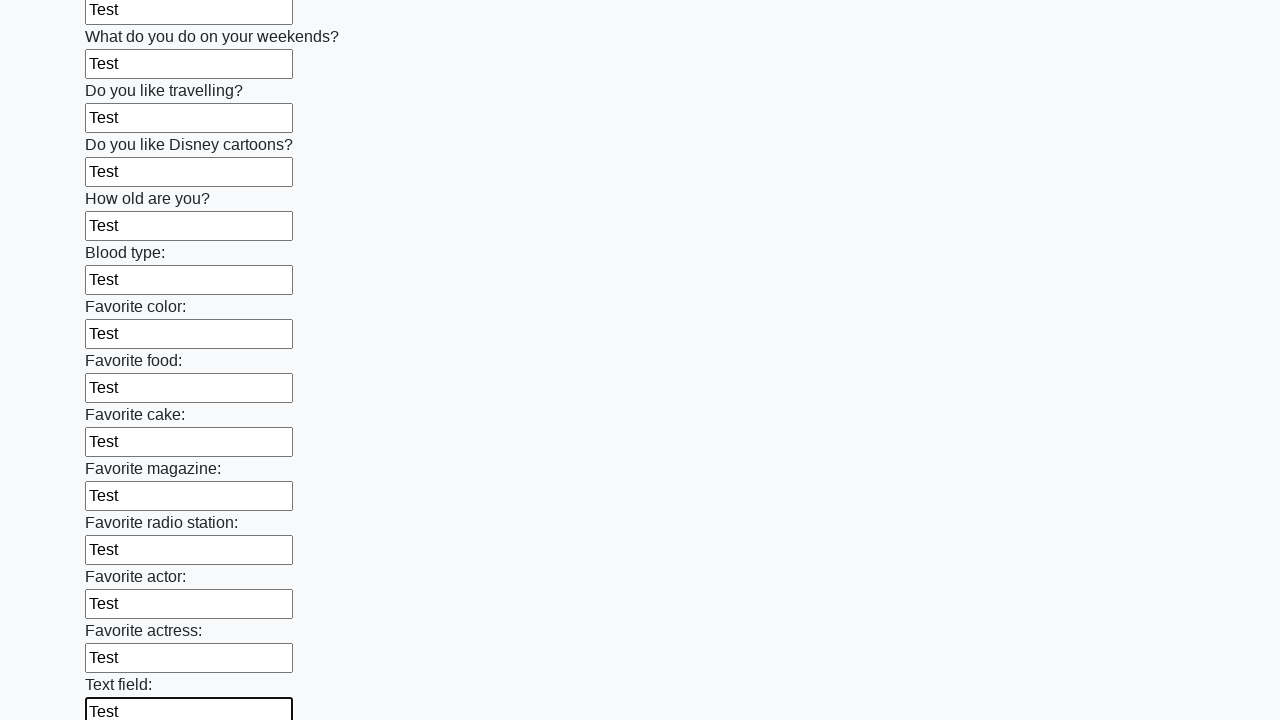

Filled text input field with 'Test' on form input[type='text'] >> nth=27
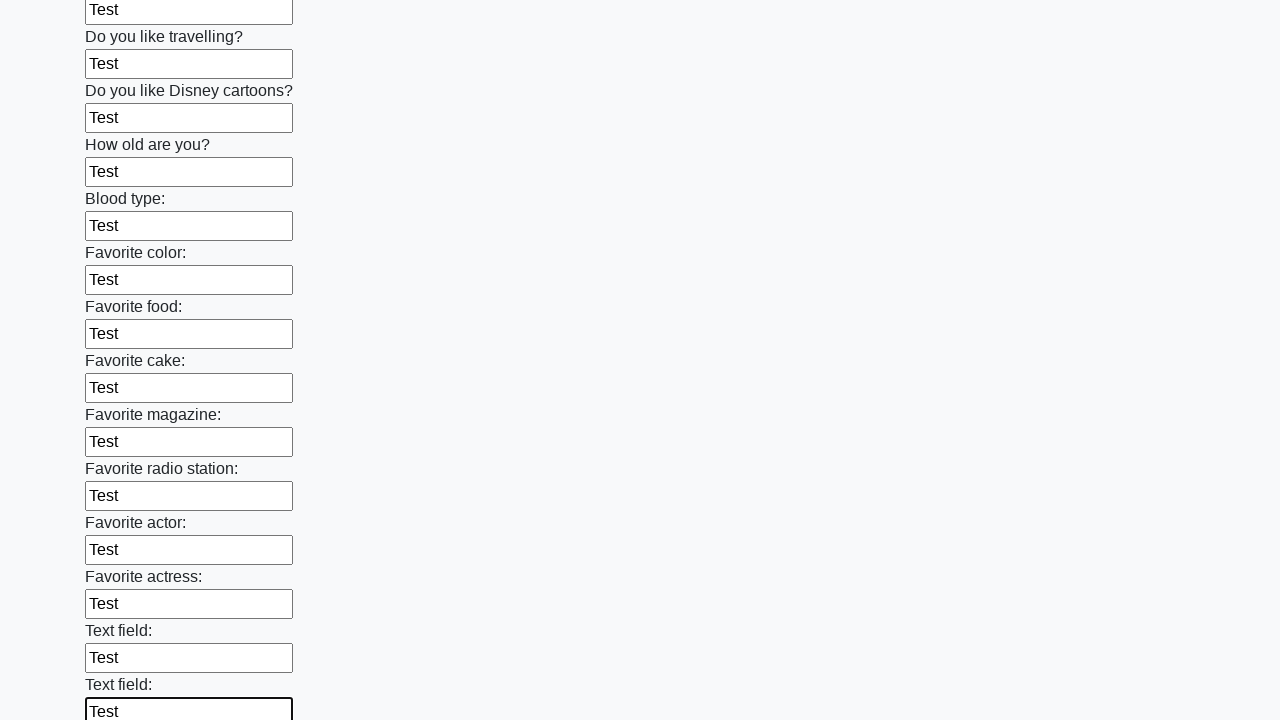

Filled text input field with 'Test' on form input[type='text'] >> nth=28
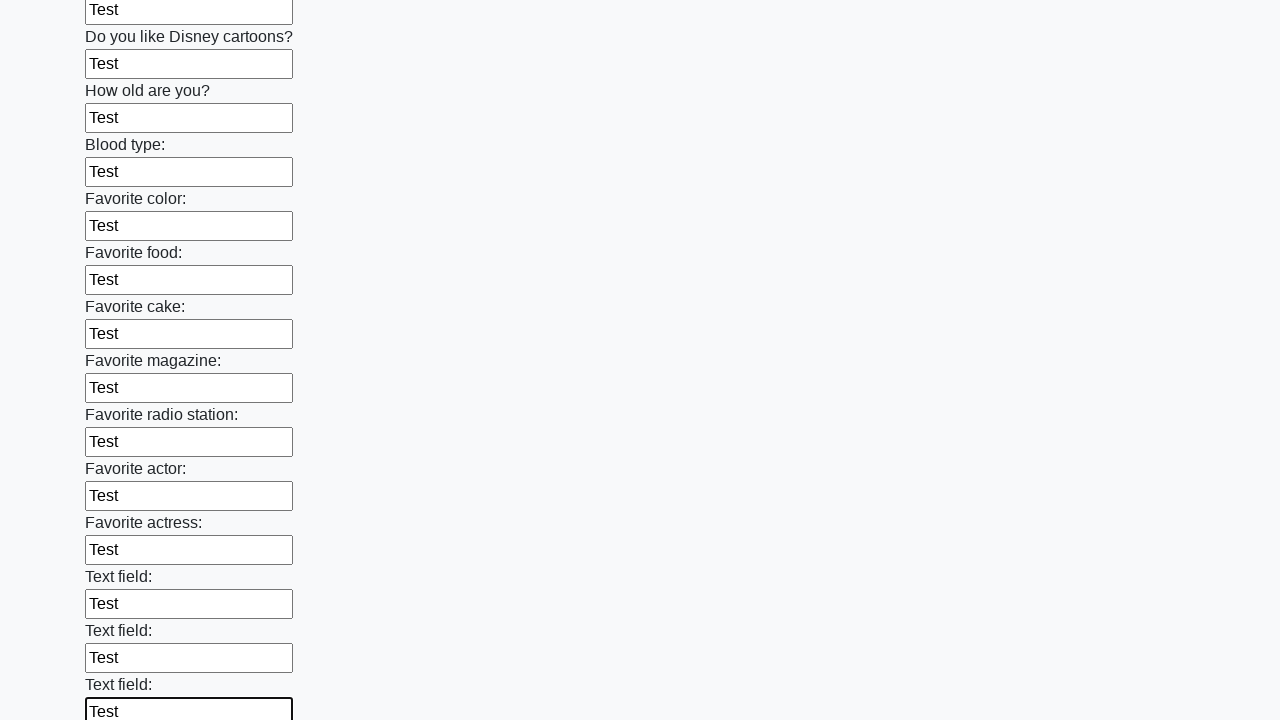

Filled text input field with 'Test' on form input[type='text'] >> nth=29
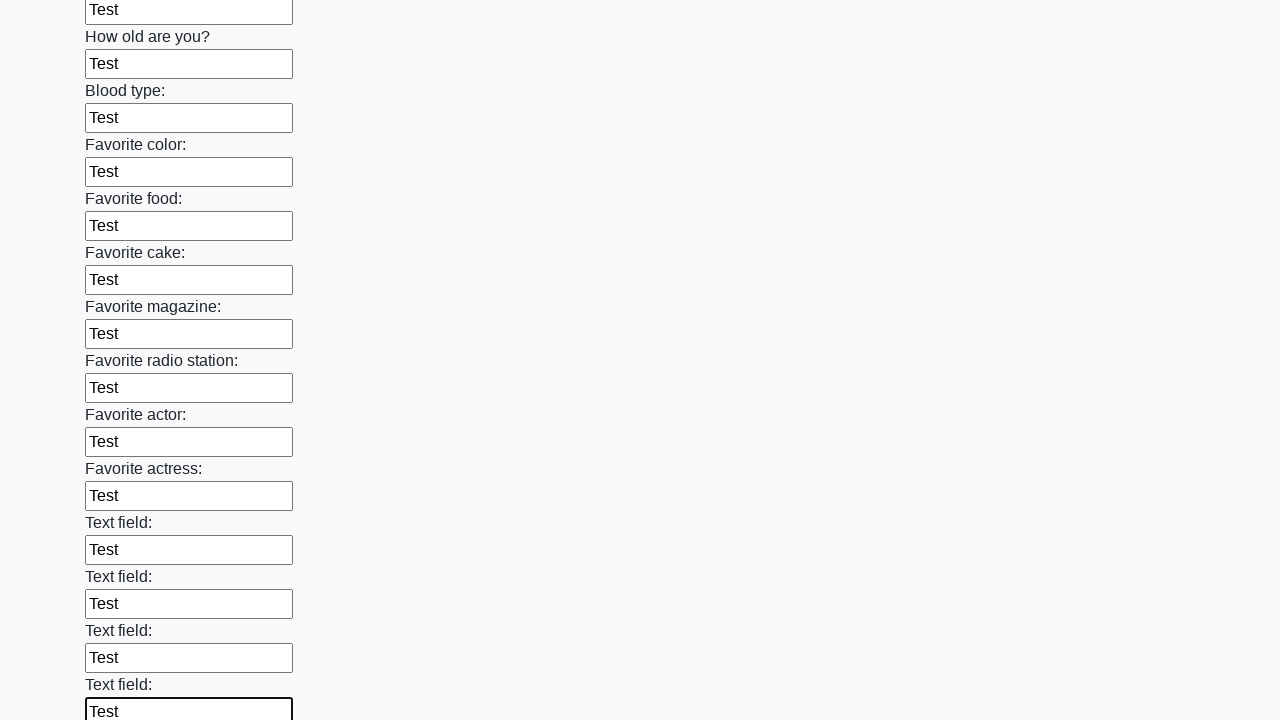

Filled text input field with 'Test' on form input[type='text'] >> nth=30
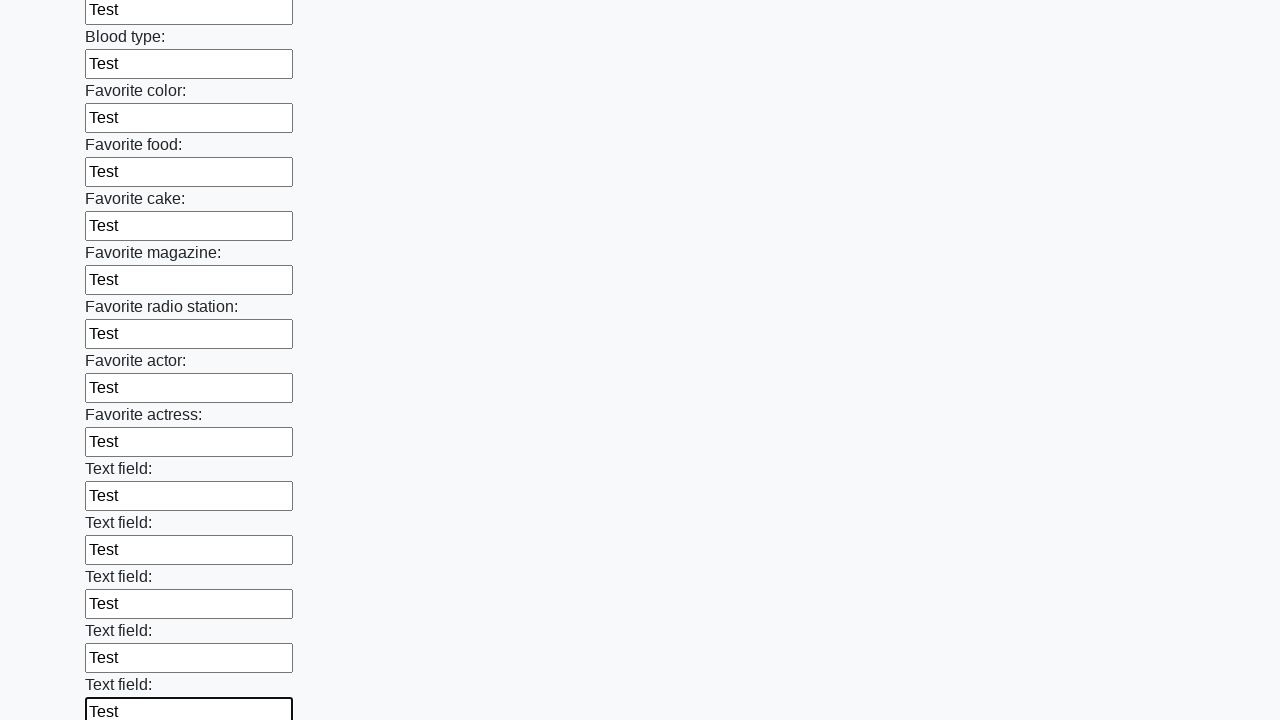

Filled text input field with 'Test' on form input[type='text'] >> nth=31
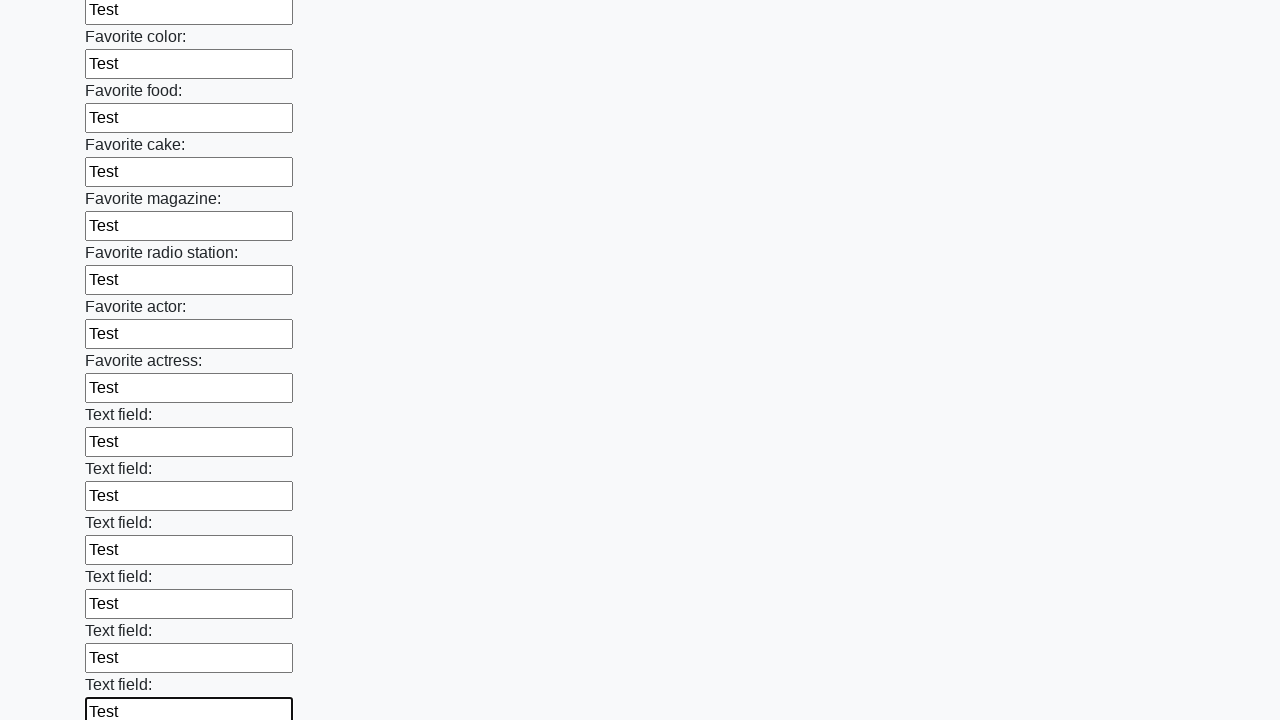

Filled text input field with 'Test' on form input[type='text'] >> nth=32
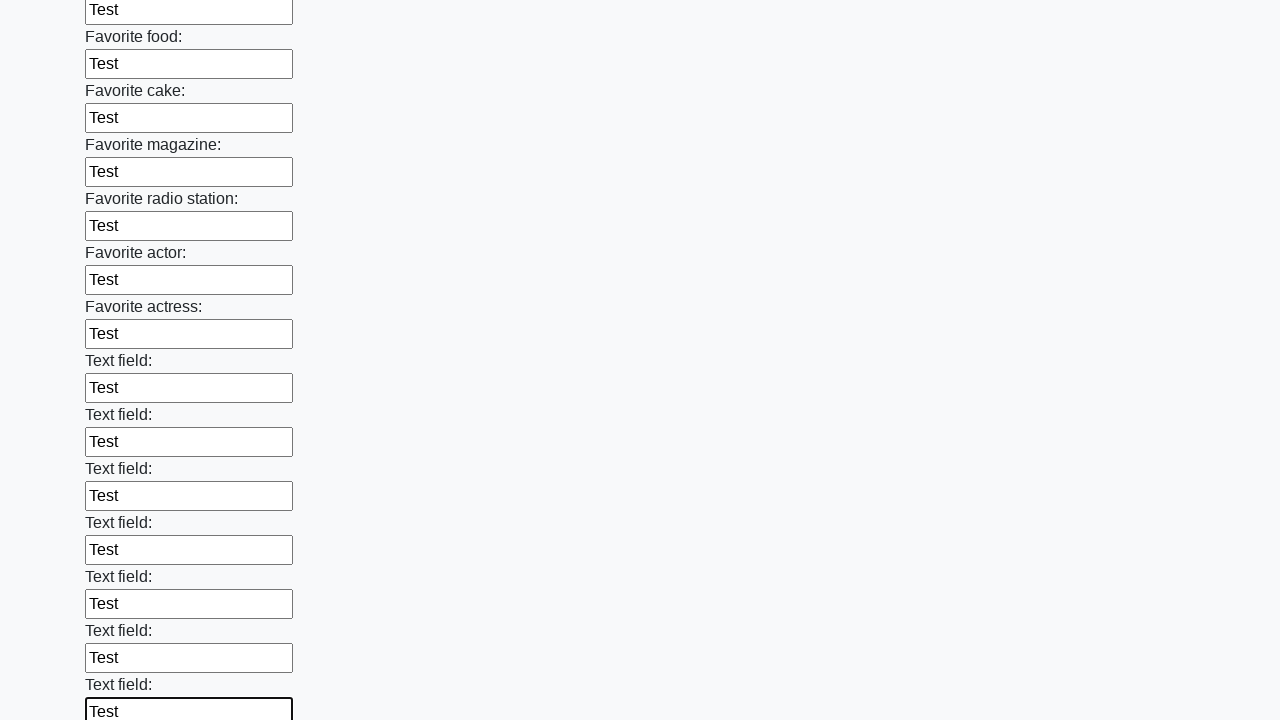

Filled text input field with 'Test' on form input[type='text'] >> nth=33
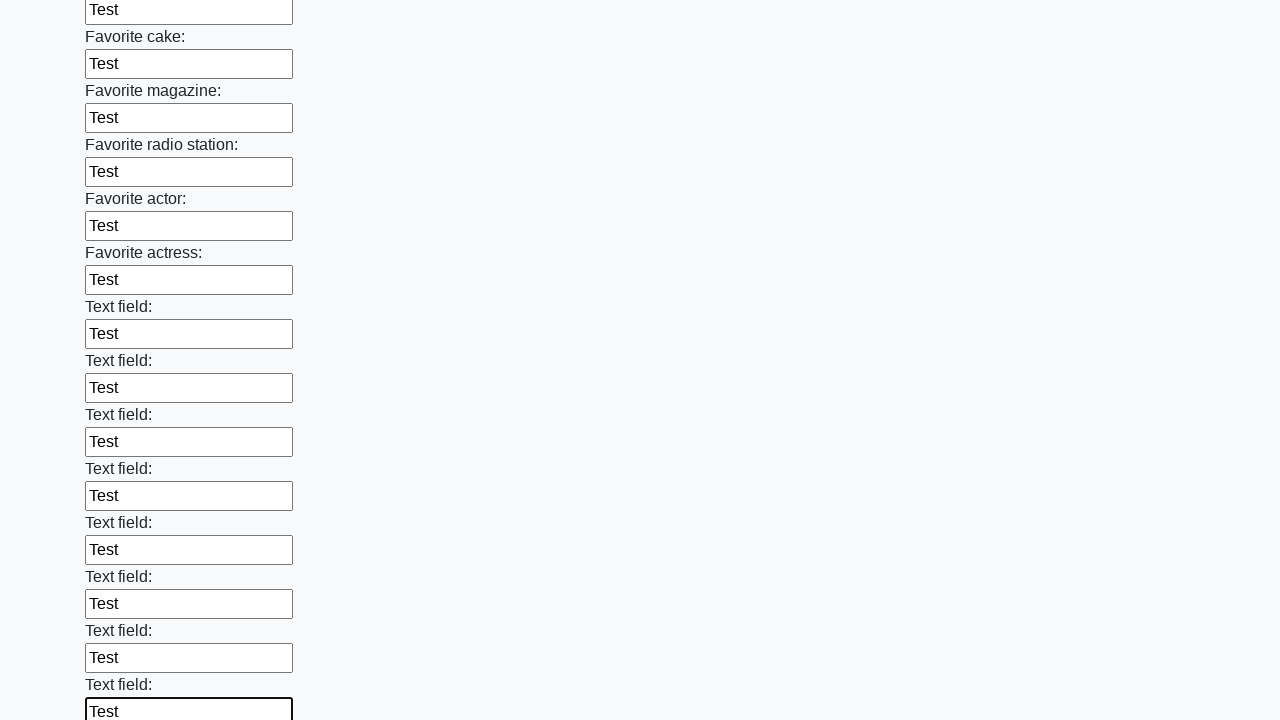

Filled text input field with 'Test' on form input[type='text'] >> nth=34
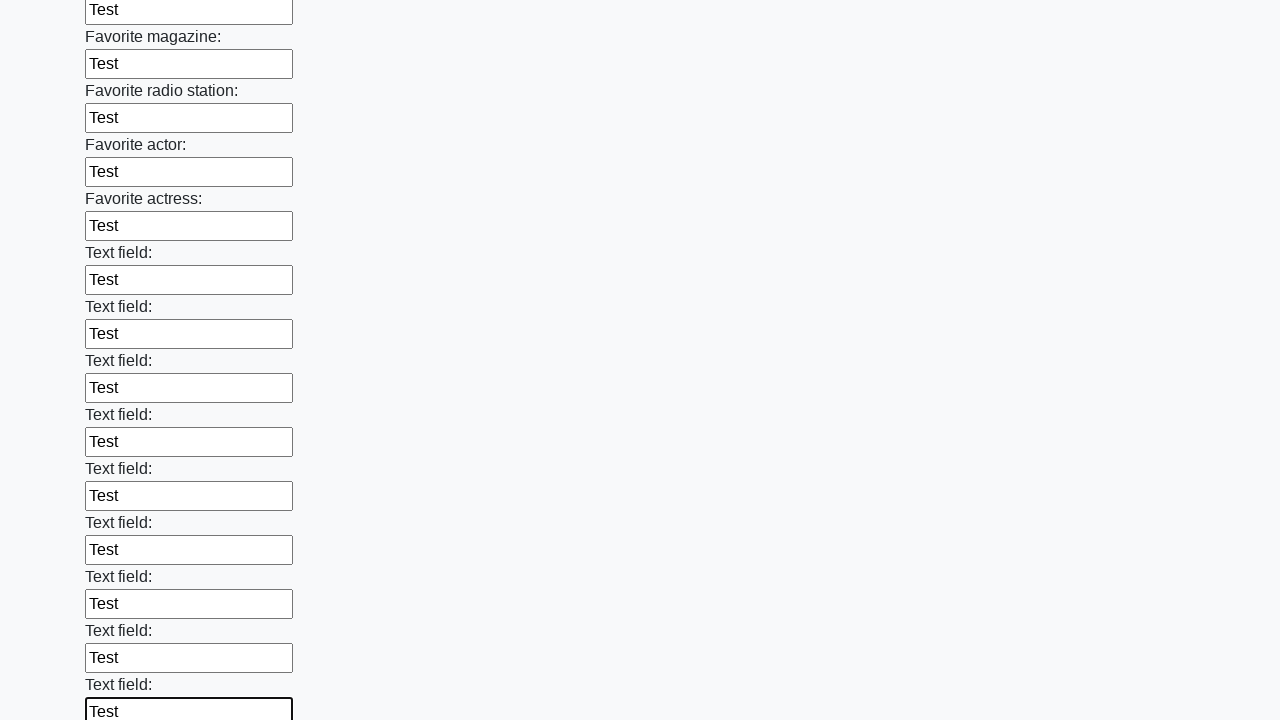

Filled text input field with 'Test' on form input[type='text'] >> nth=35
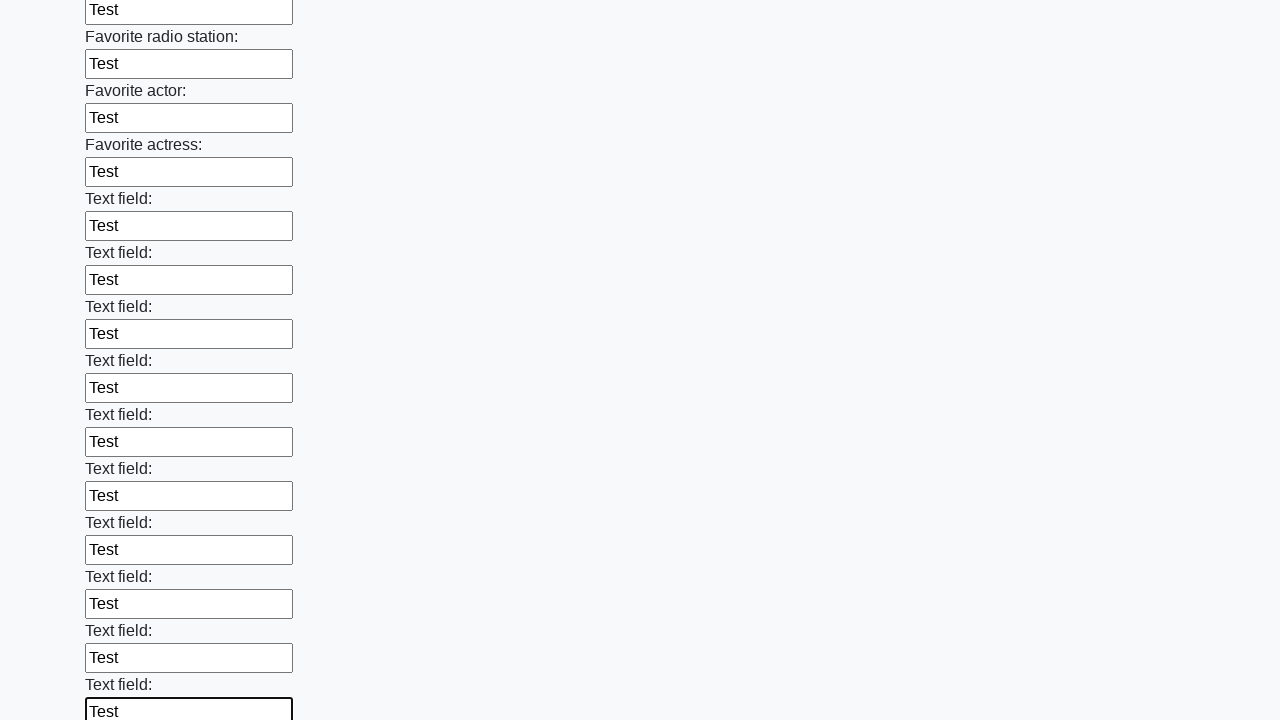

Filled text input field with 'Test' on form input[type='text'] >> nth=36
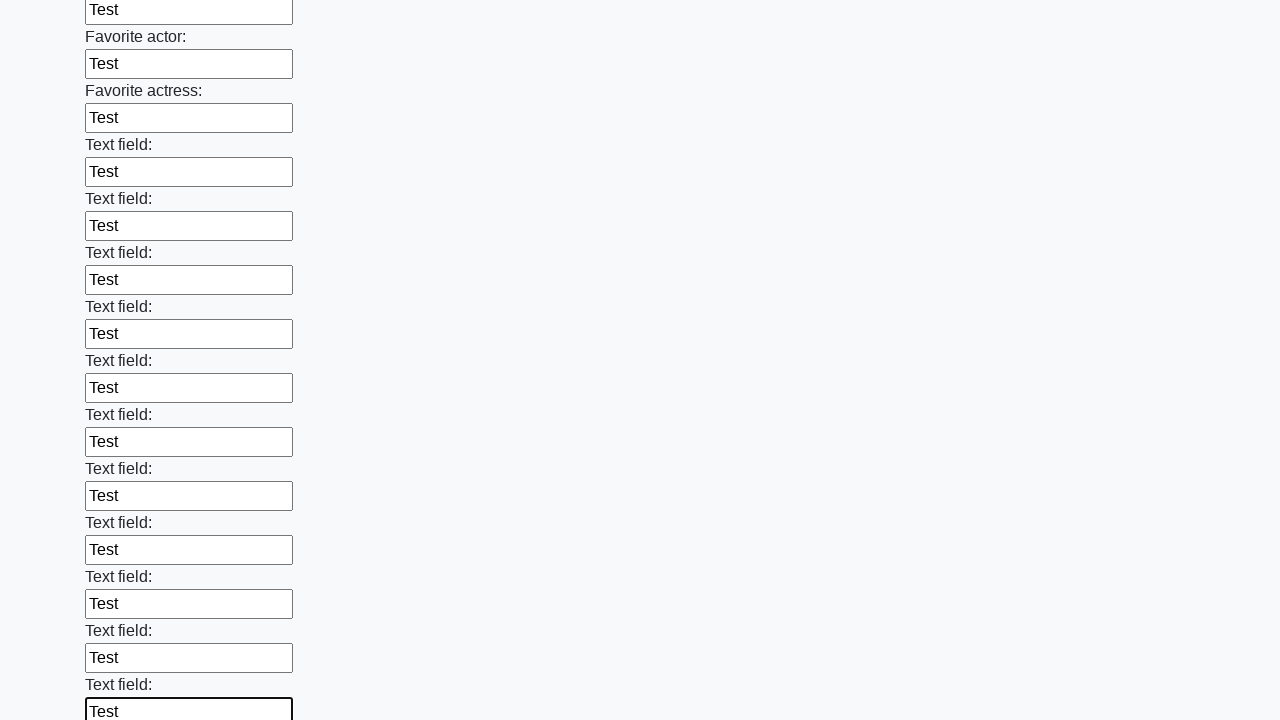

Filled text input field with 'Test' on form input[type='text'] >> nth=37
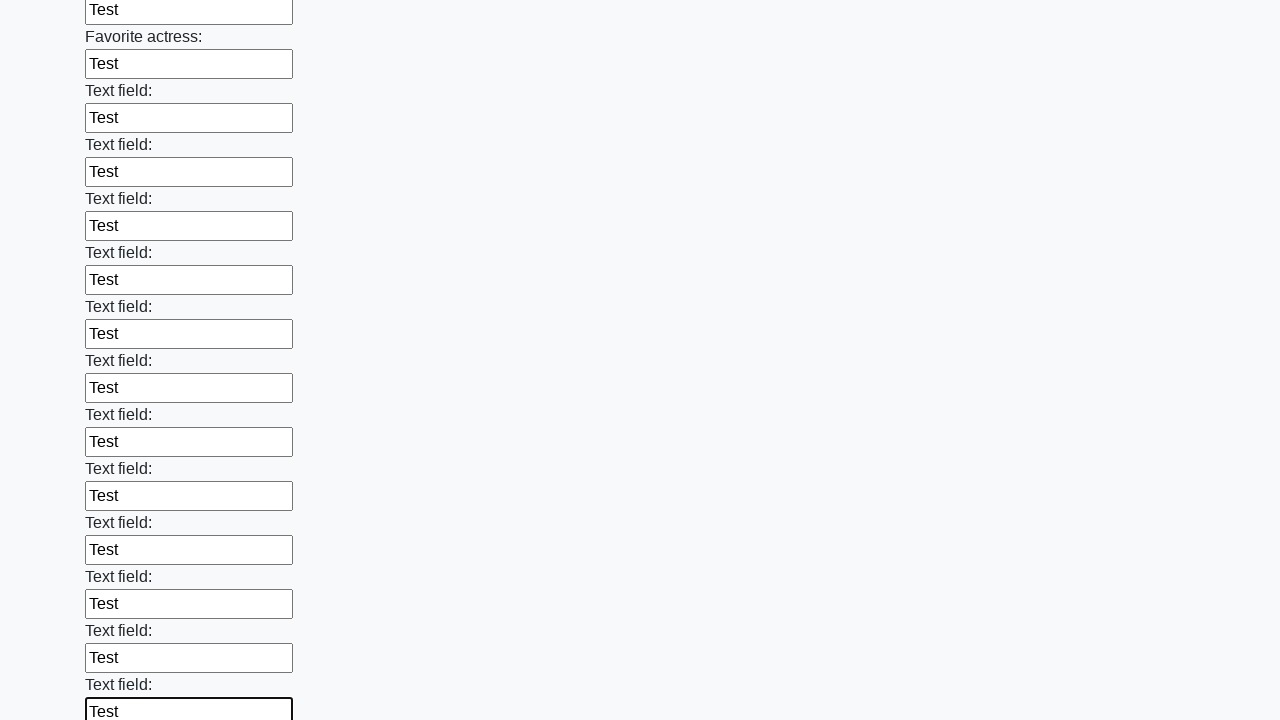

Filled text input field with 'Test' on form input[type='text'] >> nth=38
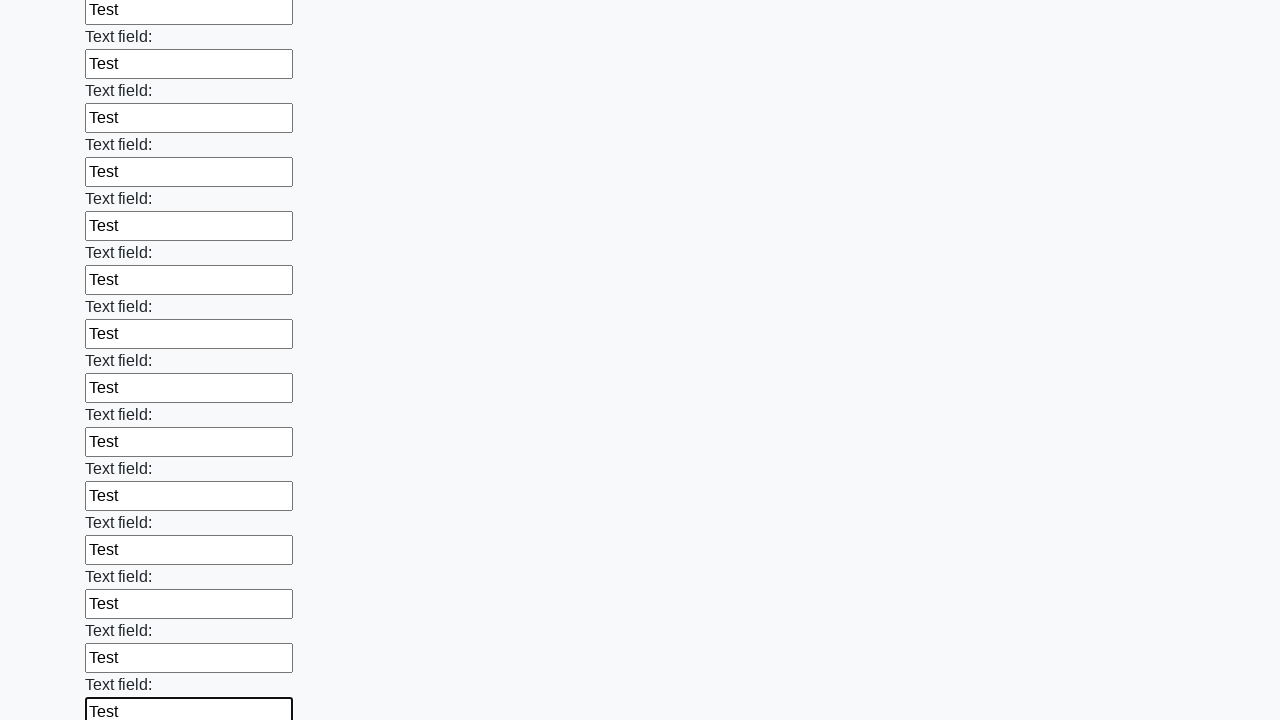

Filled text input field with 'Test' on form input[type='text'] >> nth=39
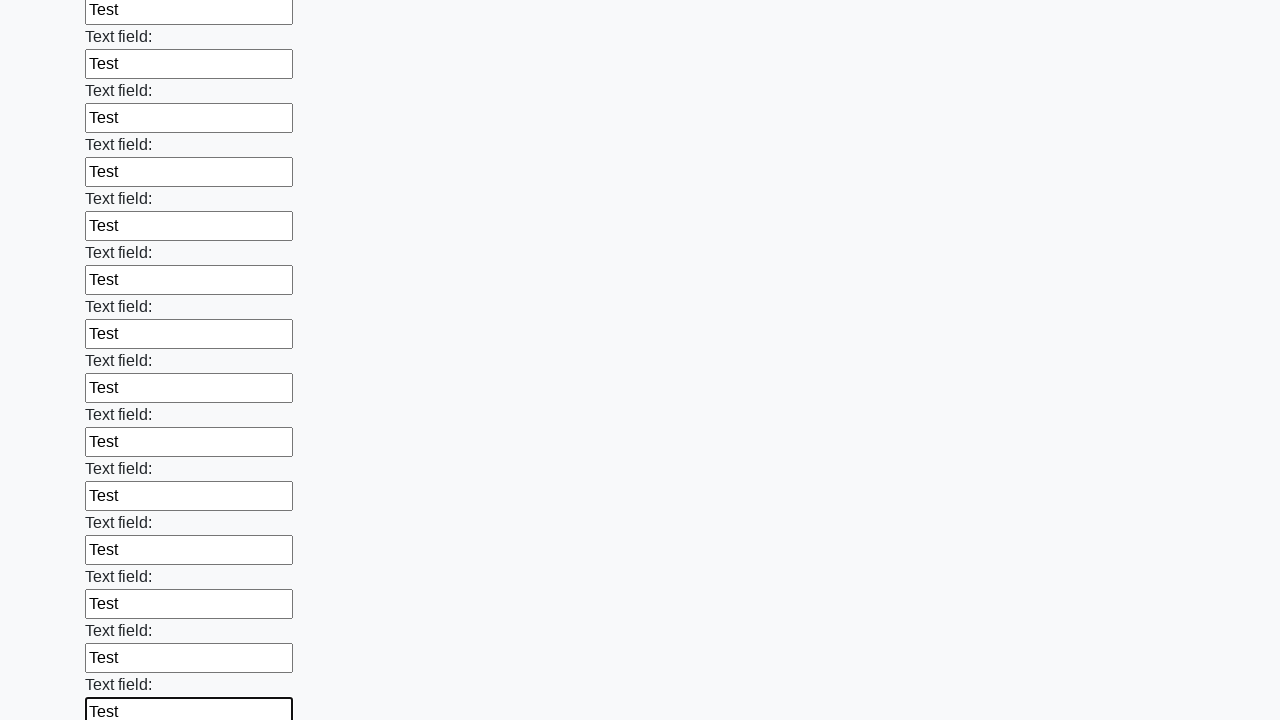

Filled text input field with 'Test' on form input[type='text'] >> nth=40
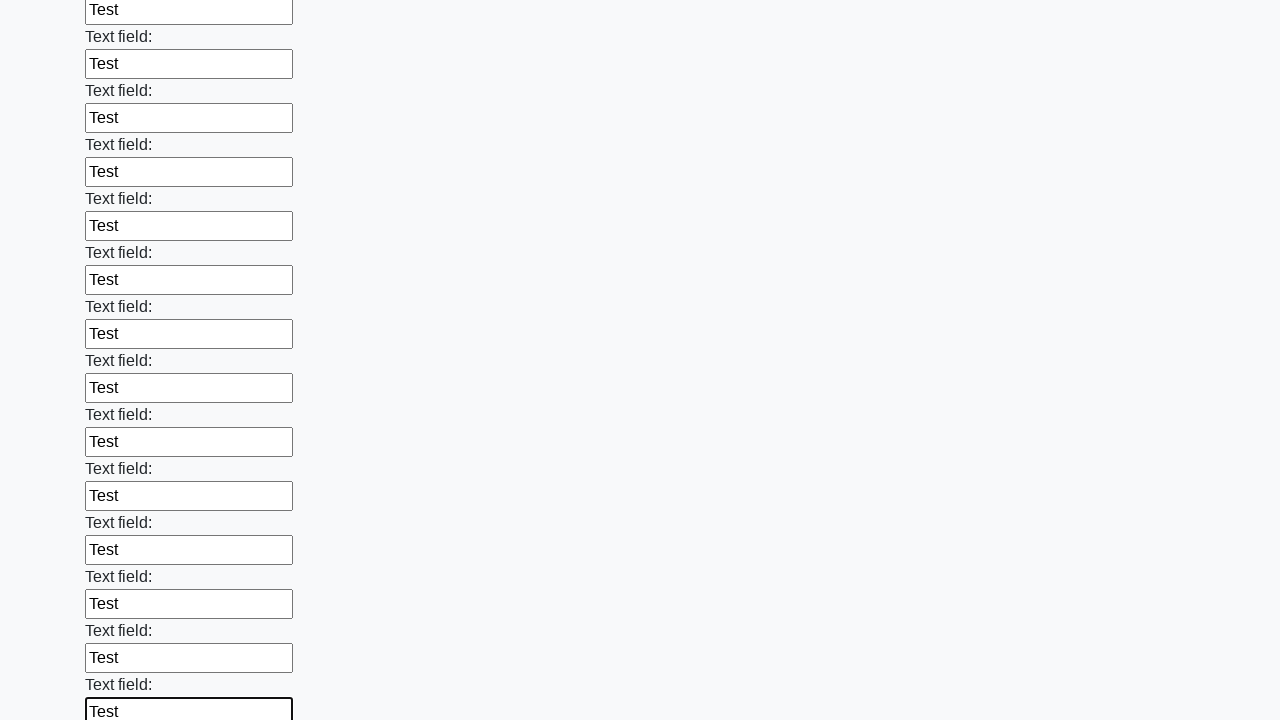

Filled text input field with 'Test' on form input[type='text'] >> nth=41
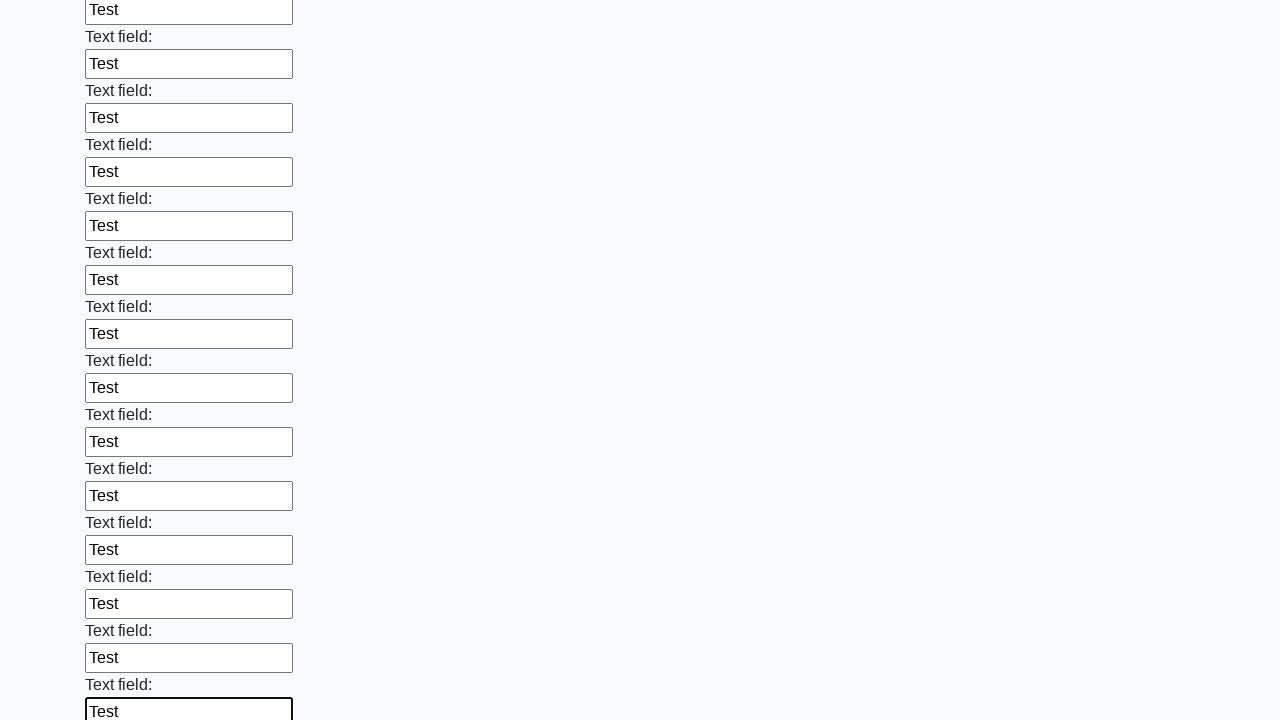

Filled text input field with 'Test' on form input[type='text'] >> nth=42
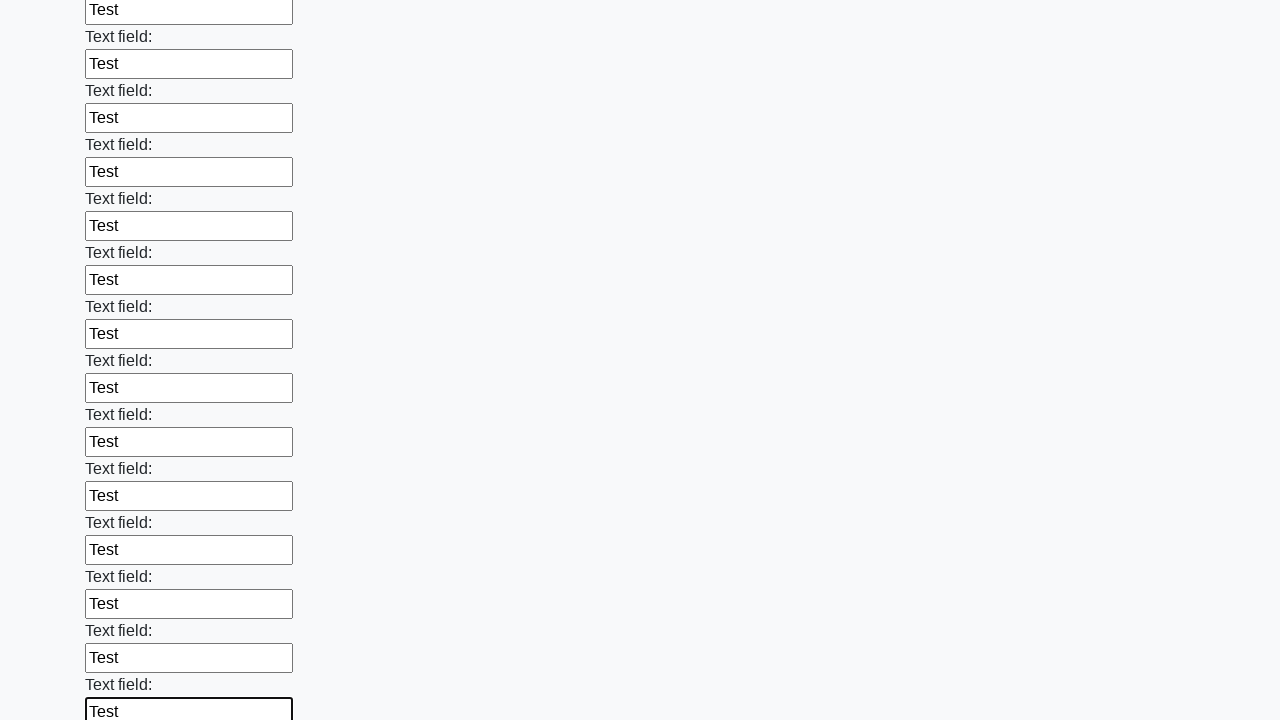

Filled text input field with 'Test' on form input[type='text'] >> nth=43
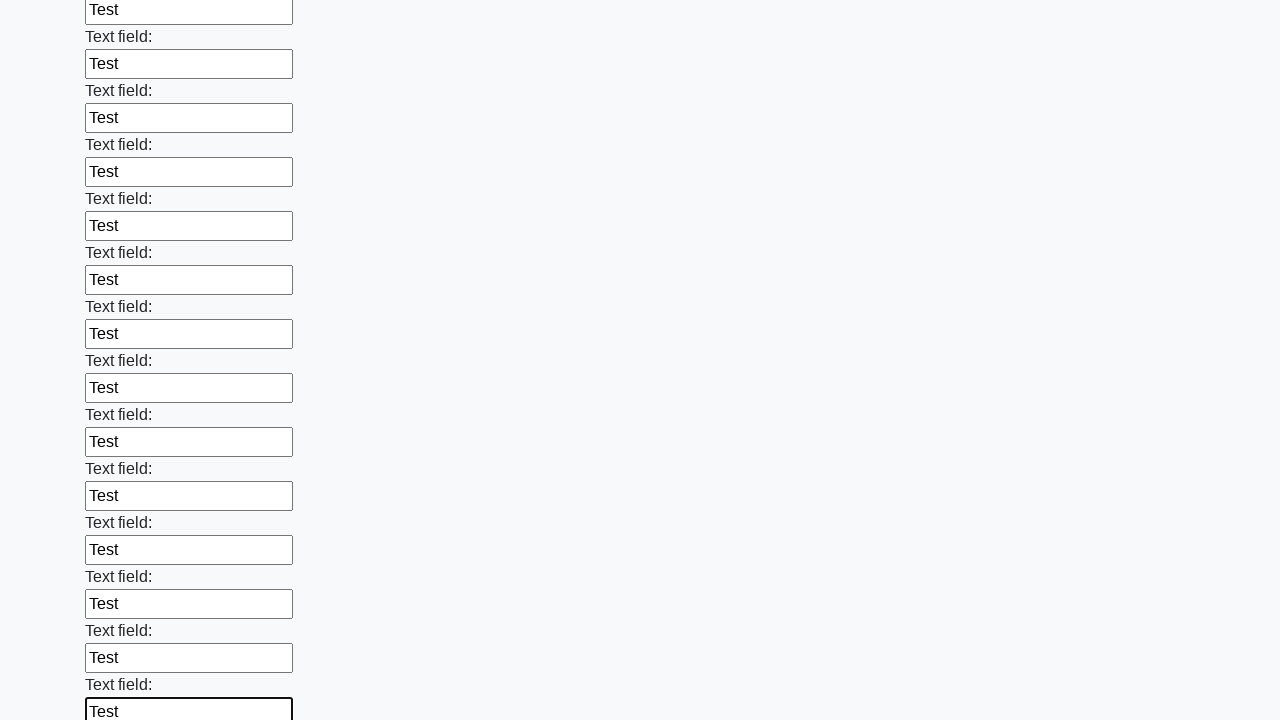

Filled text input field with 'Test' on form input[type='text'] >> nth=44
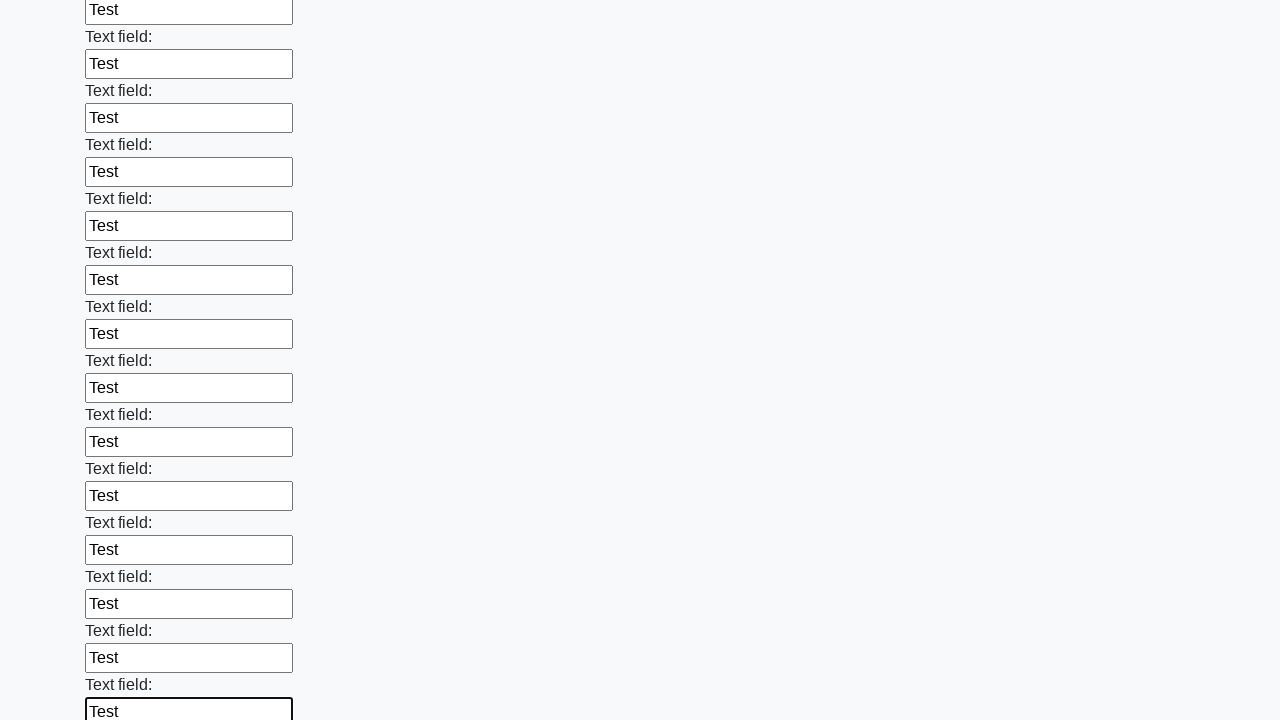

Filled text input field with 'Test' on form input[type='text'] >> nth=45
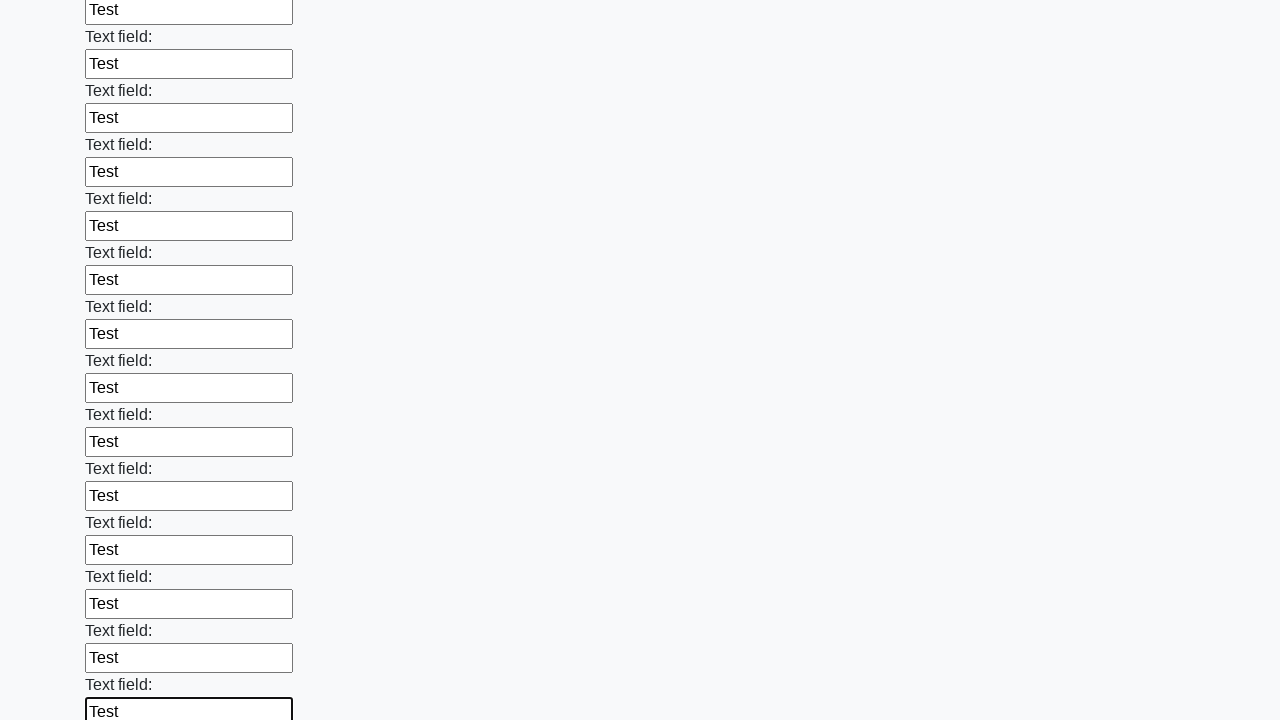

Filled text input field with 'Test' on form input[type='text'] >> nth=46
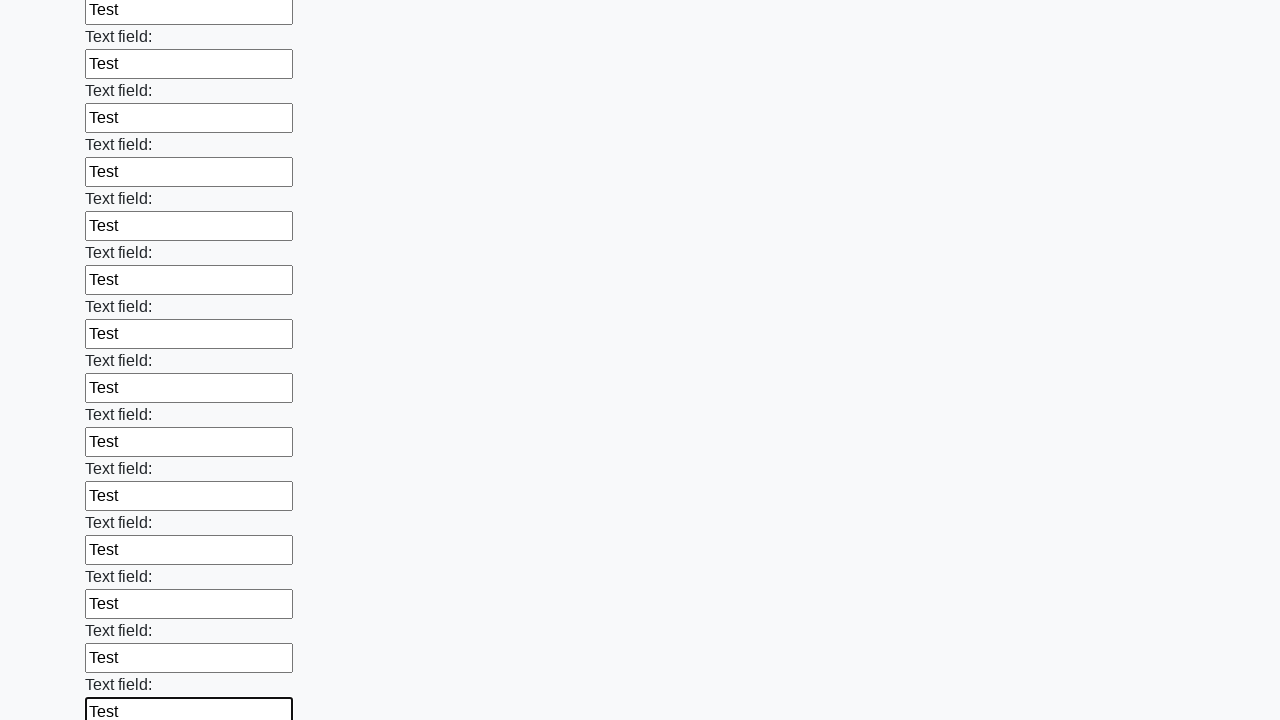

Filled text input field with 'Test' on form input[type='text'] >> nth=47
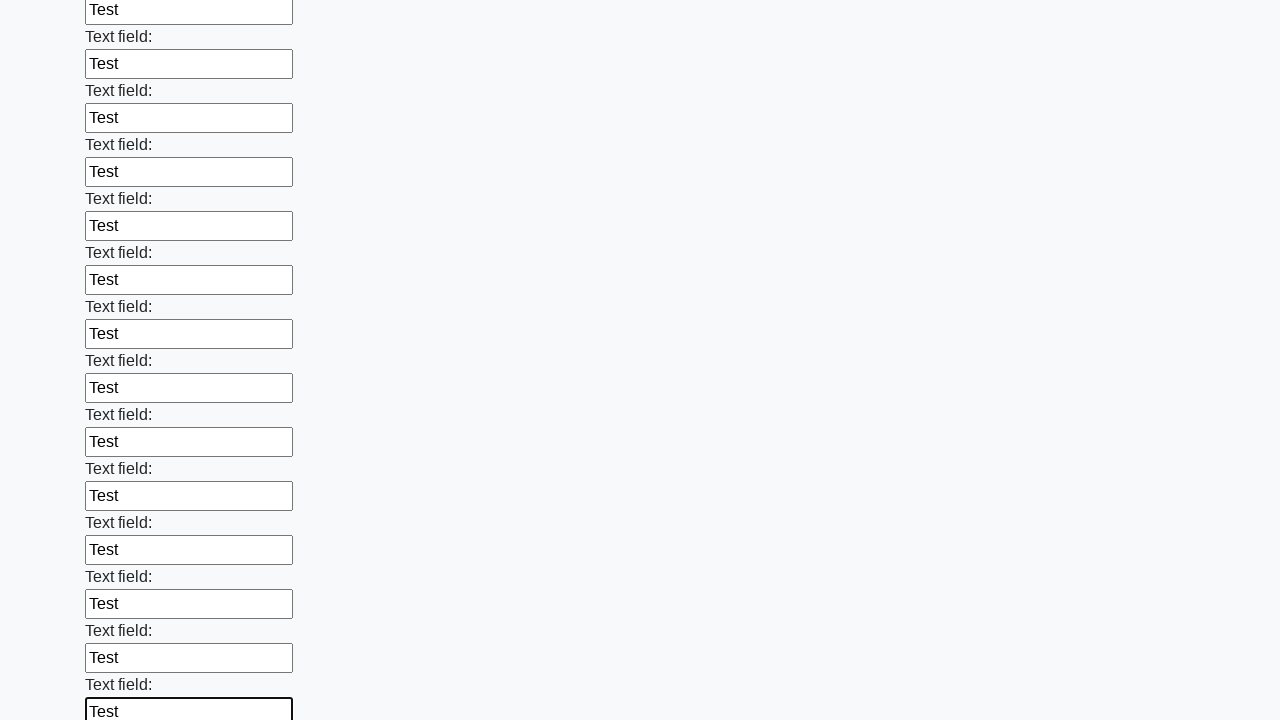

Filled text input field with 'Test' on form input[type='text'] >> nth=48
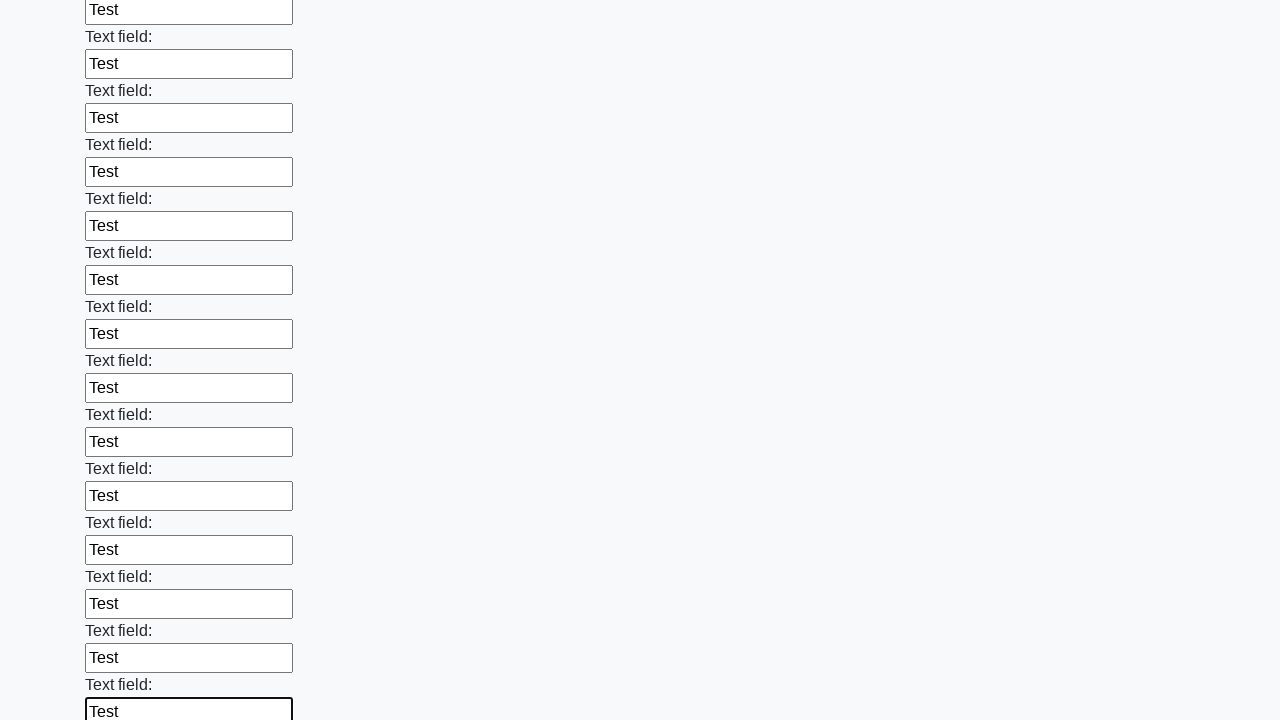

Filled text input field with 'Test' on form input[type='text'] >> nth=49
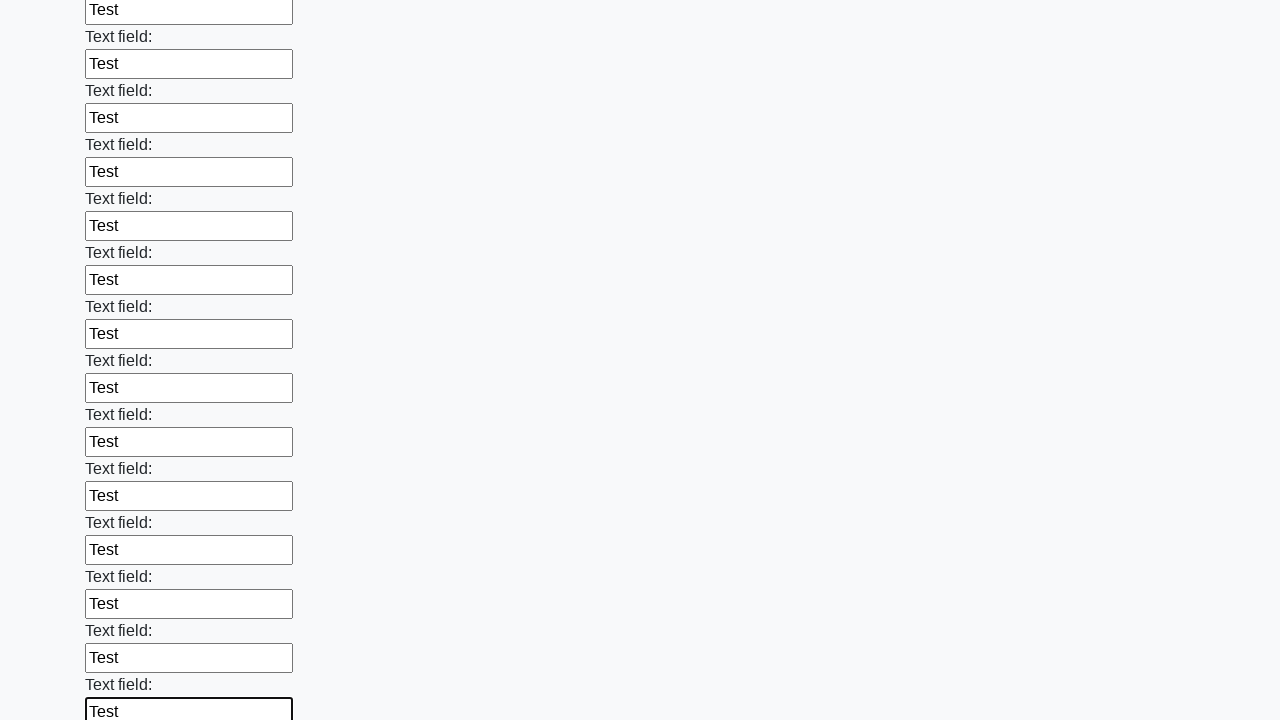

Filled text input field with 'Test' on form input[type='text'] >> nth=50
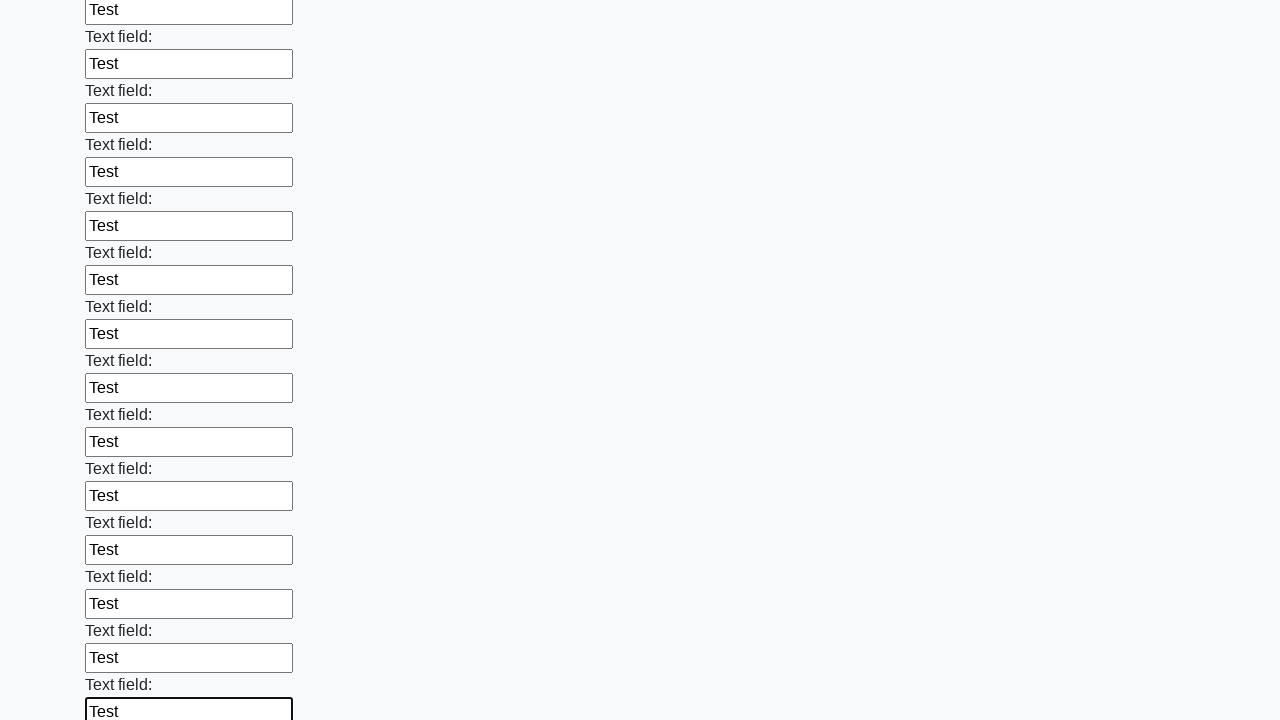

Filled text input field with 'Test' on form input[type='text'] >> nth=51
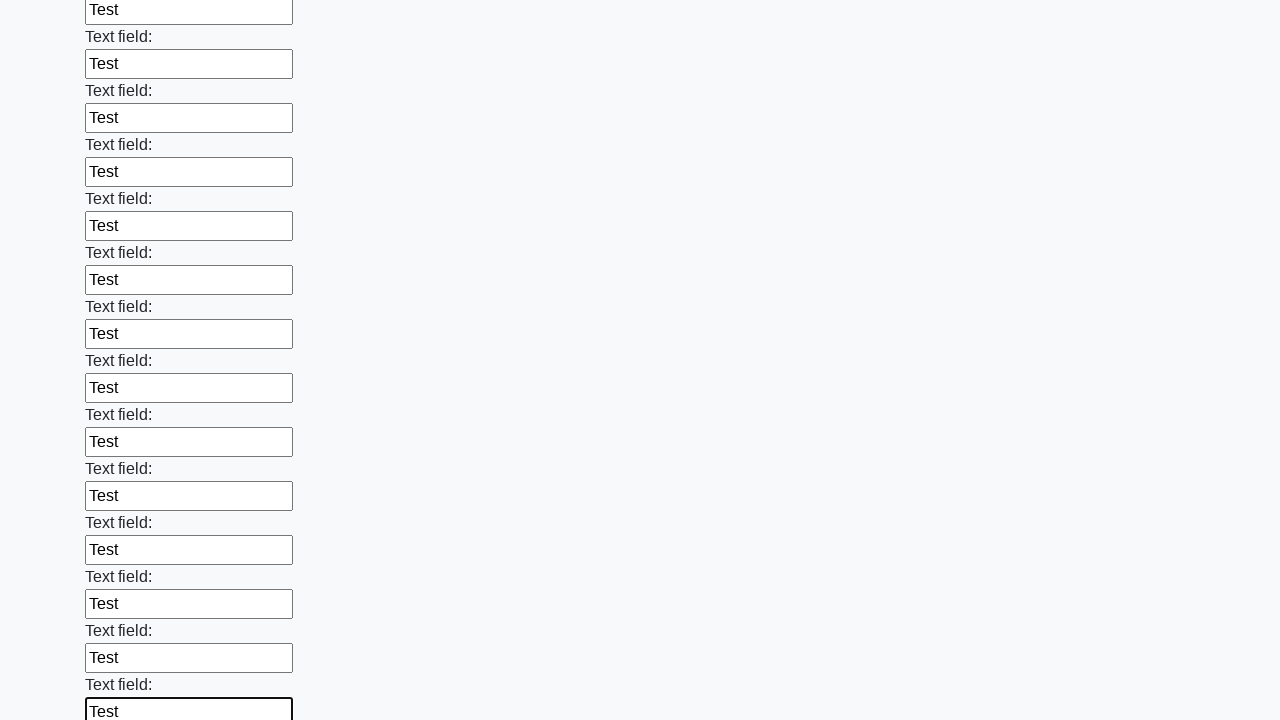

Filled text input field with 'Test' on form input[type='text'] >> nth=52
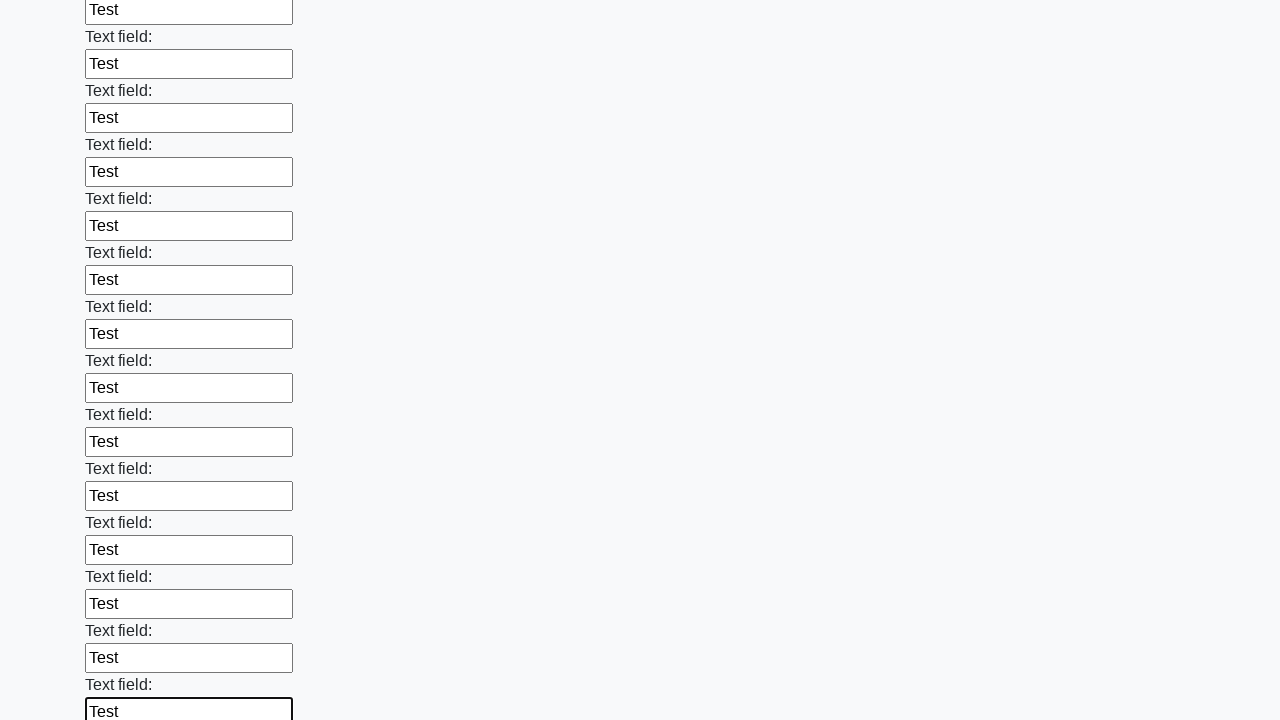

Filled text input field with 'Test' on form input[type='text'] >> nth=53
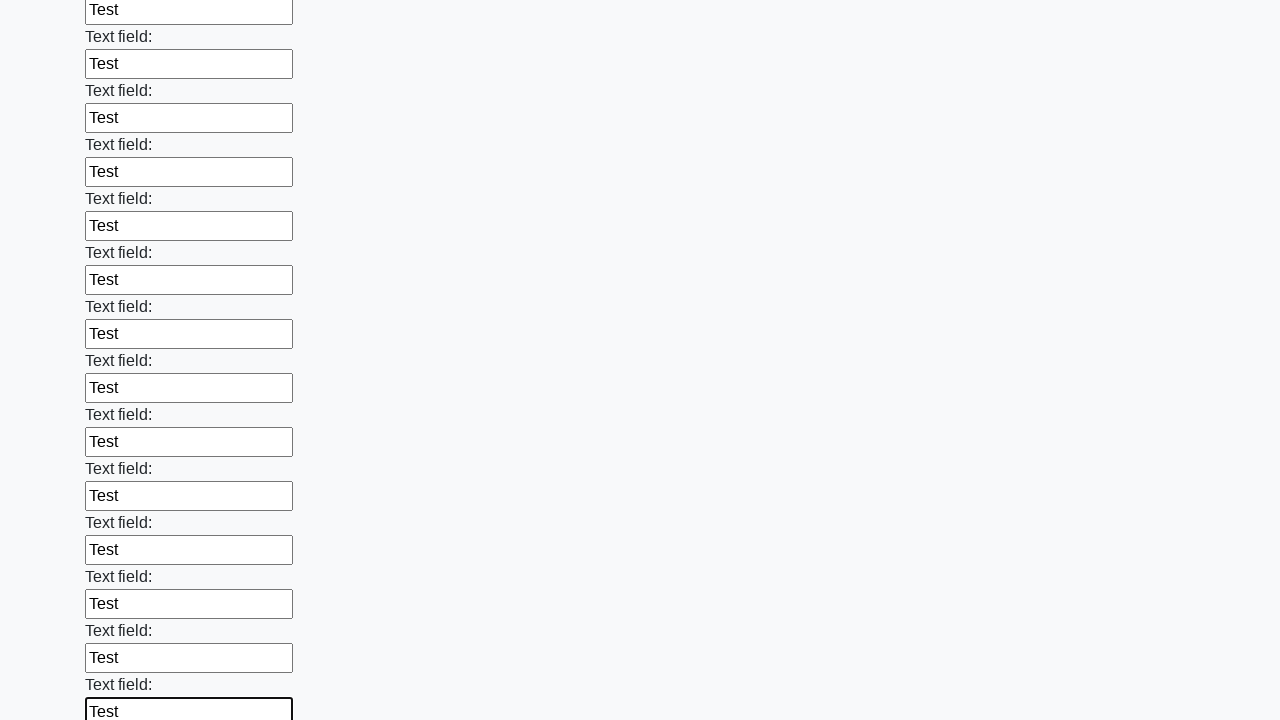

Filled text input field with 'Test' on form input[type='text'] >> nth=54
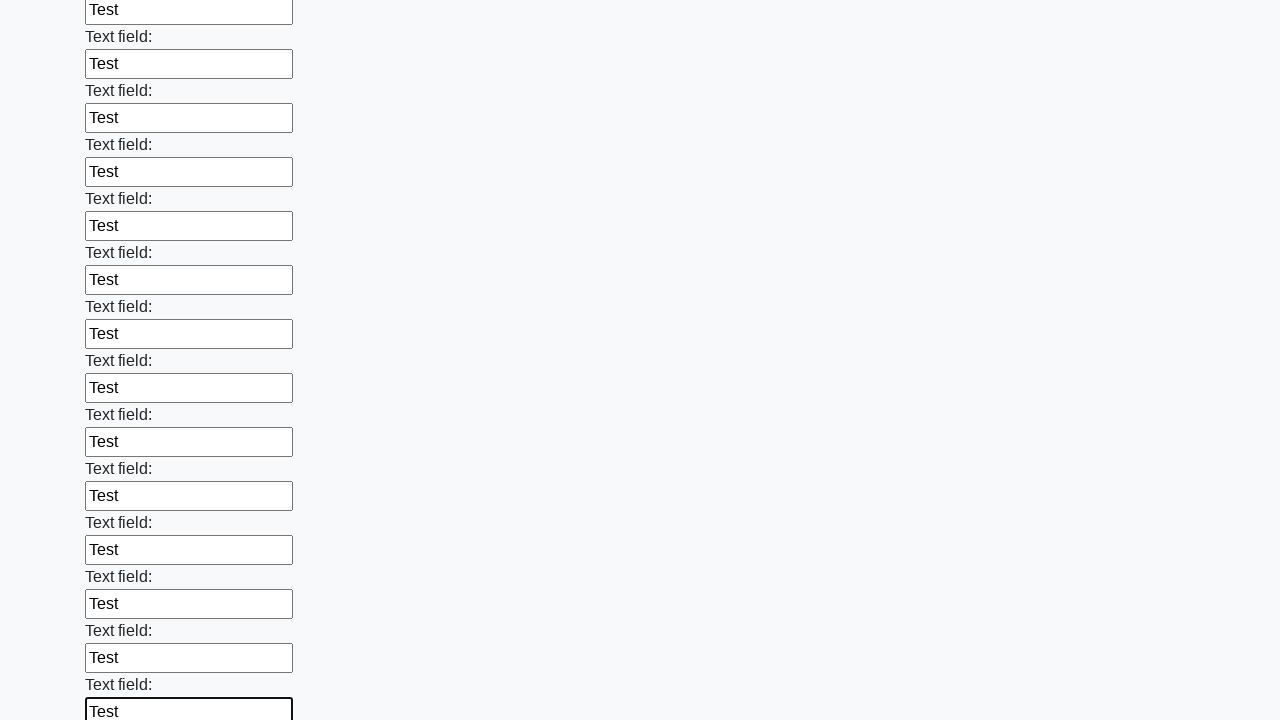

Filled text input field with 'Test' on form input[type='text'] >> nth=55
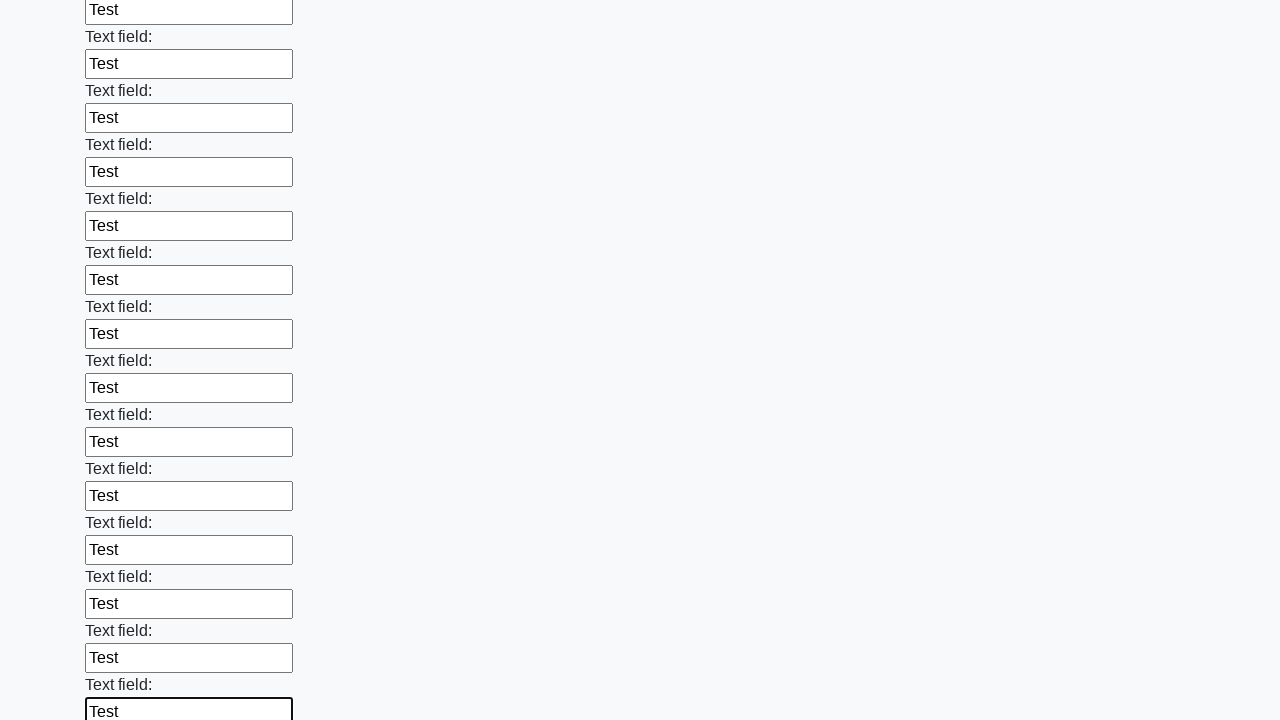

Filled text input field with 'Test' on form input[type='text'] >> nth=56
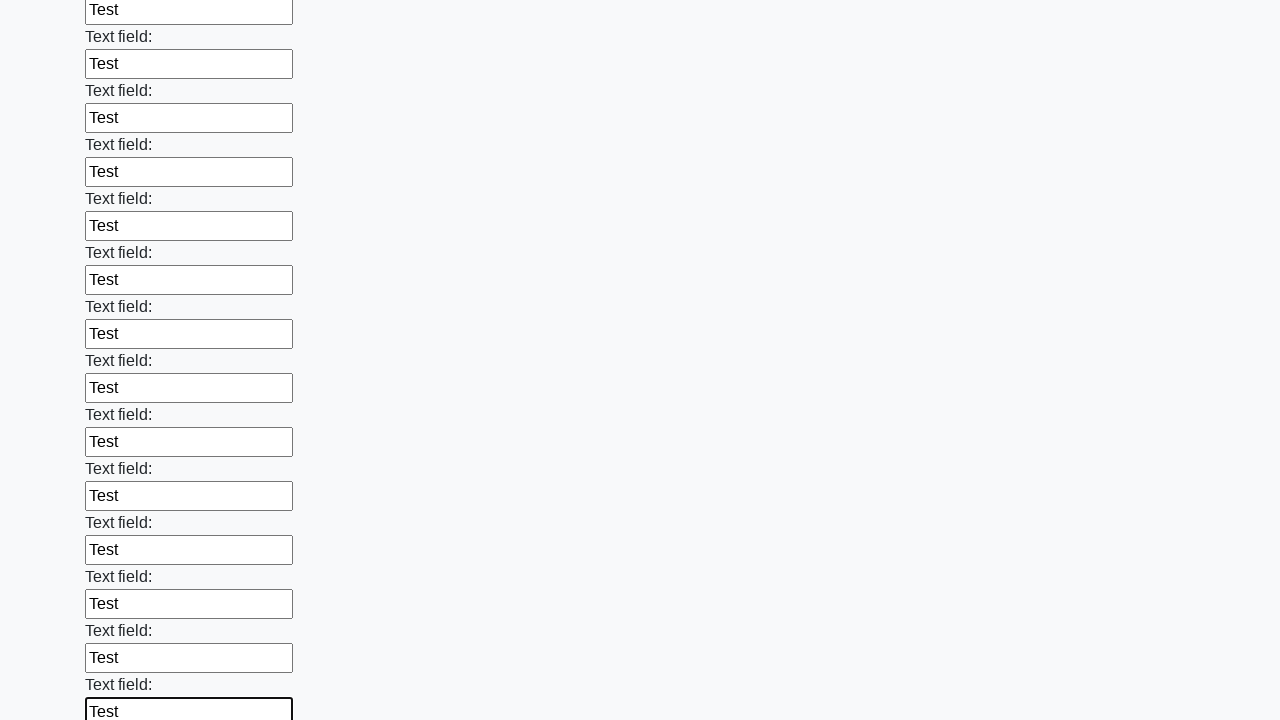

Filled text input field with 'Test' on form input[type='text'] >> nth=57
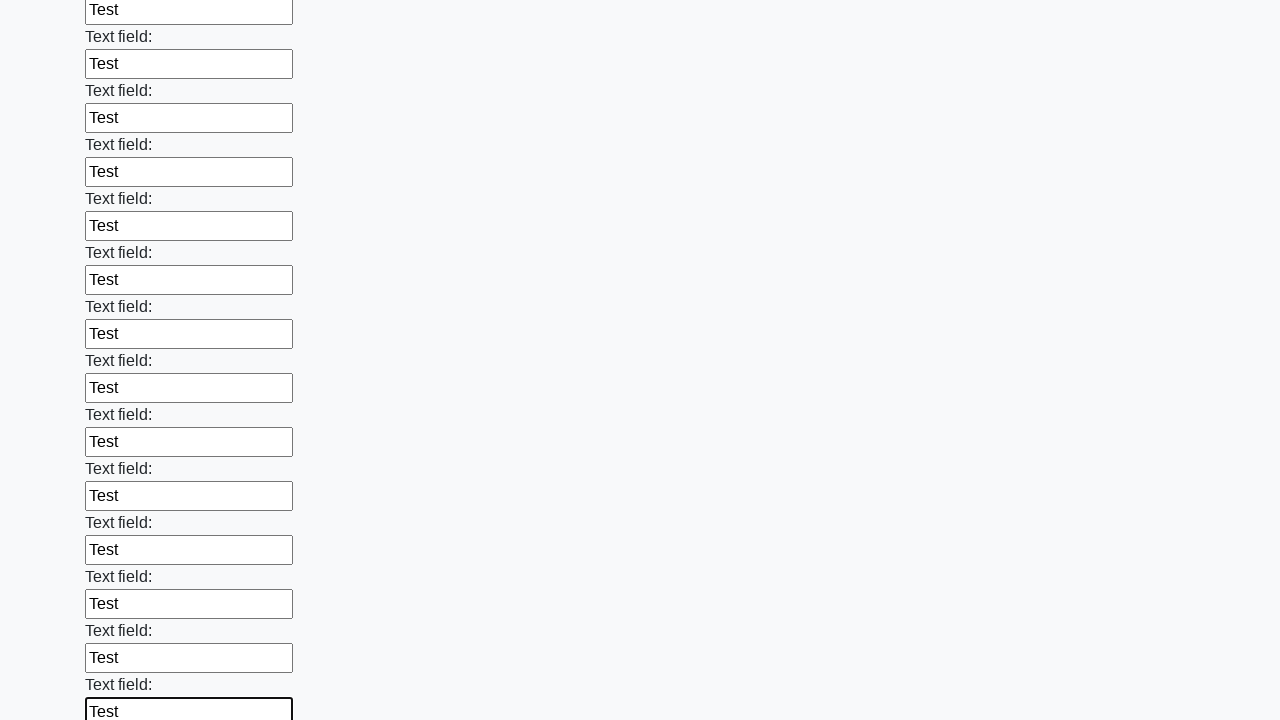

Filled text input field with 'Test' on form input[type='text'] >> nth=58
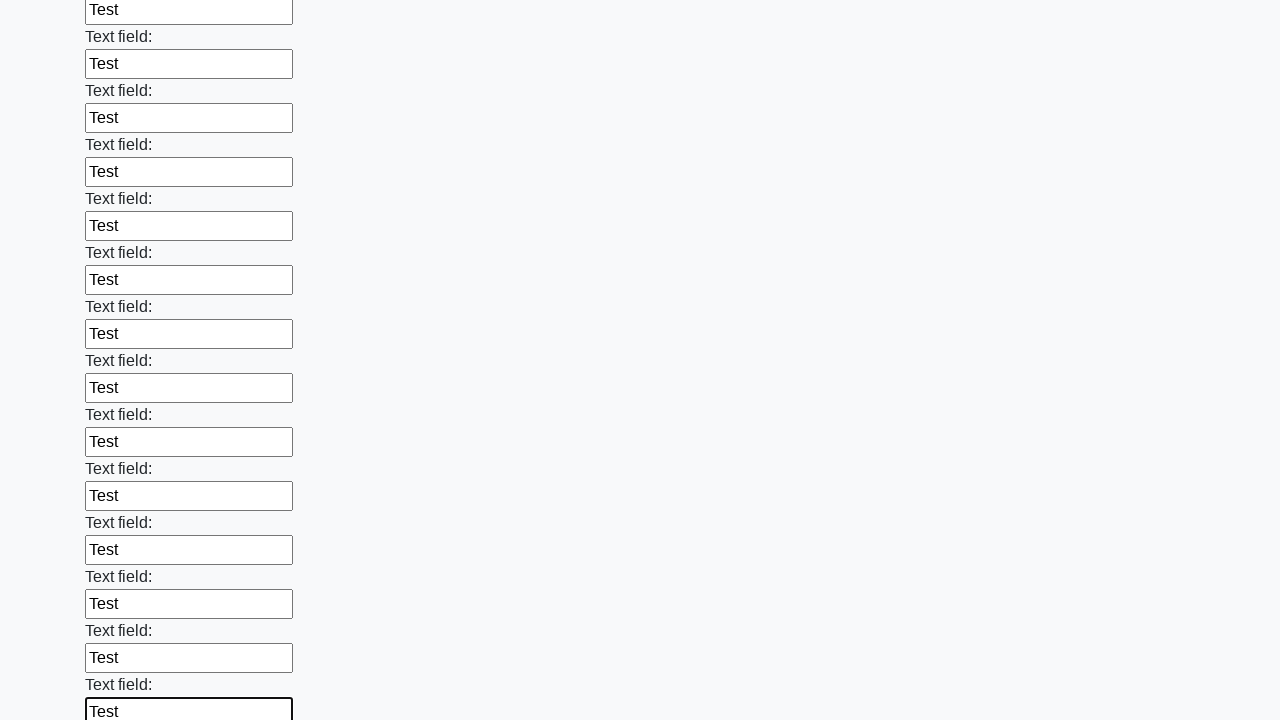

Filled text input field with 'Test' on form input[type='text'] >> nth=59
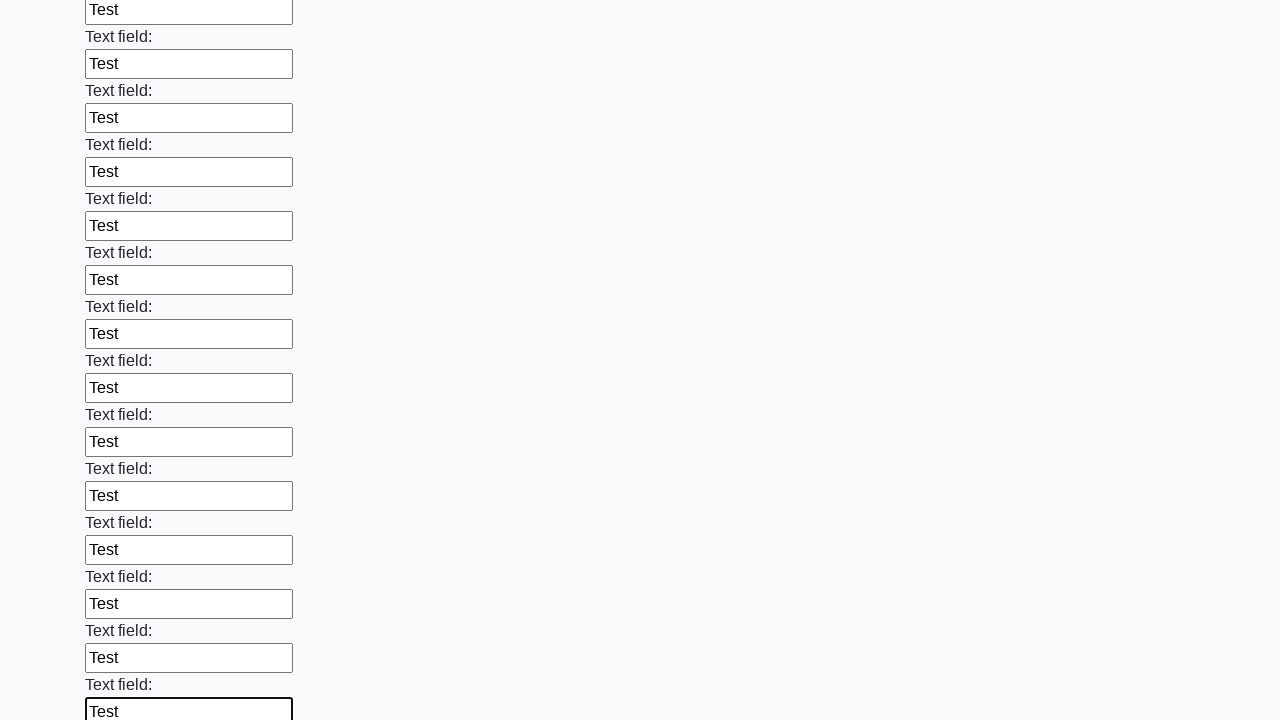

Filled text input field with 'Test' on form input[type='text'] >> nth=60
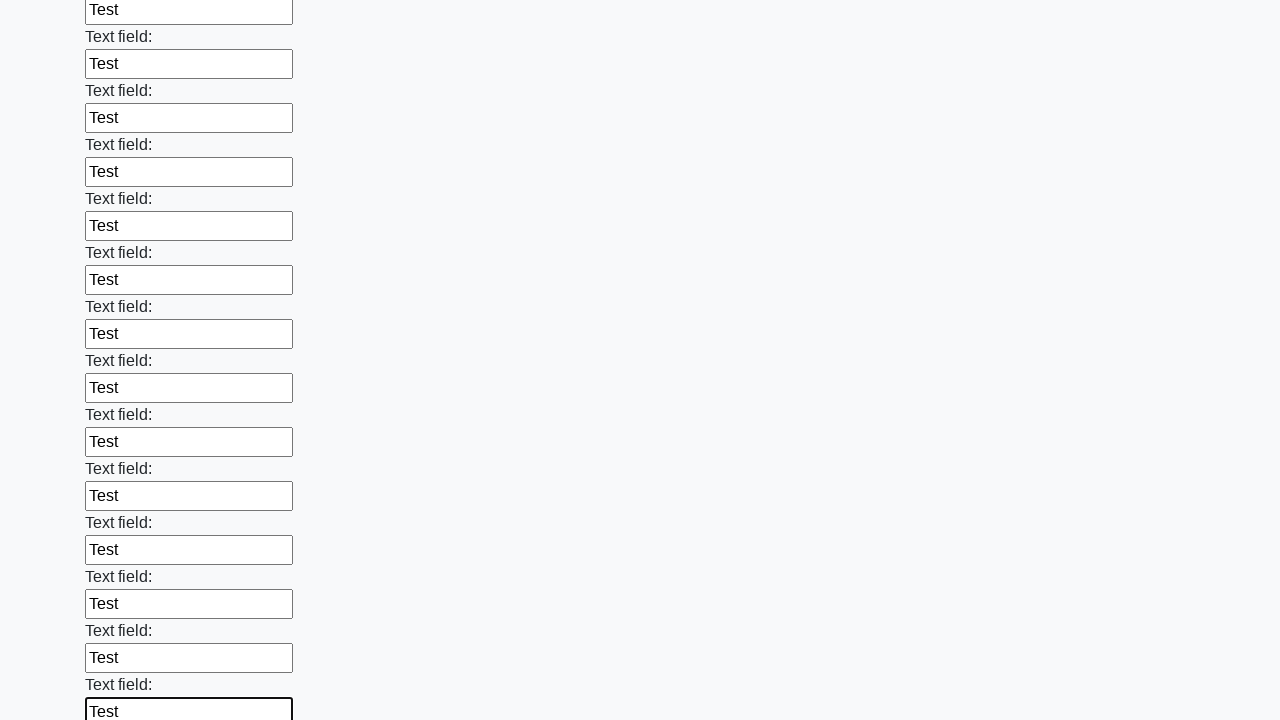

Filled text input field with 'Test' on form input[type='text'] >> nth=61
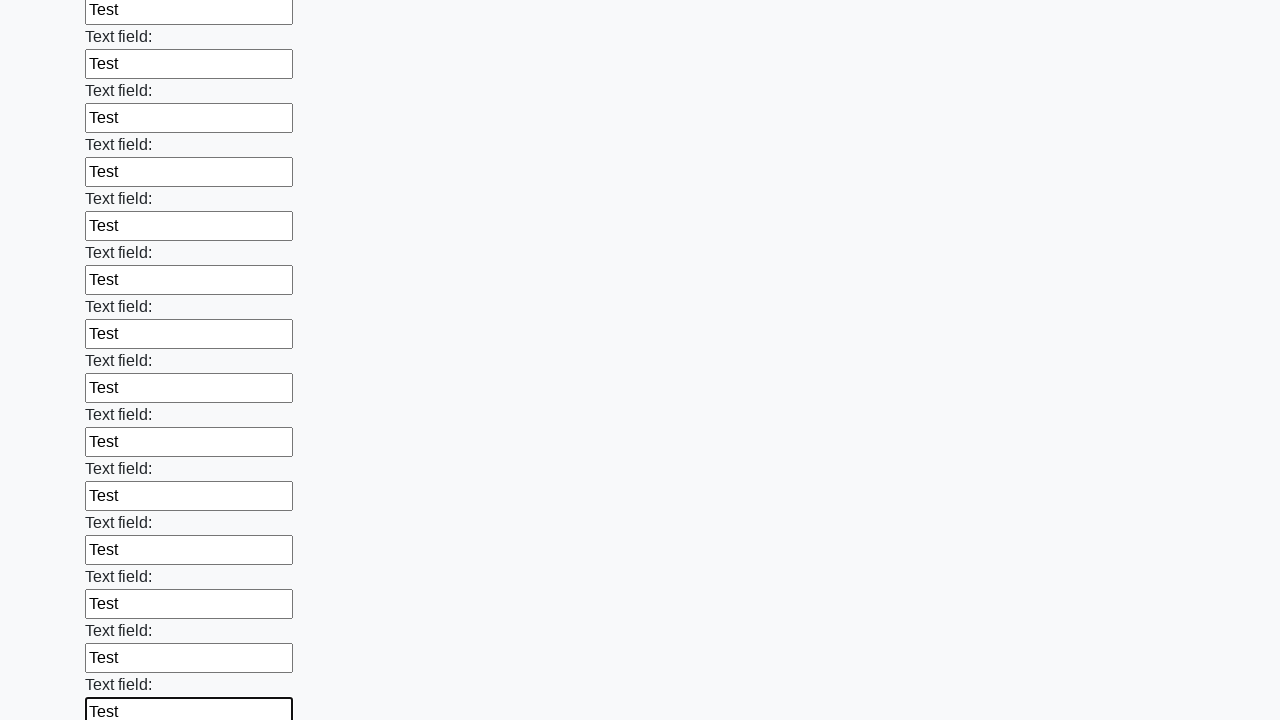

Filled text input field with 'Test' on form input[type='text'] >> nth=62
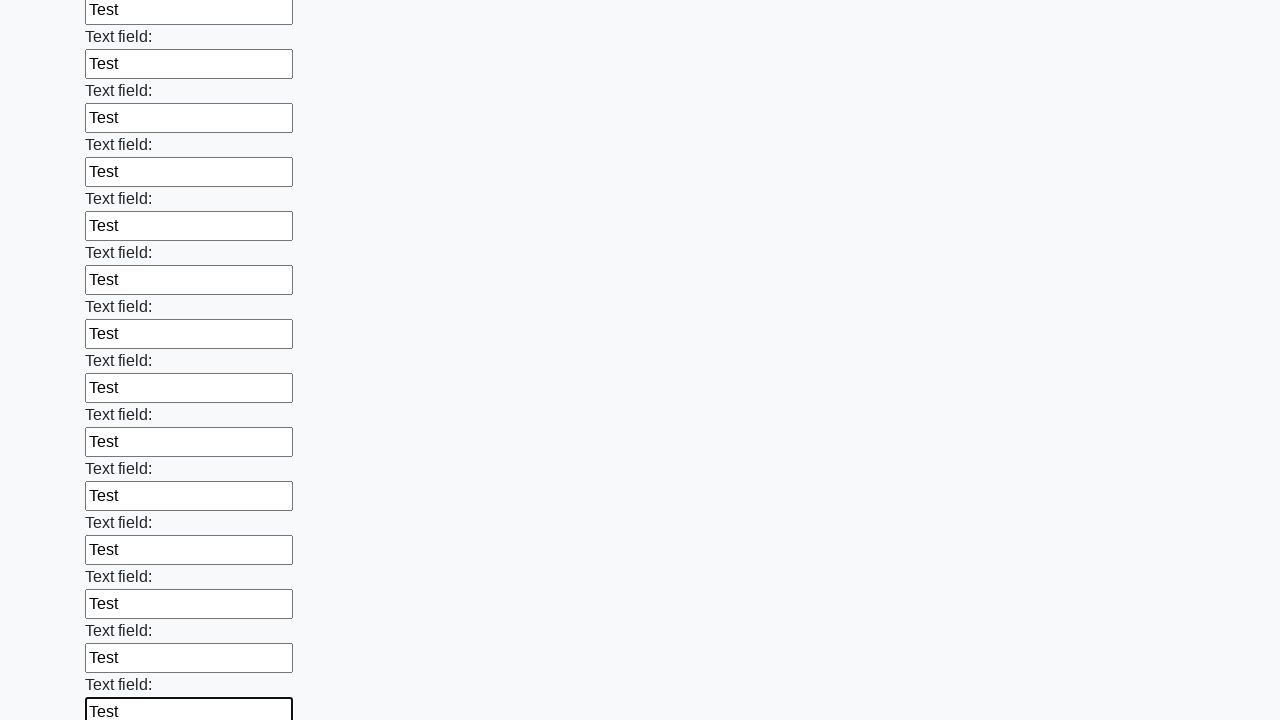

Filled text input field with 'Test' on form input[type='text'] >> nth=63
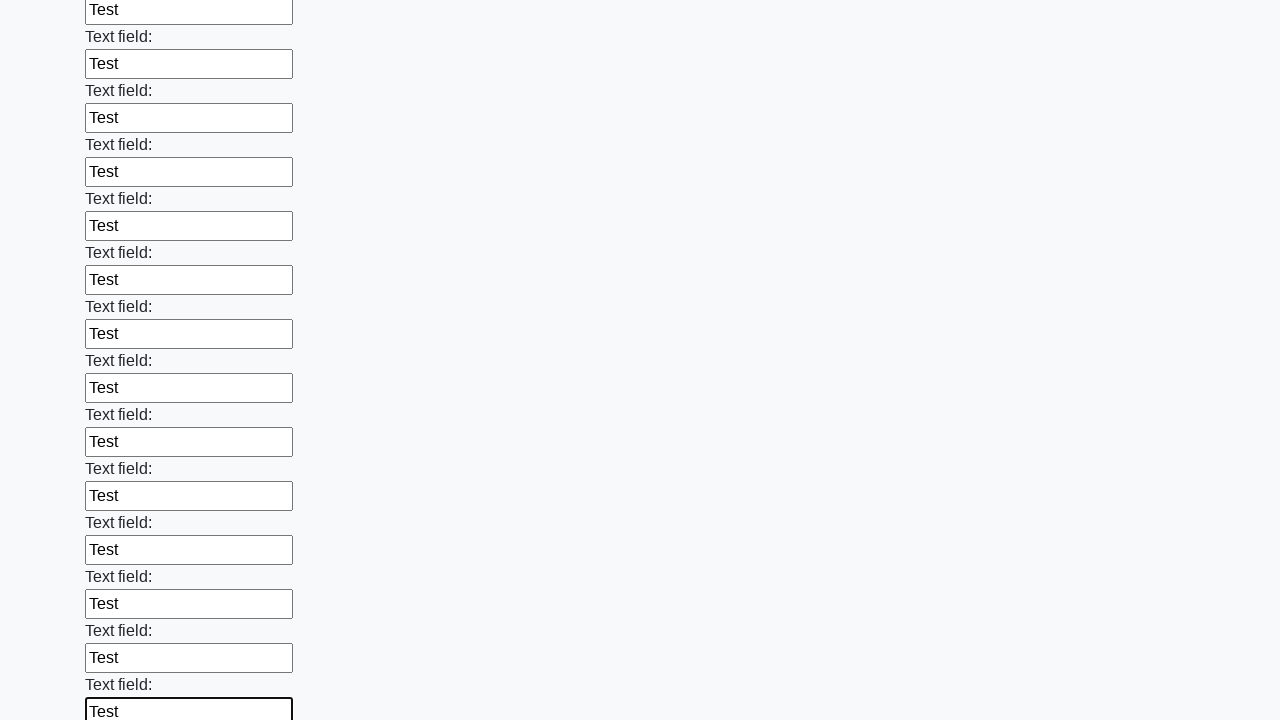

Filled text input field with 'Test' on form input[type='text'] >> nth=64
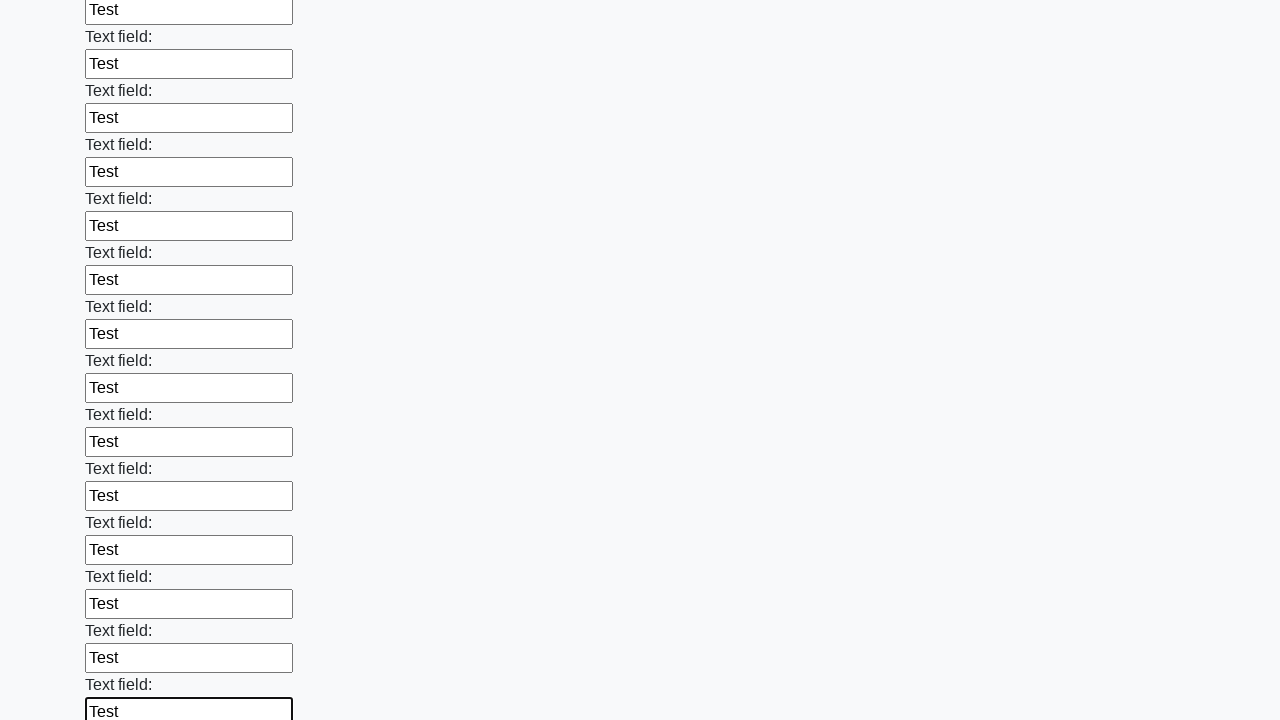

Filled text input field with 'Test' on form input[type='text'] >> nth=65
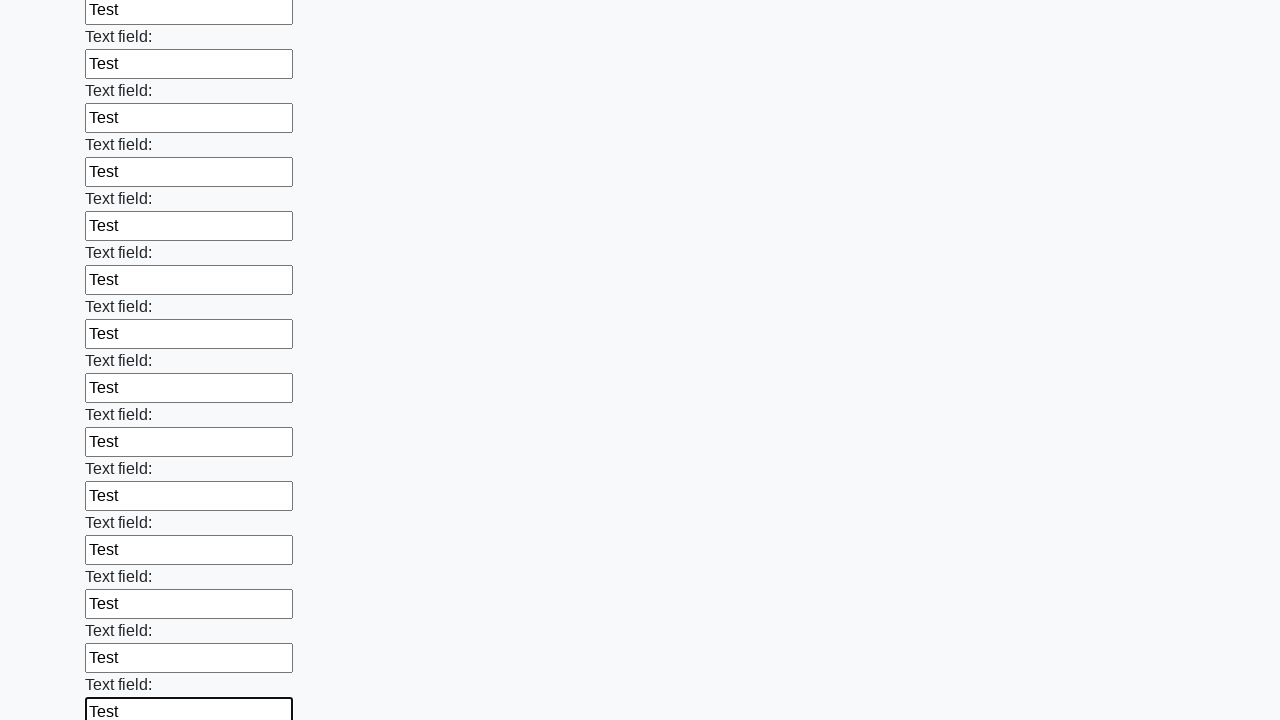

Filled text input field with 'Test' on form input[type='text'] >> nth=66
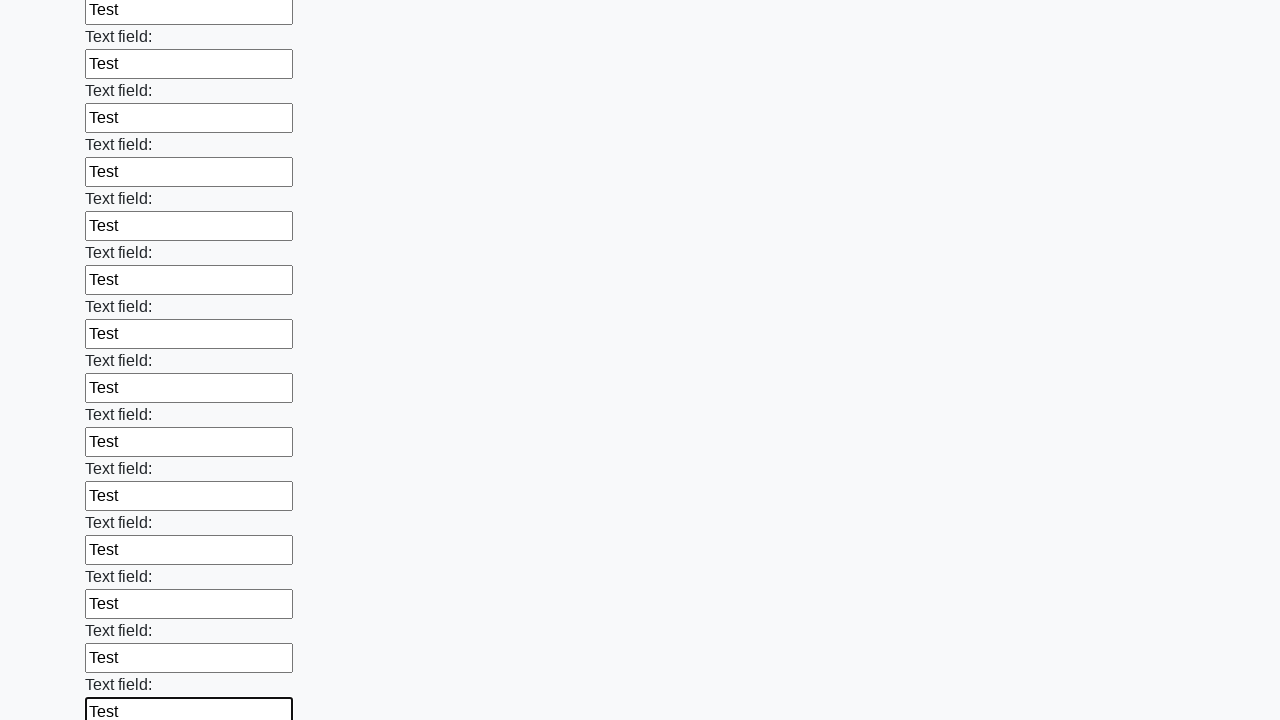

Filled text input field with 'Test' on form input[type='text'] >> nth=67
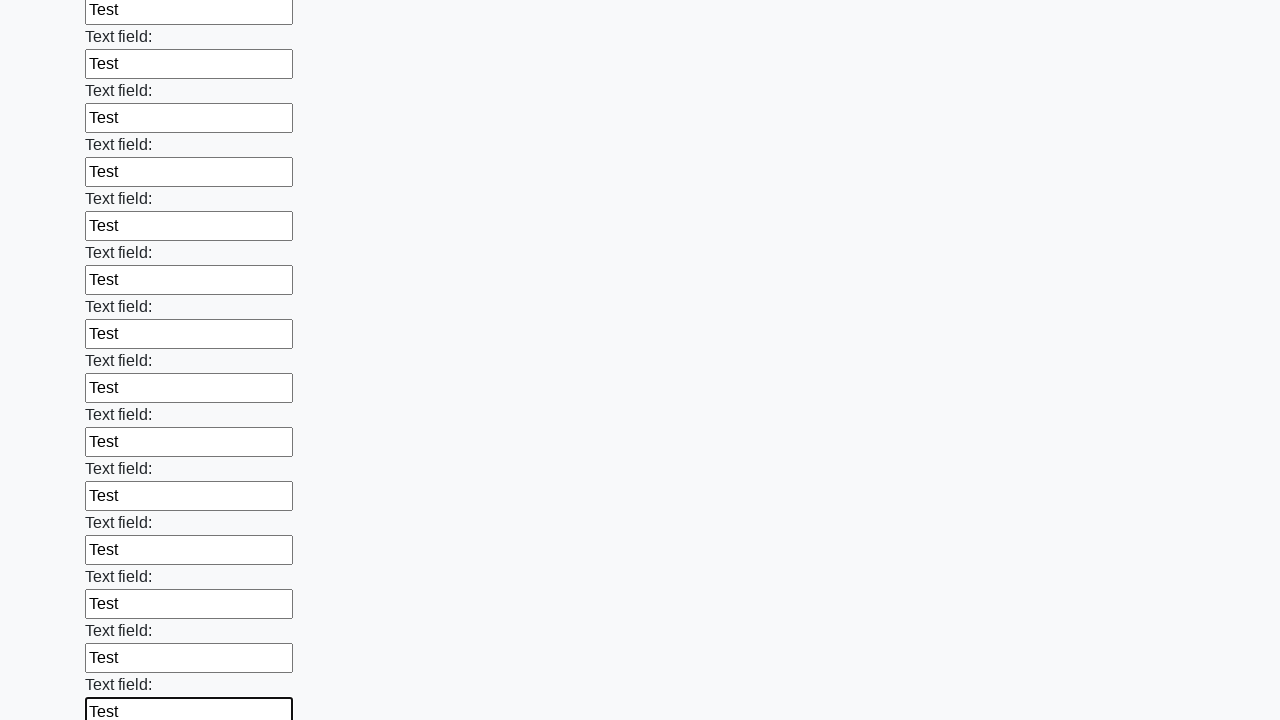

Filled text input field with 'Test' on form input[type='text'] >> nth=68
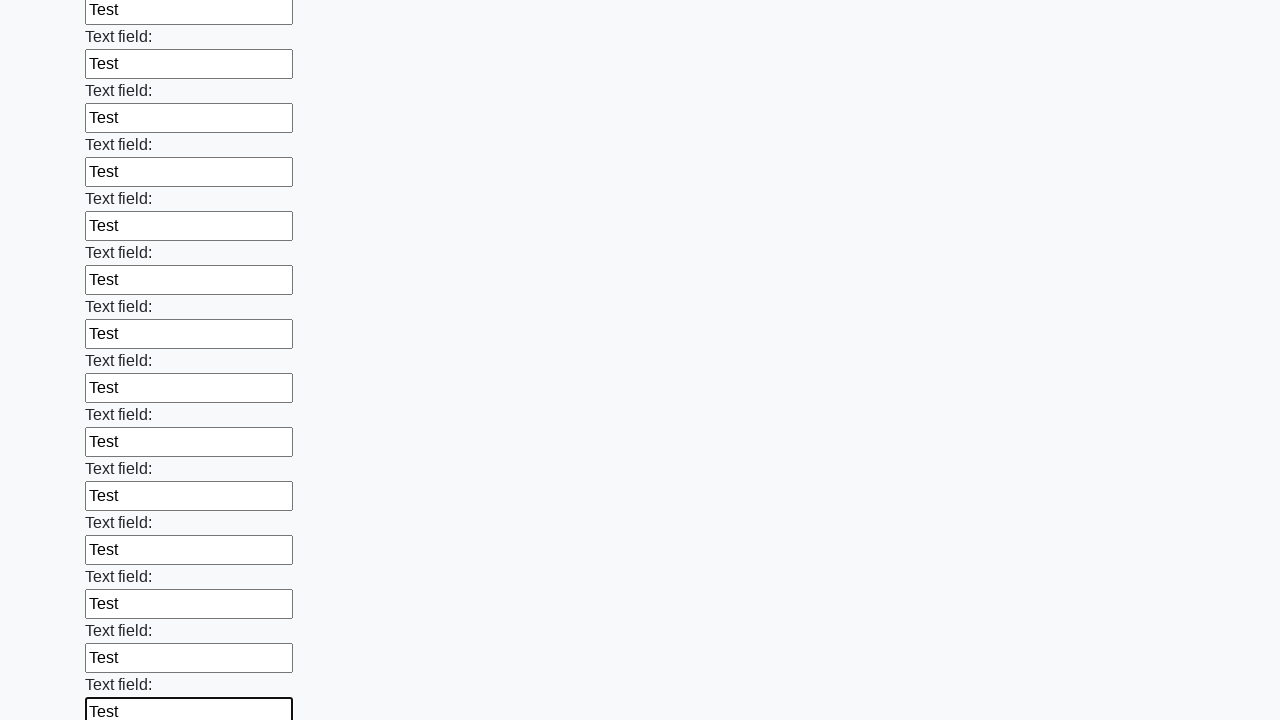

Filled text input field with 'Test' on form input[type='text'] >> nth=69
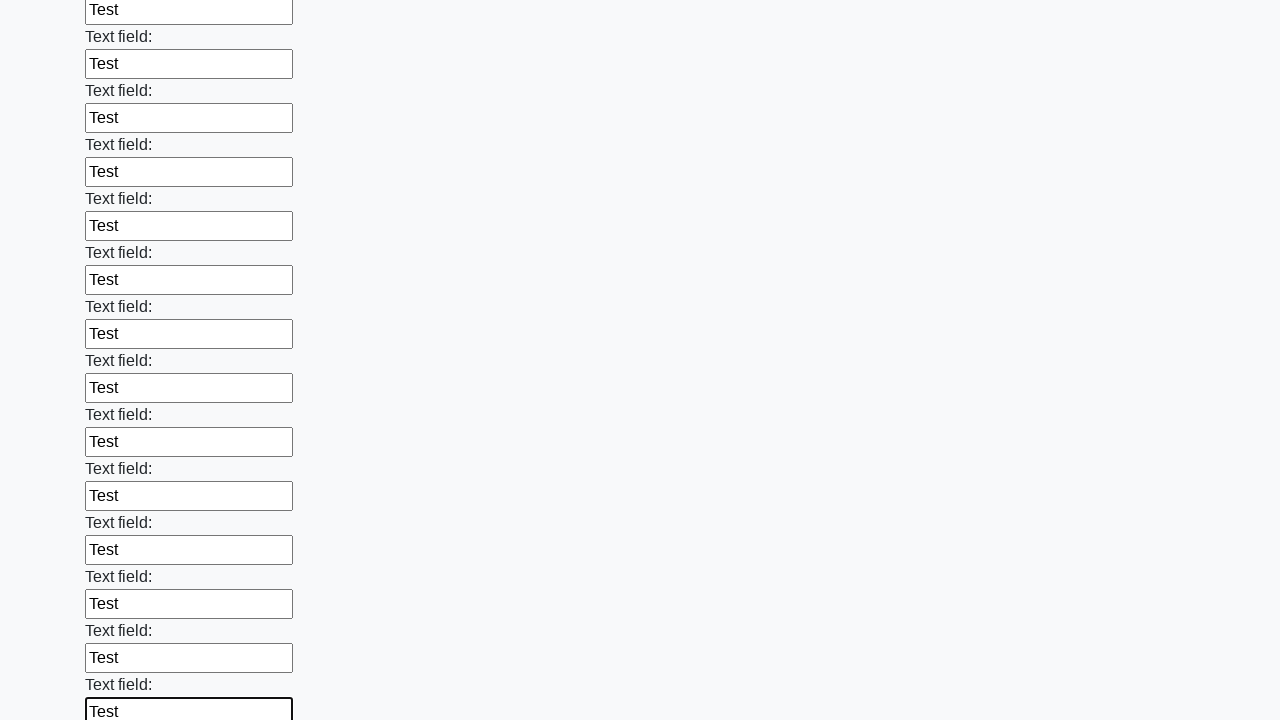

Filled text input field with 'Test' on form input[type='text'] >> nth=70
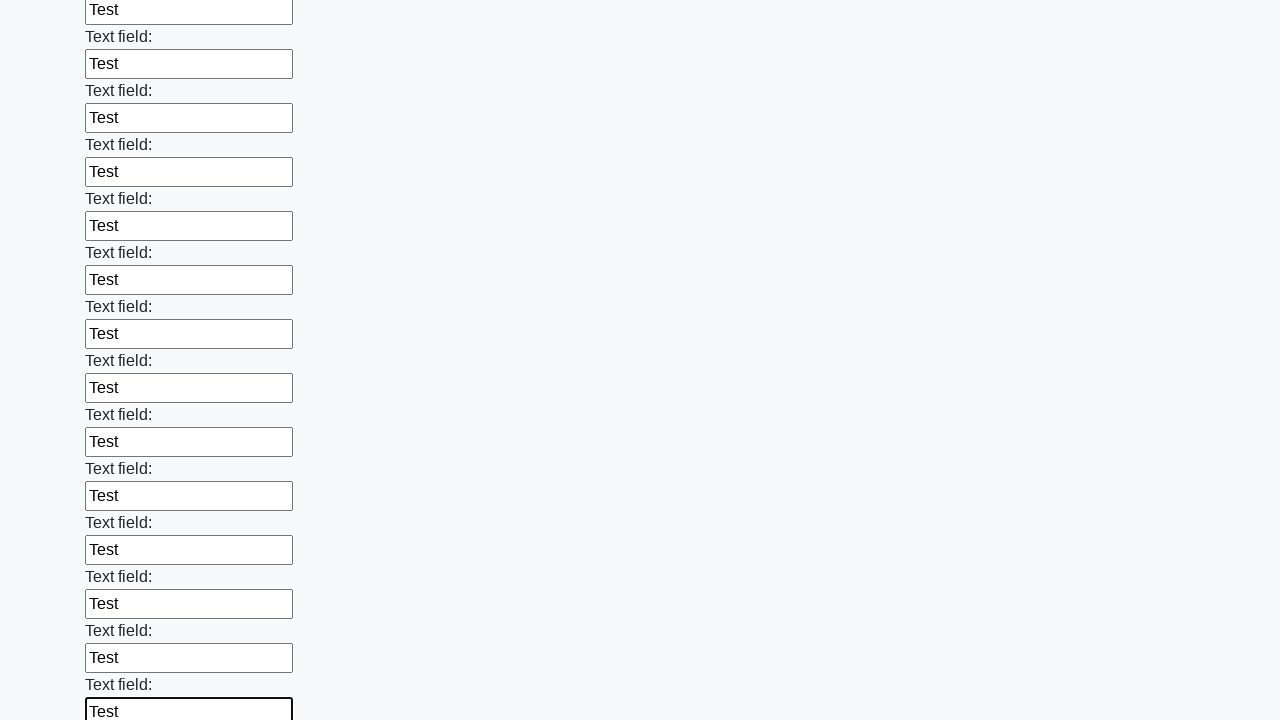

Filled text input field with 'Test' on form input[type='text'] >> nth=71
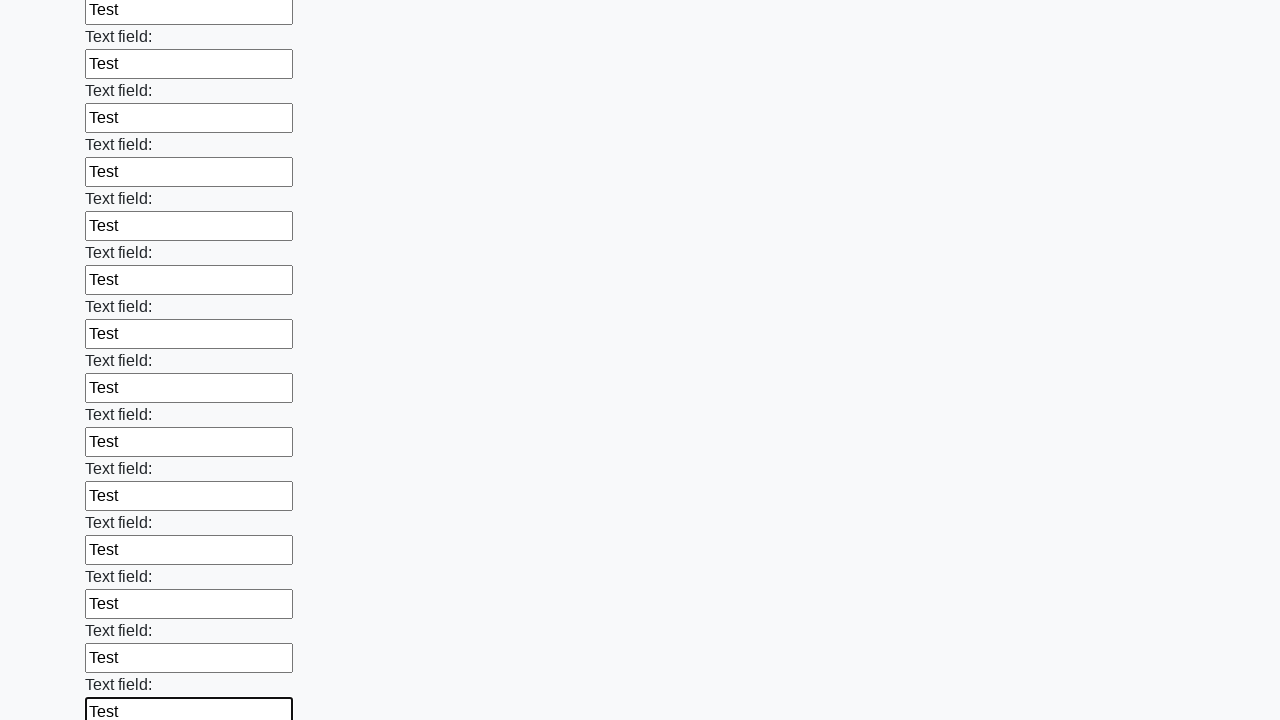

Filled text input field with 'Test' on form input[type='text'] >> nth=72
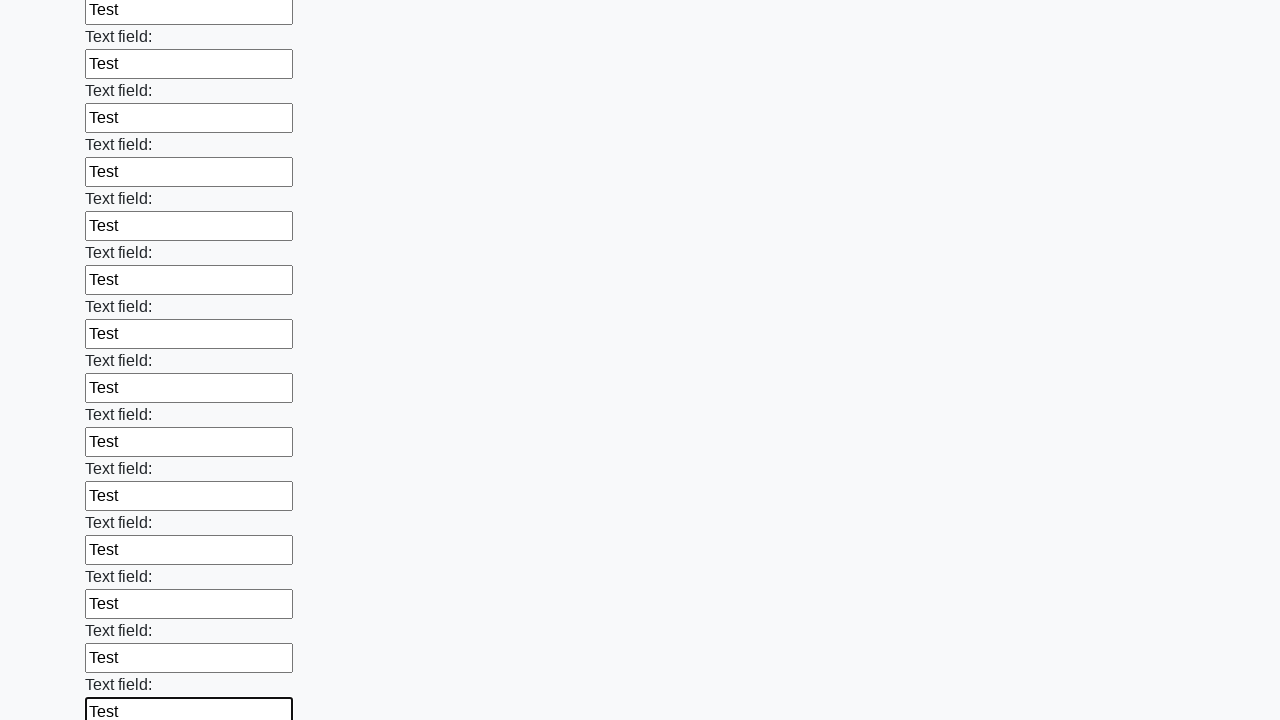

Filled text input field with 'Test' on form input[type='text'] >> nth=73
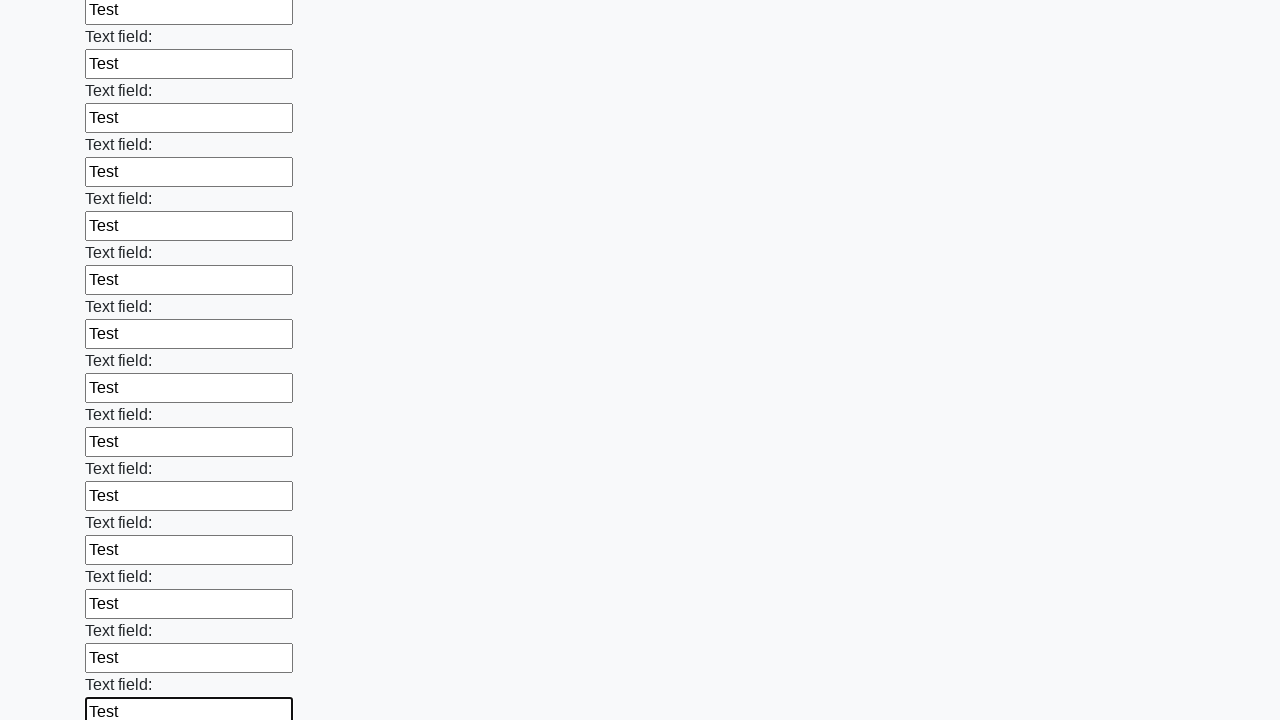

Filled text input field with 'Test' on form input[type='text'] >> nth=74
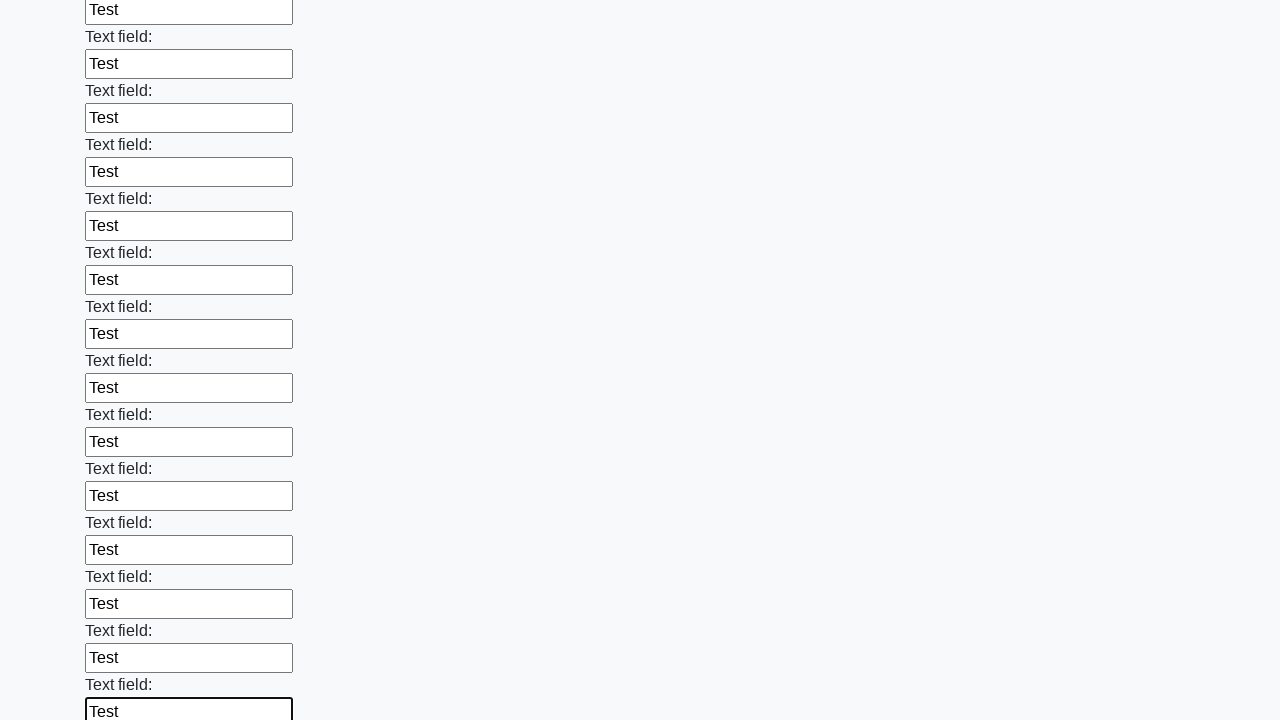

Filled text input field with 'Test' on form input[type='text'] >> nth=75
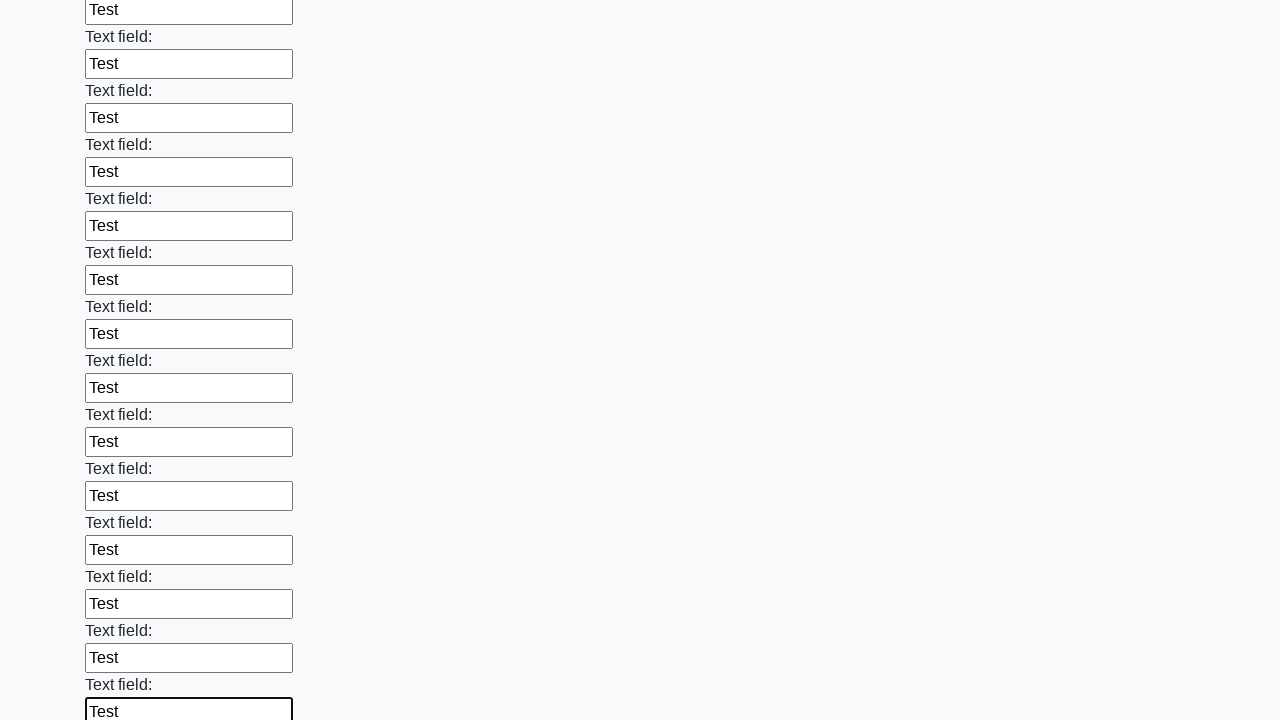

Filled text input field with 'Test' on form input[type='text'] >> nth=76
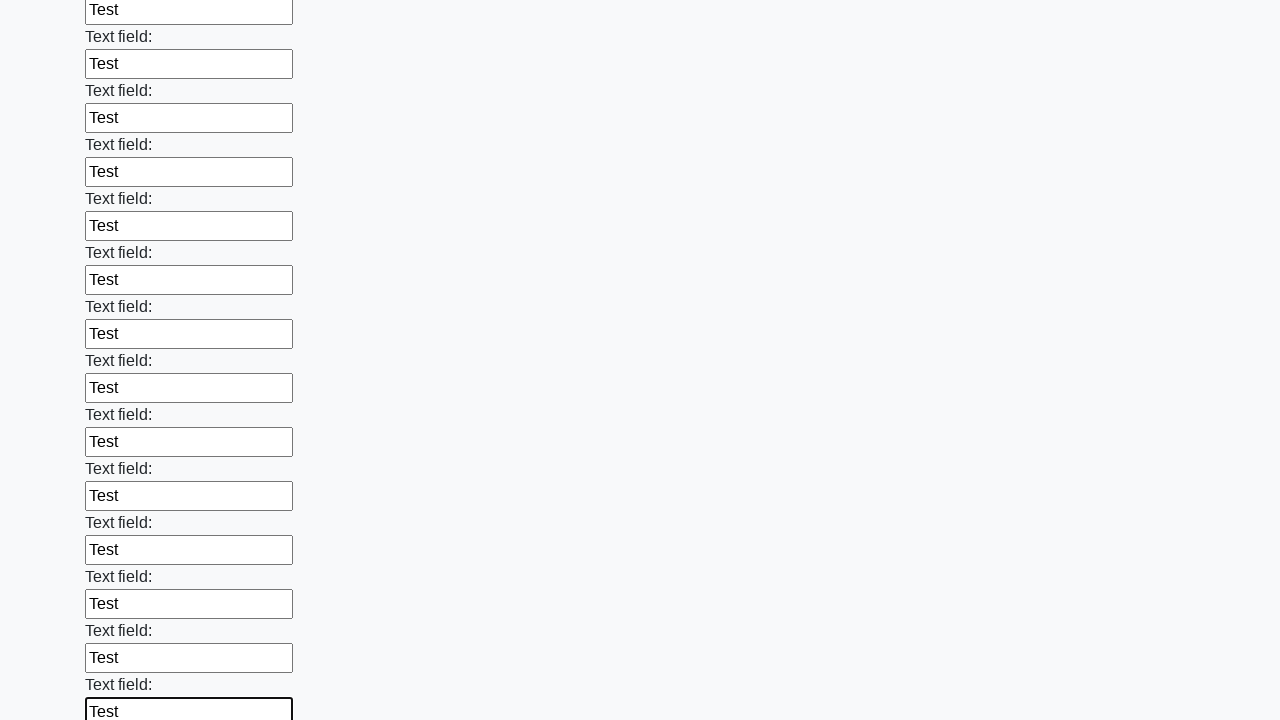

Filled text input field with 'Test' on form input[type='text'] >> nth=77
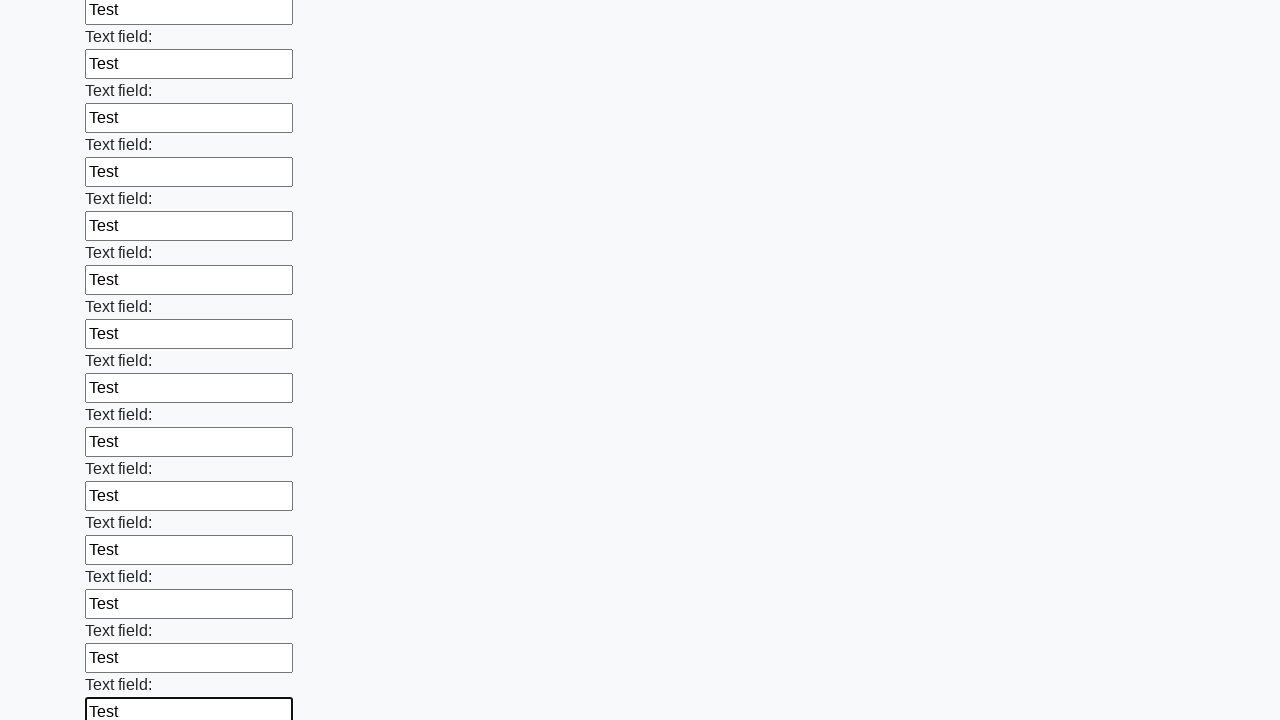

Filled text input field with 'Test' on form input[type='text'] >> nth=78
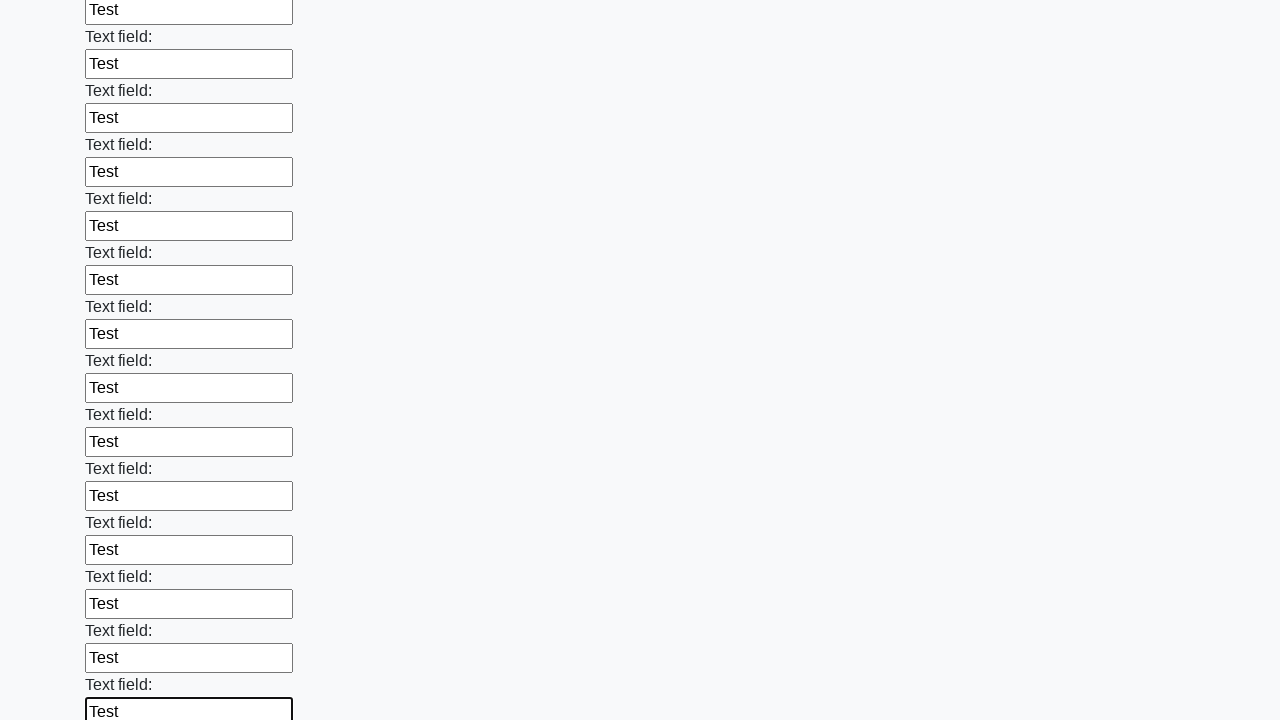

Filled text input field with 'Test' on form input[type='text'] >> nth=79
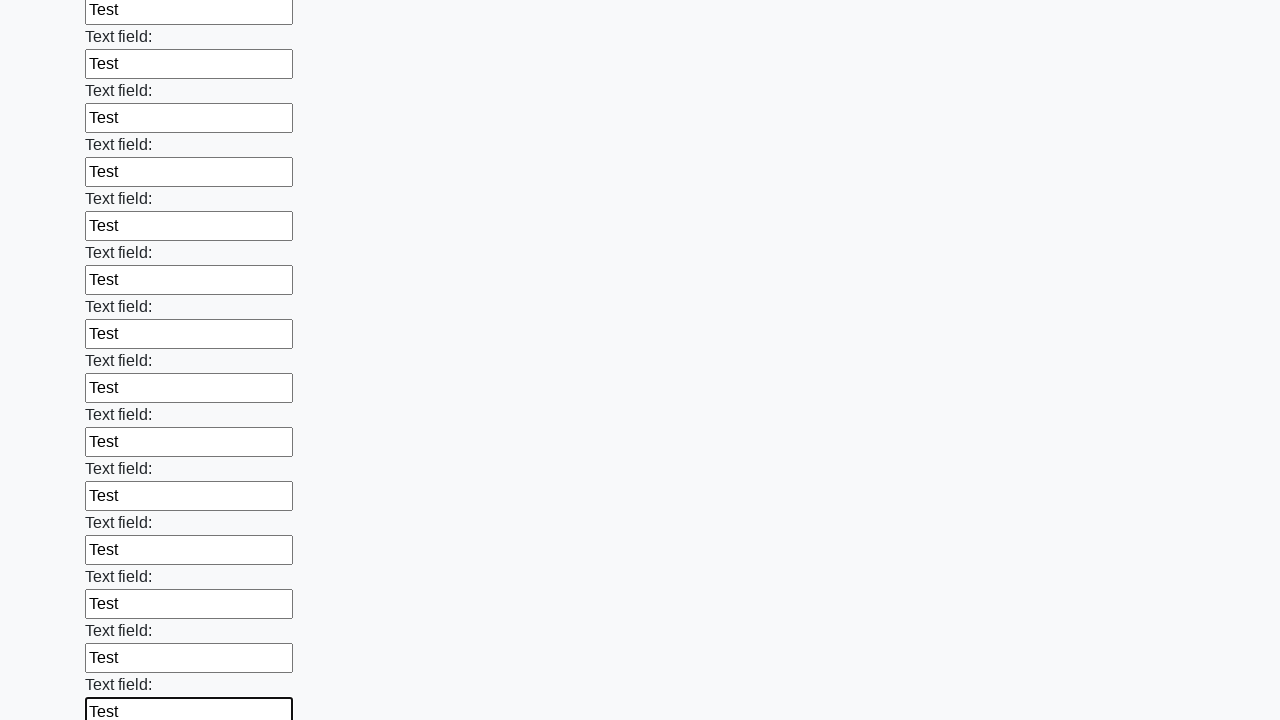

Filled text input field with 'Test' on form input[type='text'] >> nth=80
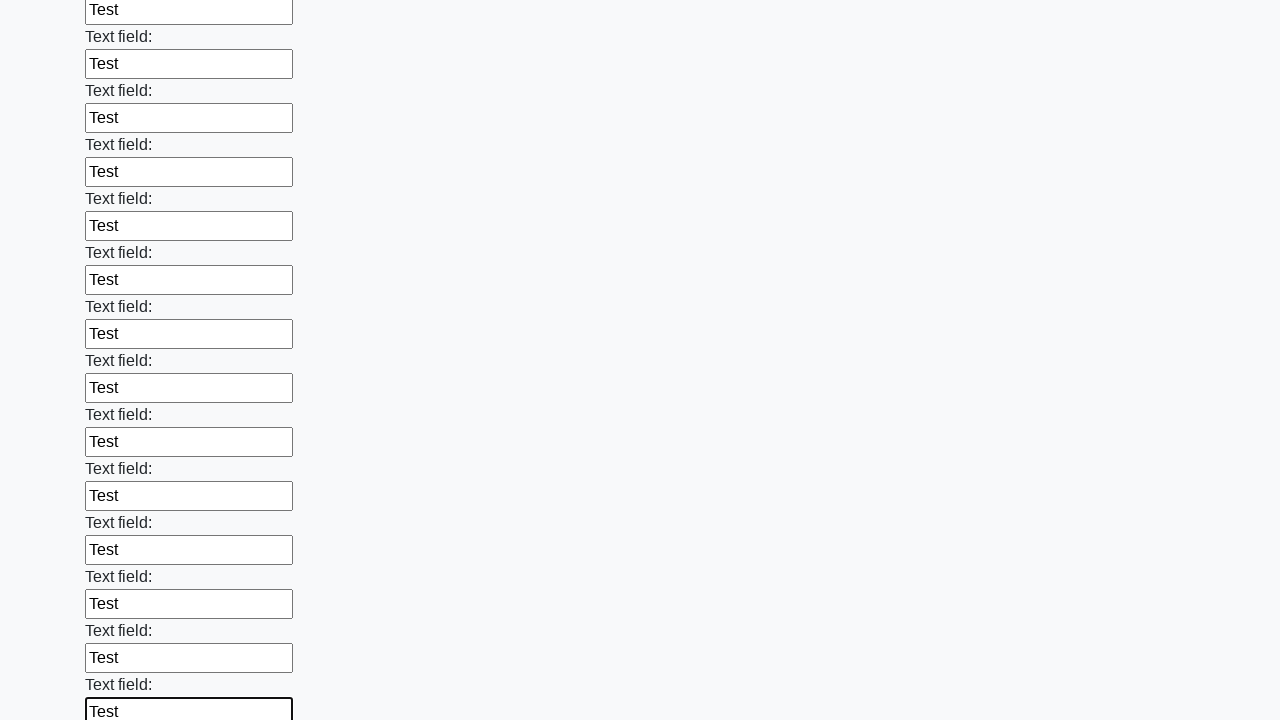

Filled text input field with 'Test' on form input[type='text'] >> nth=81
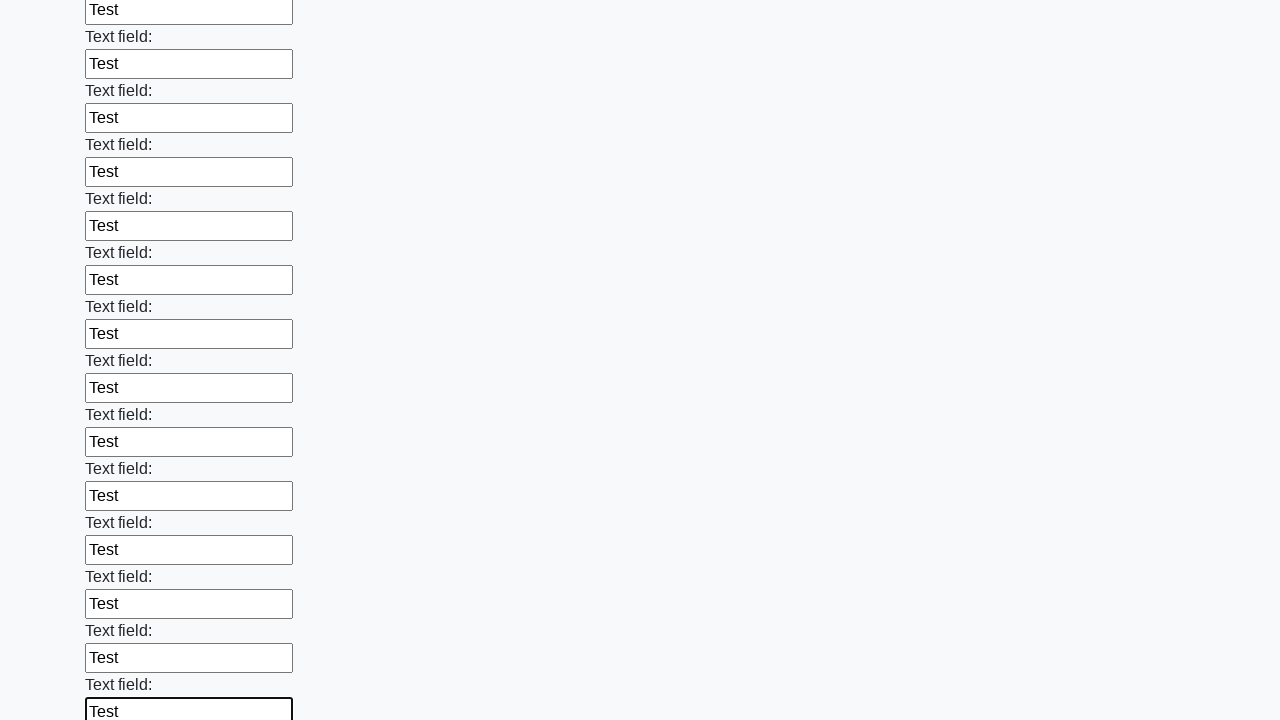

Filled text input field with 'Test' on form input[type='text'] >> nth=82
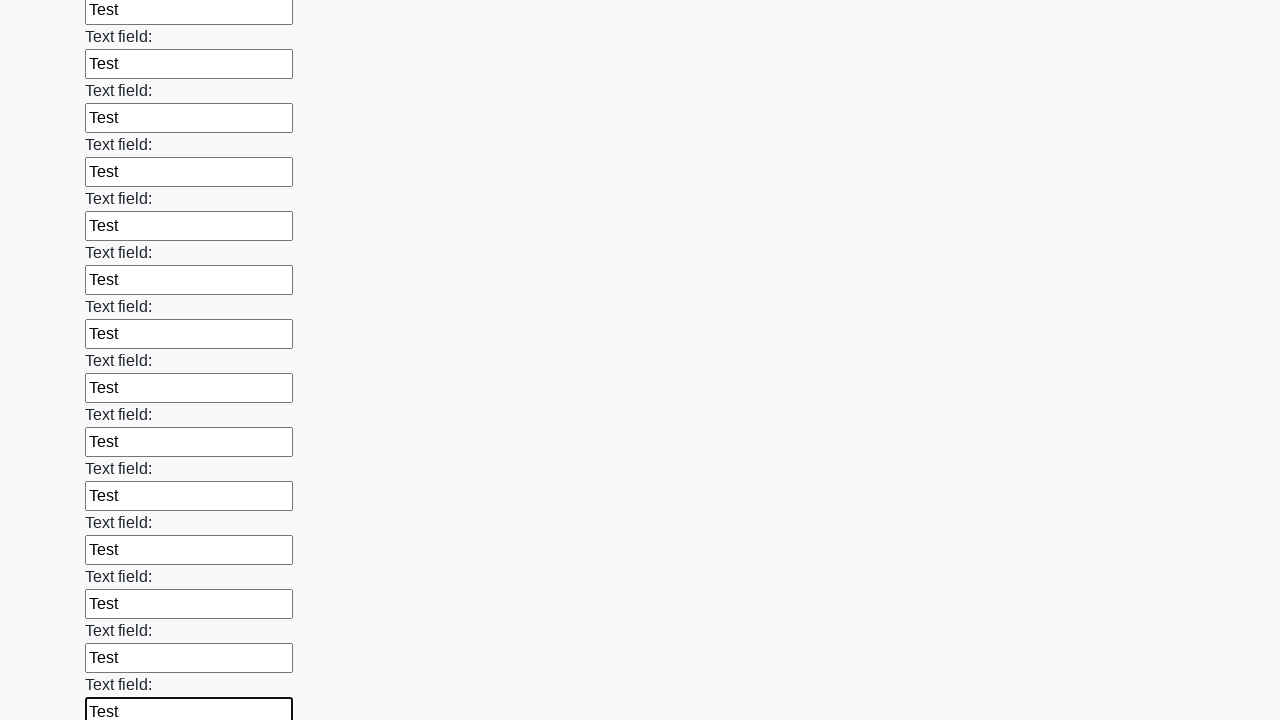

Filled text input field with 'Test' on form input[type='text'] >> nth=83
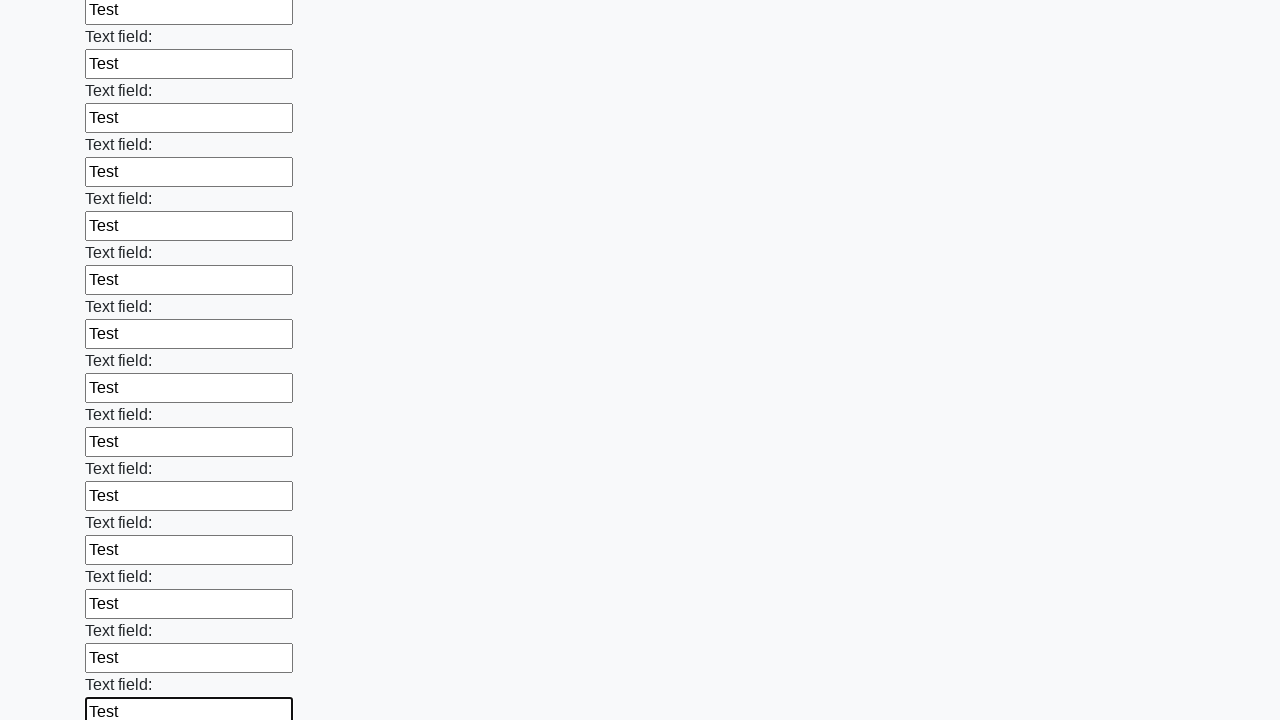

Filled text input field with 'Test' on form input[type='text'] >> nth=84
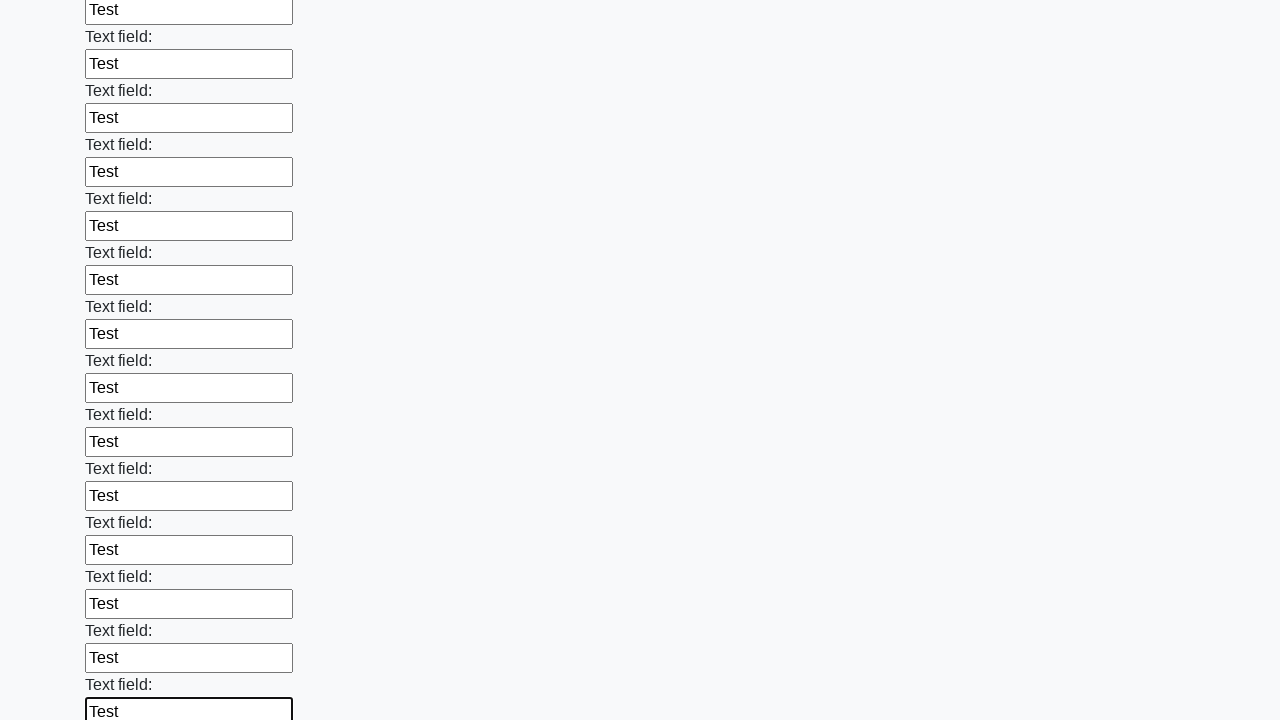

Filled text input field with 'Test' on form input[type='text'] >> nth=85
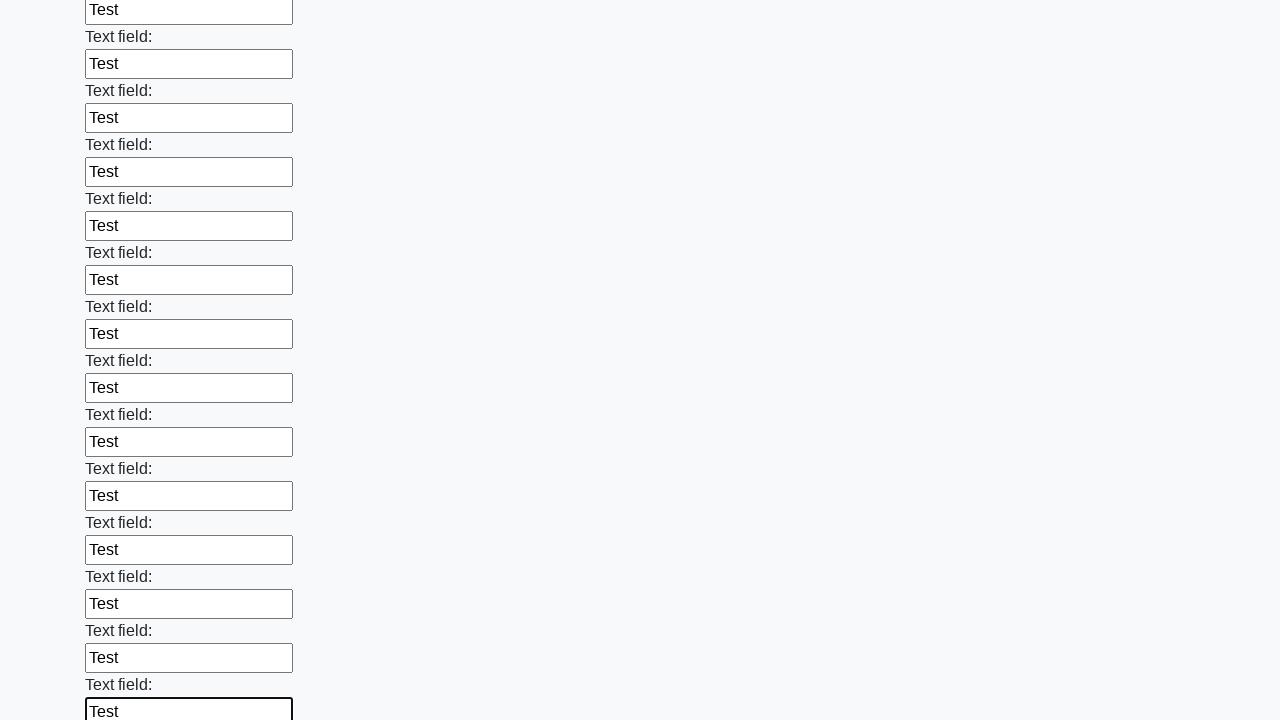

Filled text input field with 'Test' on form input[type='text'] >> nth=86
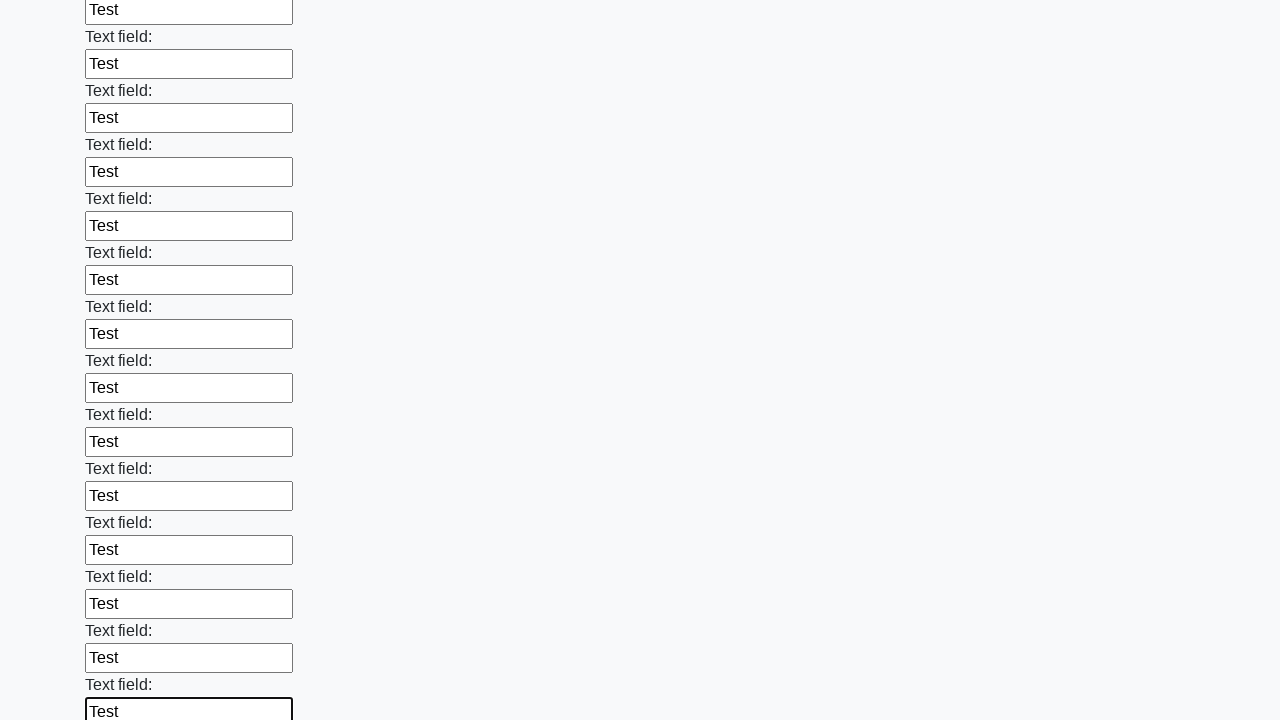

Filled text input field with 'Test' on form input[type='text'] >> nth=87
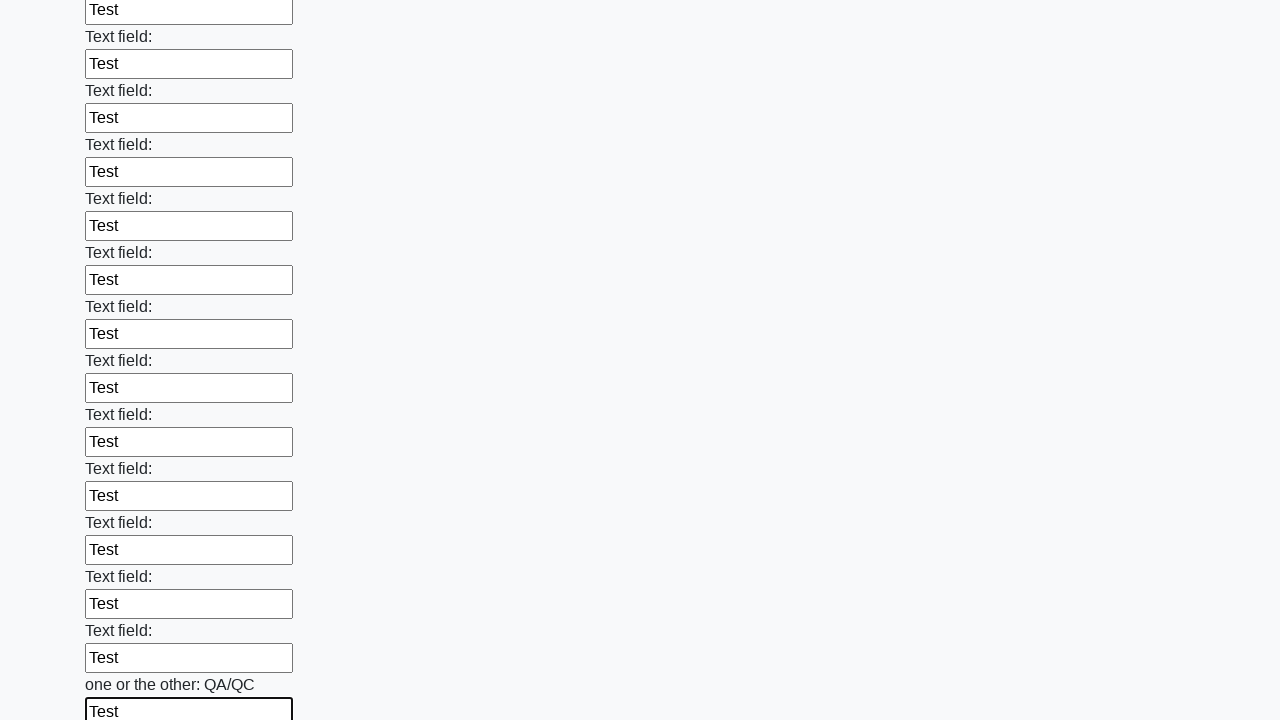

Filled text input field with 'Test' on form input[type='text'] >> nth=88
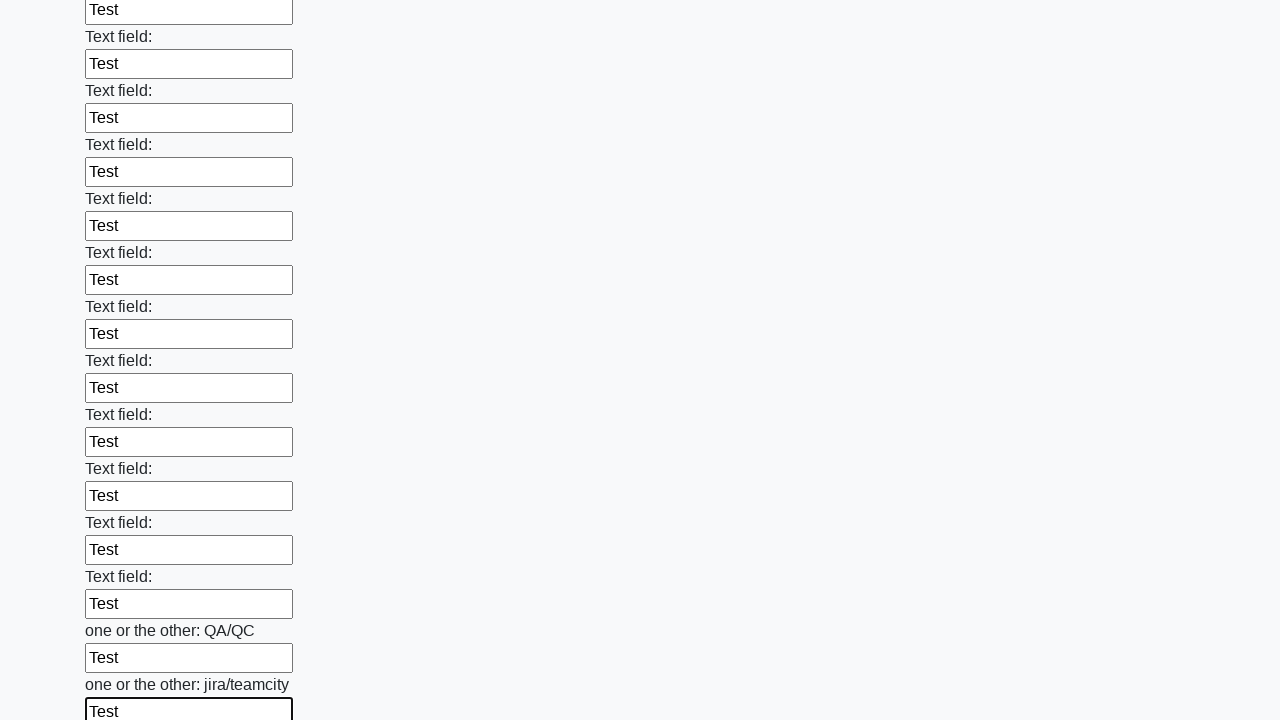

Filled text input field with 'Test' on form input[type='text'] >> nth=89
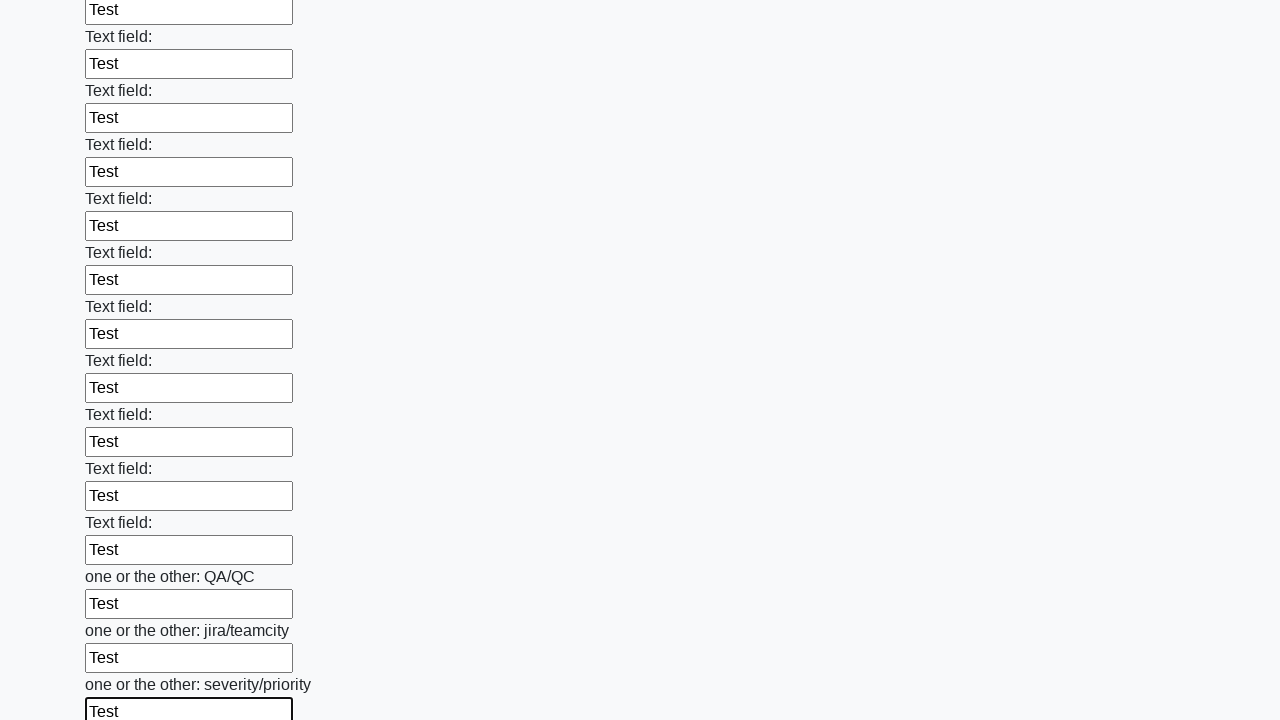

Filled text input field with 'Test' on form input[type='text'] >> nth=90
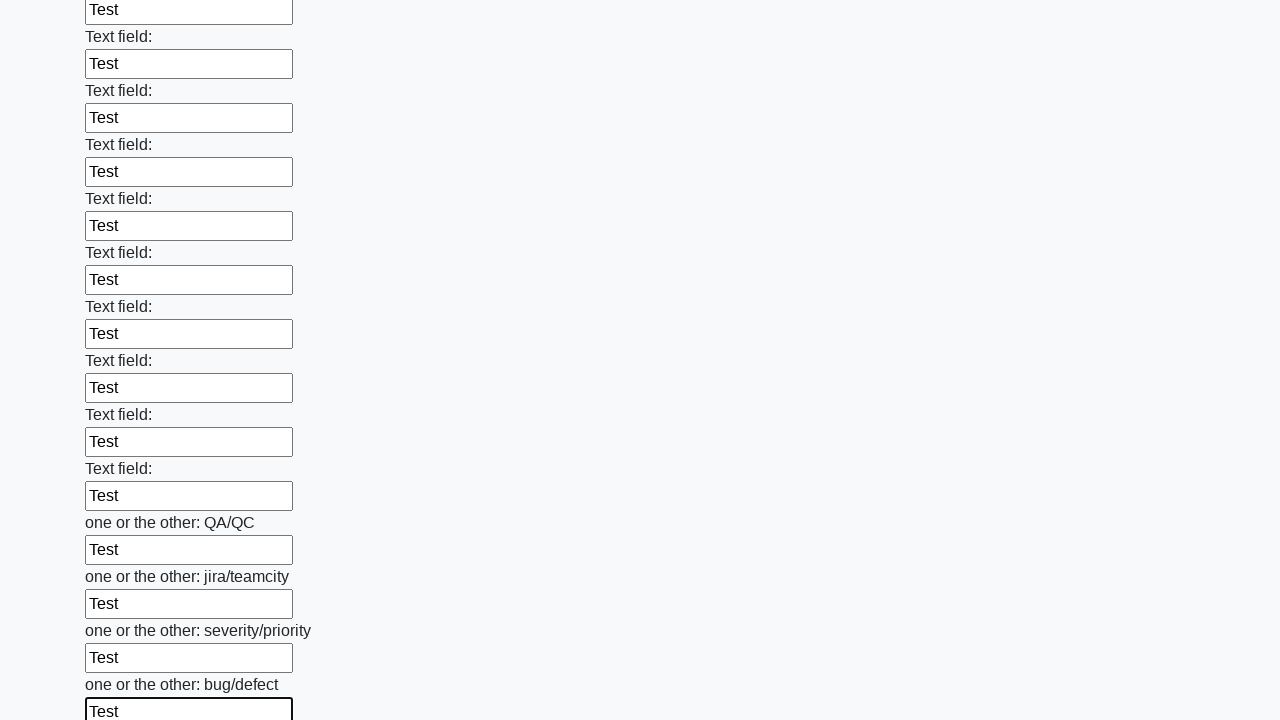

Filled text input field with 'Test' on form input[type='text'] >> nth=91
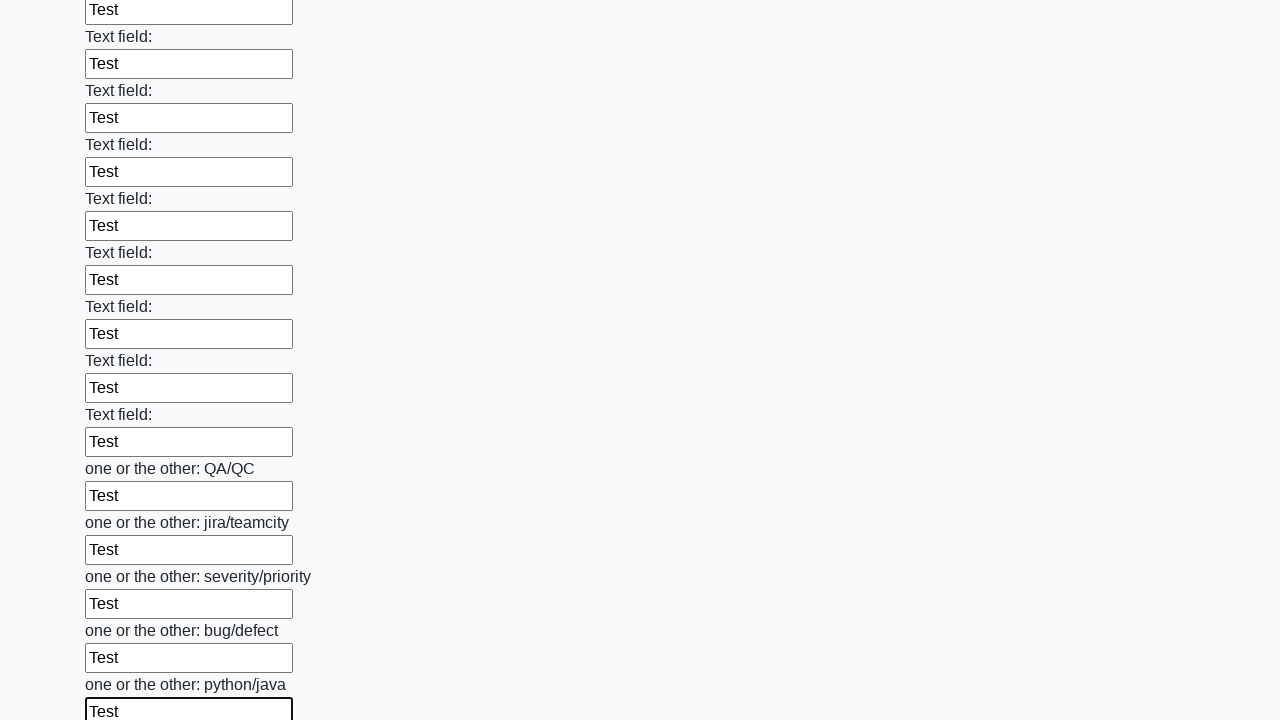

Filled text input field with 'Test' on form input[type='text'] >> nth=92
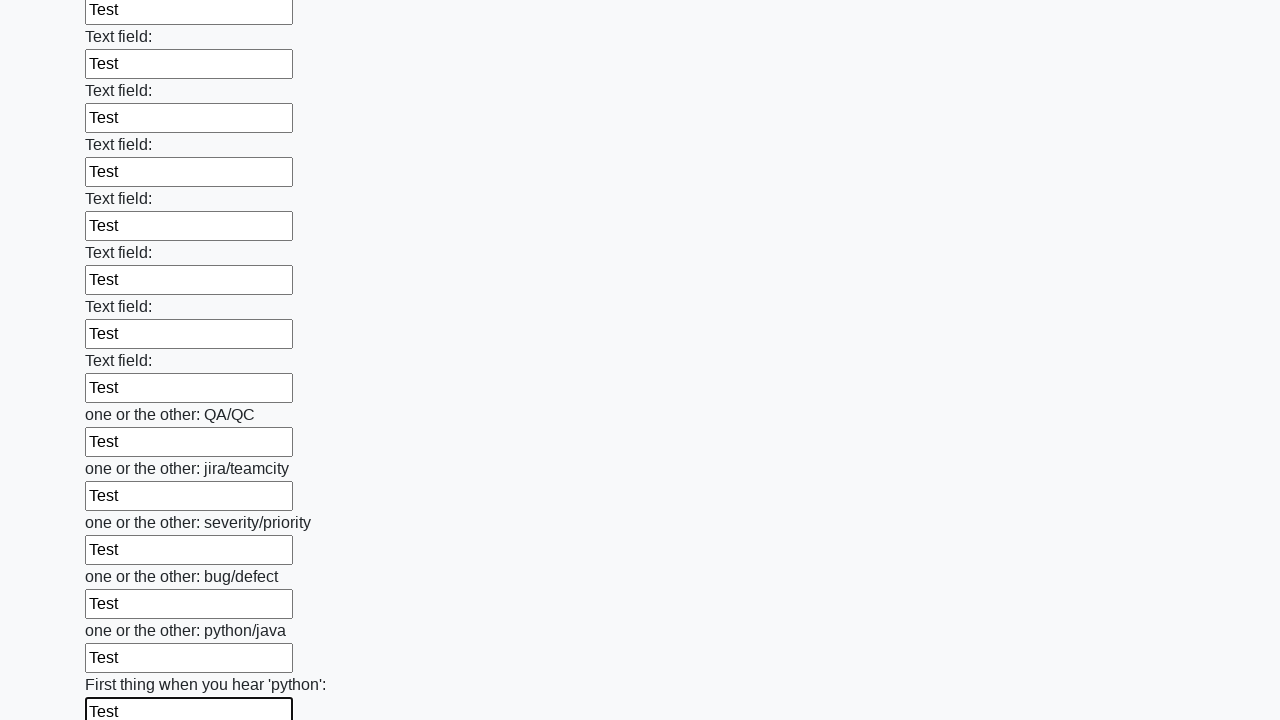

Filled text input field with 'Test' on form input[type='text'] >> nth=93
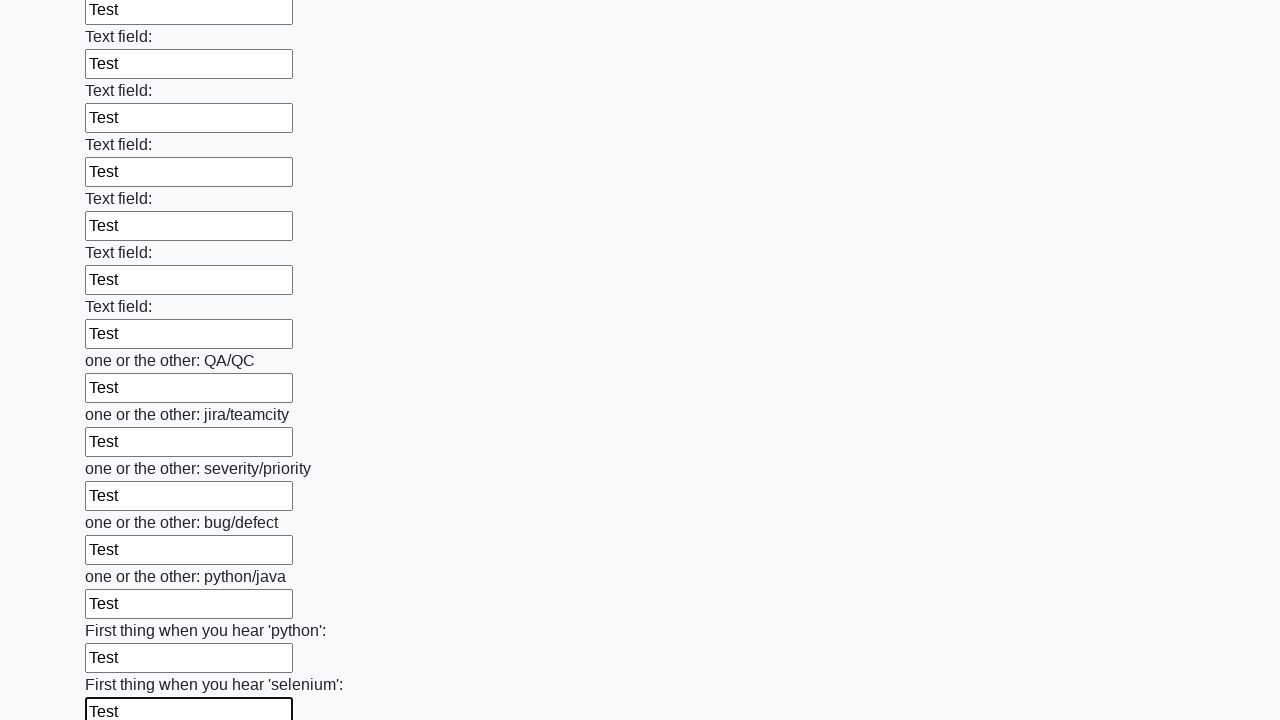

Filled text input field with 'Test' on form input[type='text'] >> nth=94
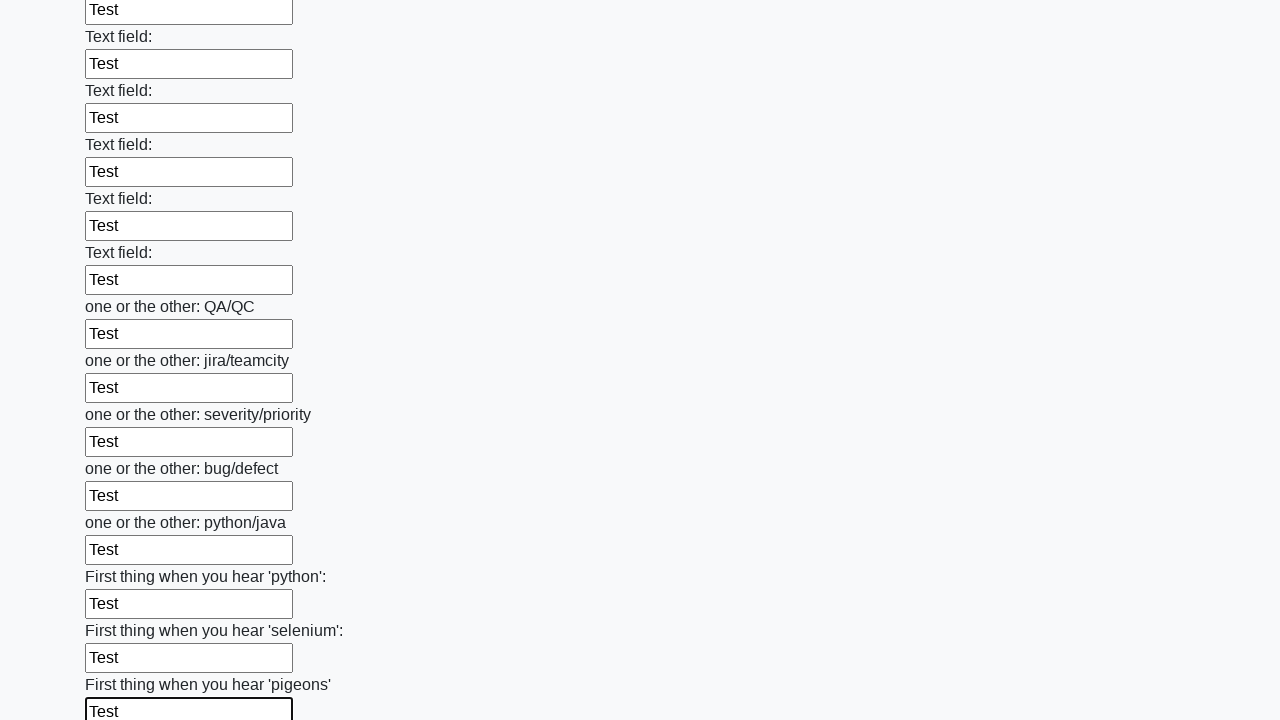

Filled text input field with 'Test' on form input[type='text'] >> nth=95
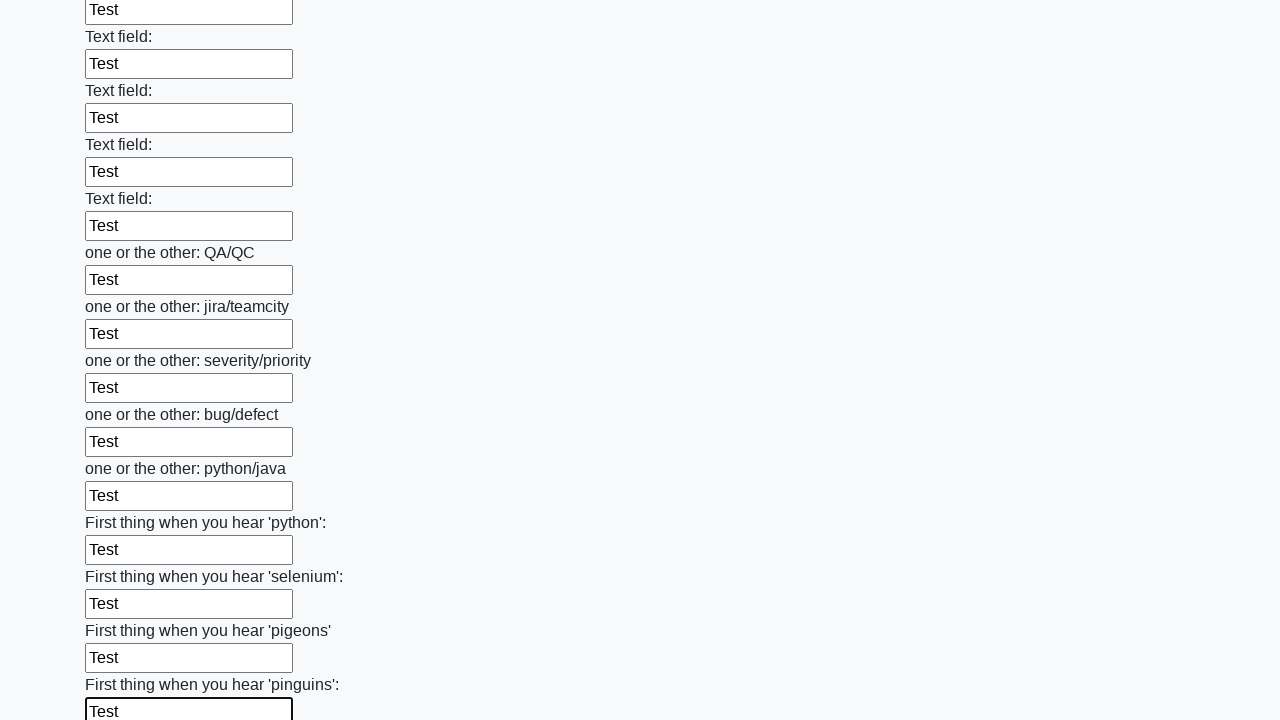

Filled text input field with 'Test' on form input[type='text'] >> nth=96
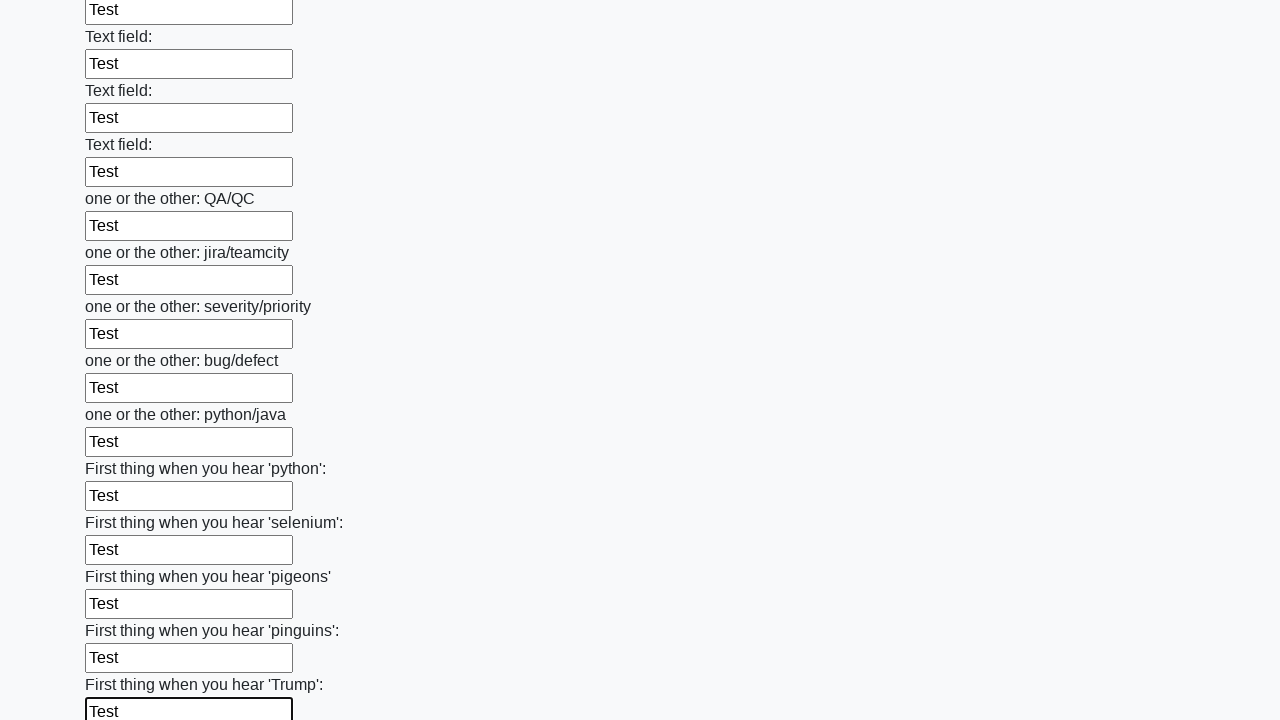

Filled text input field with 'Test' on form input[type='text'] >> nth=97
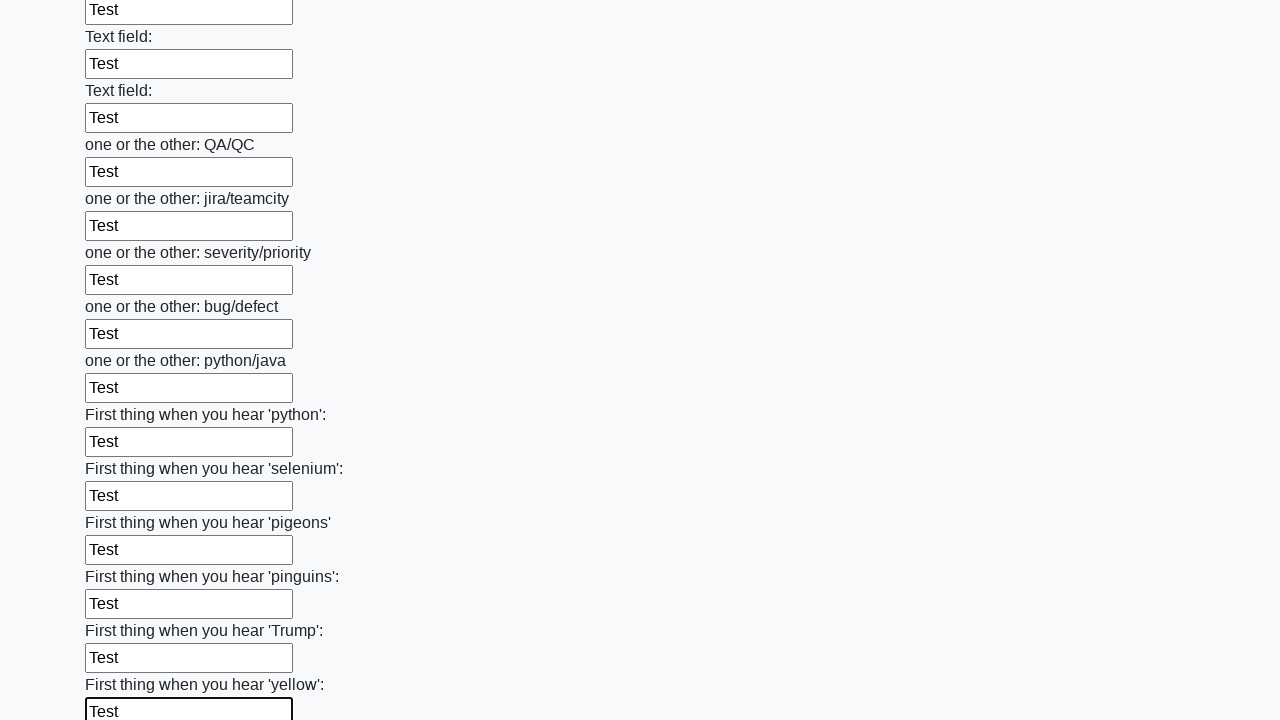

Filled text input field with 'Test' on form input[type='text'] >> nth=98
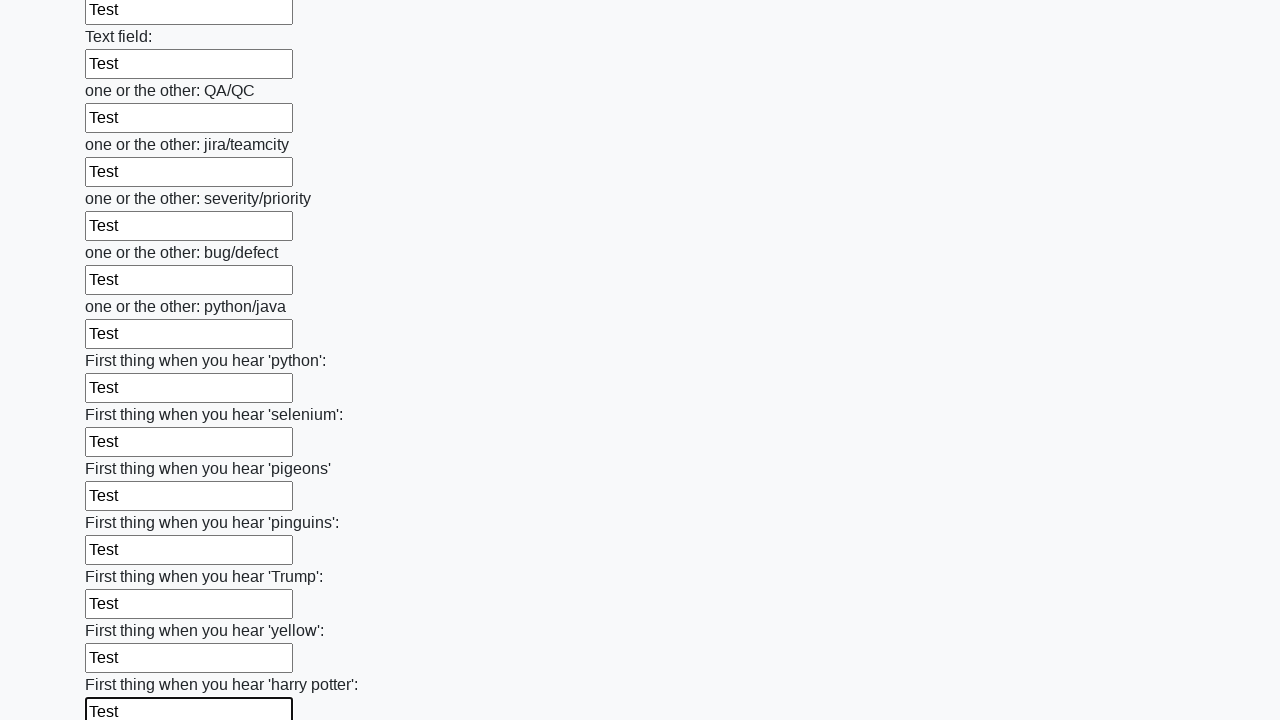

Filled text input field with 'Test' on form input[type='text'] >> nth=99
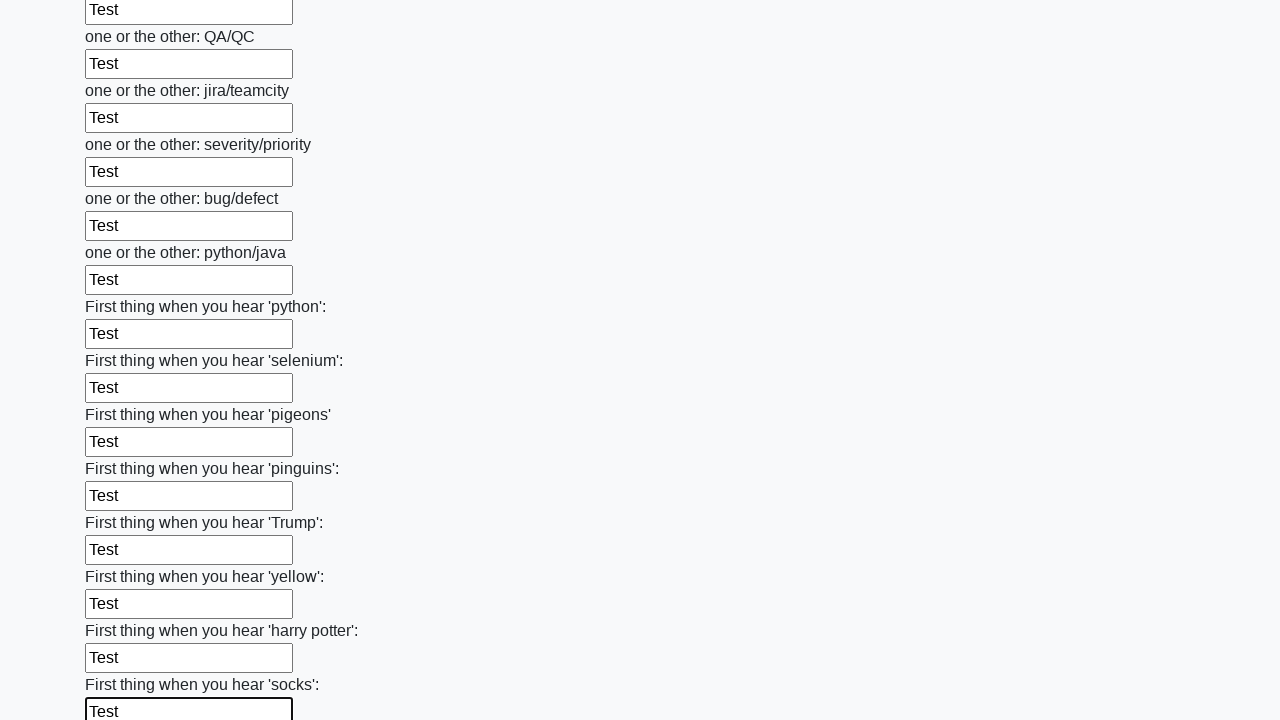

Clicked the submit button to submit the form at (123, 611) on button.btn
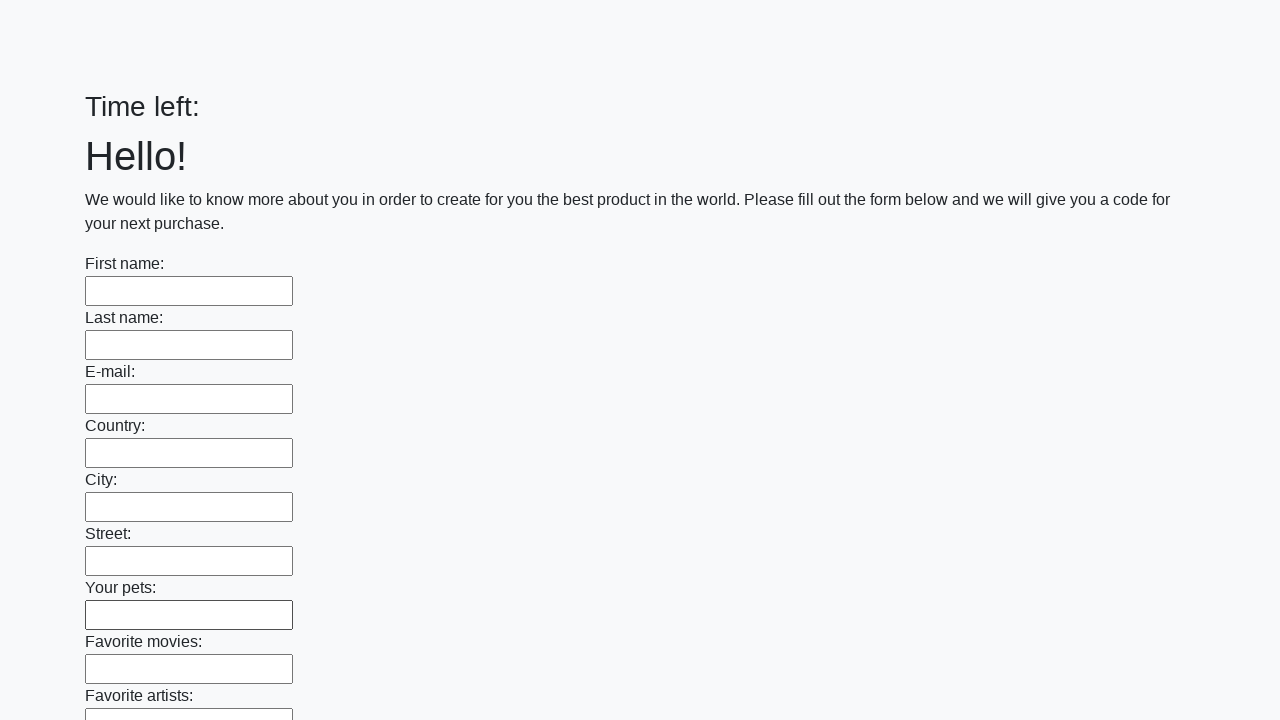

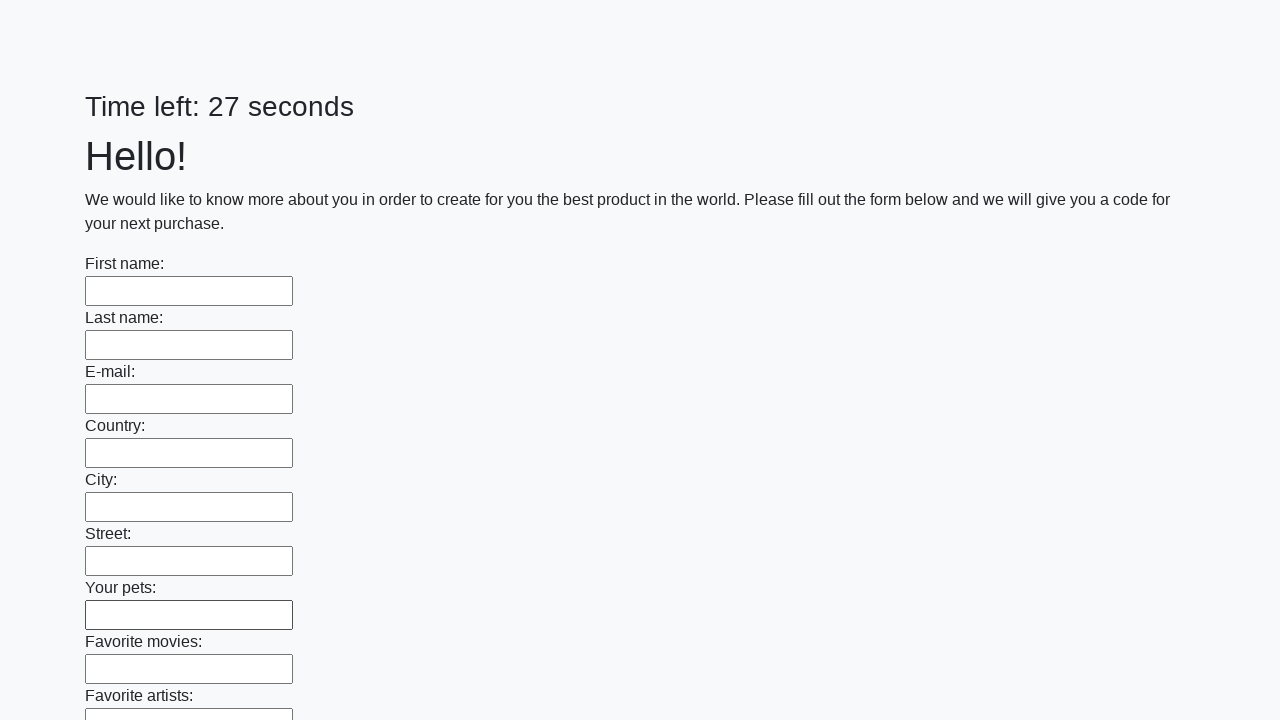